Tests multiple checkboxes by selecting all checkboxes on the page, verifying each is selected, then deselecting all and verifying each is deselected

Starting URL: https://automationfc.github.io/multiple-fields/

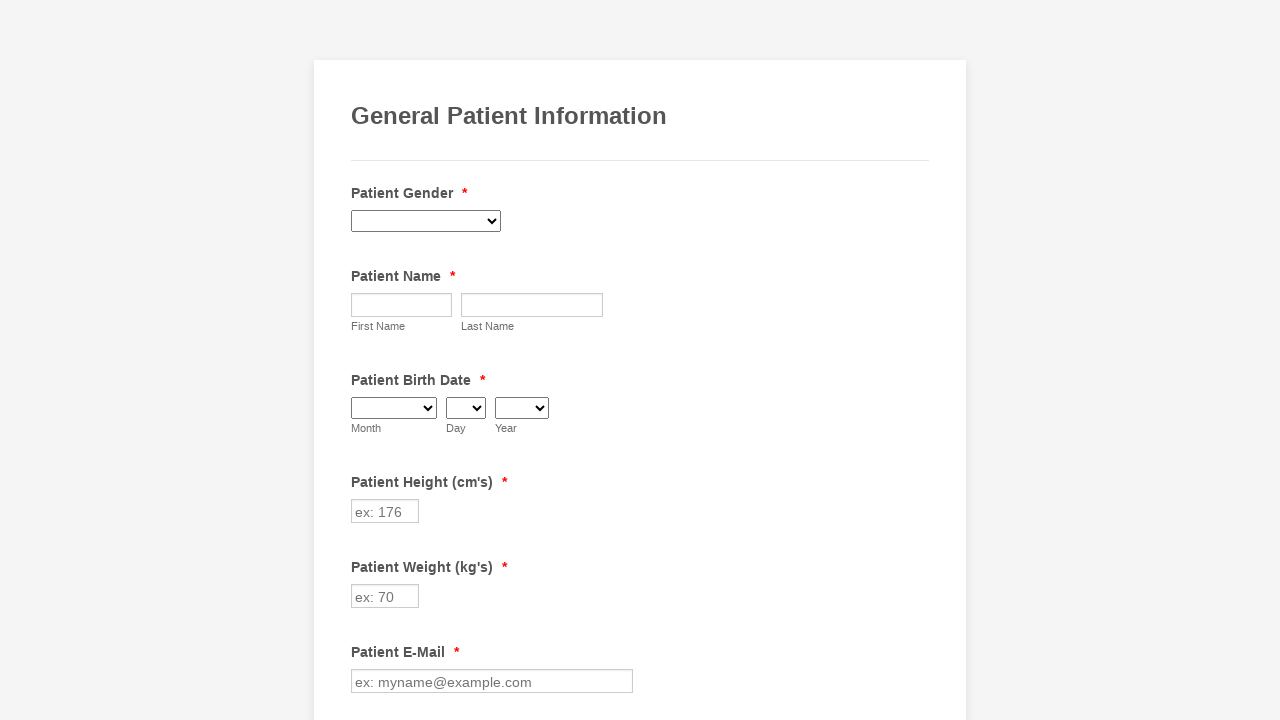

Navigated to multiple fields test page
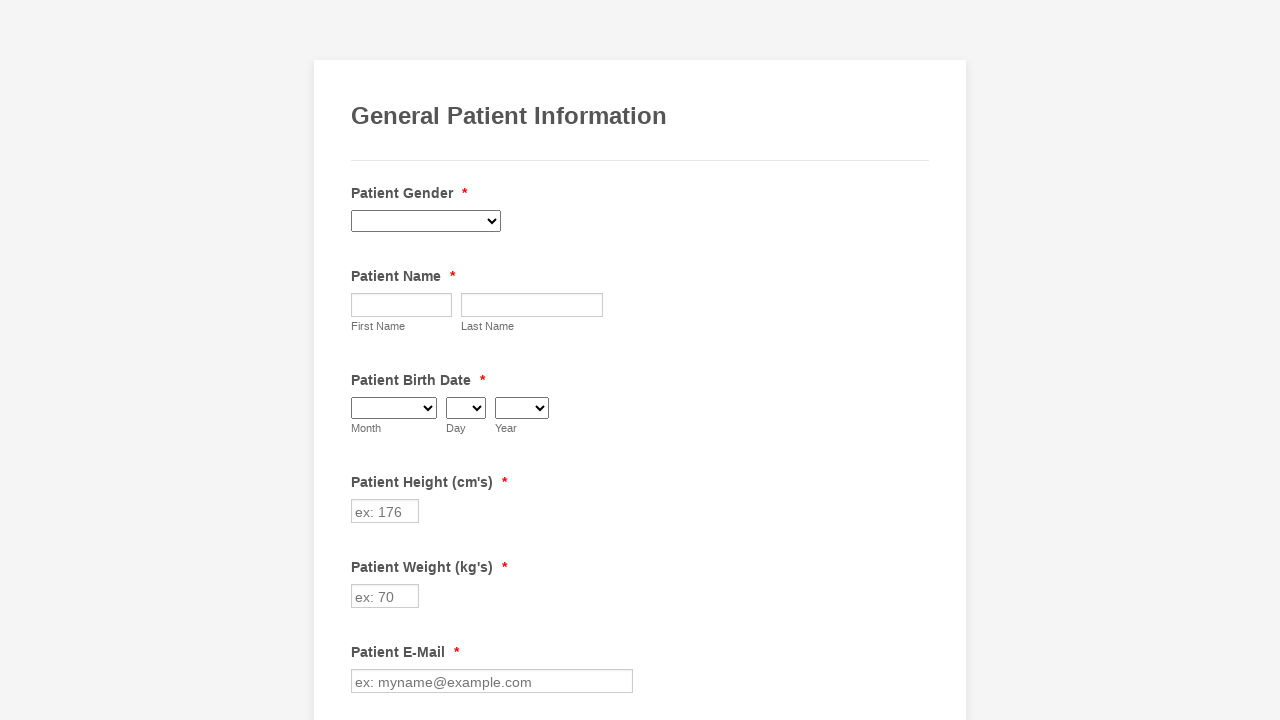

Located all checkboxes on the page
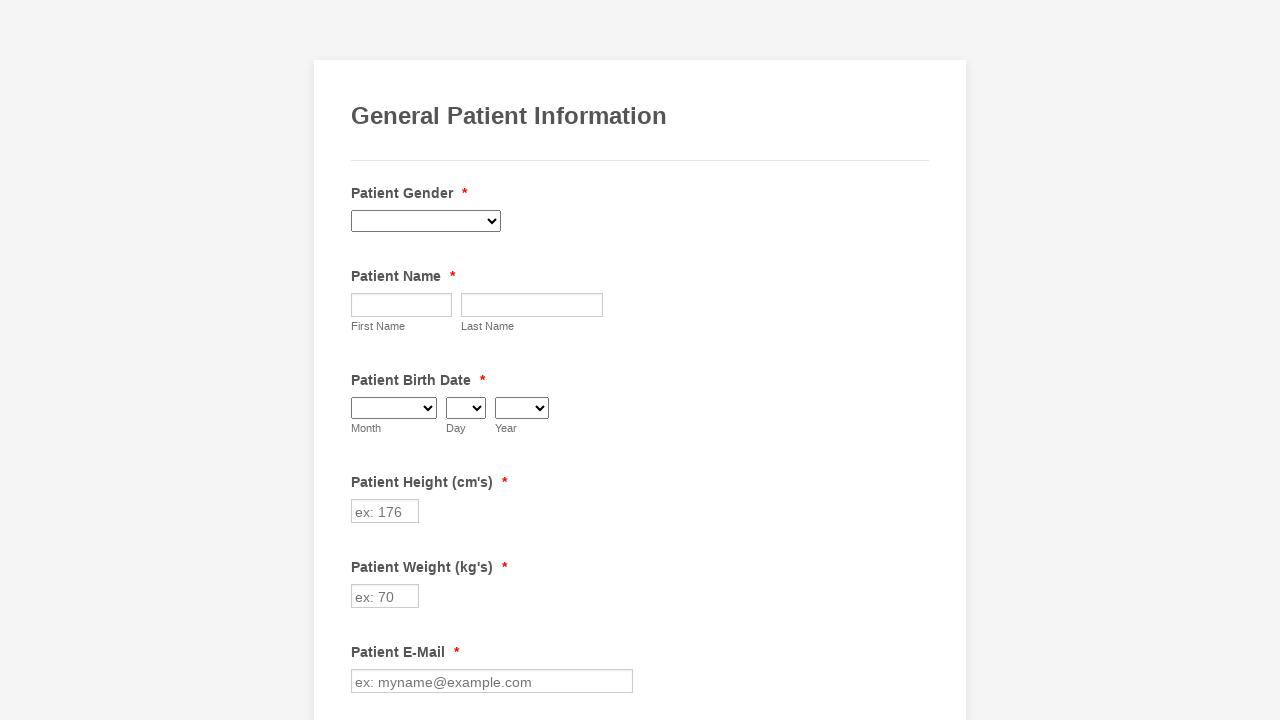

Found 29 checkboxes on the page
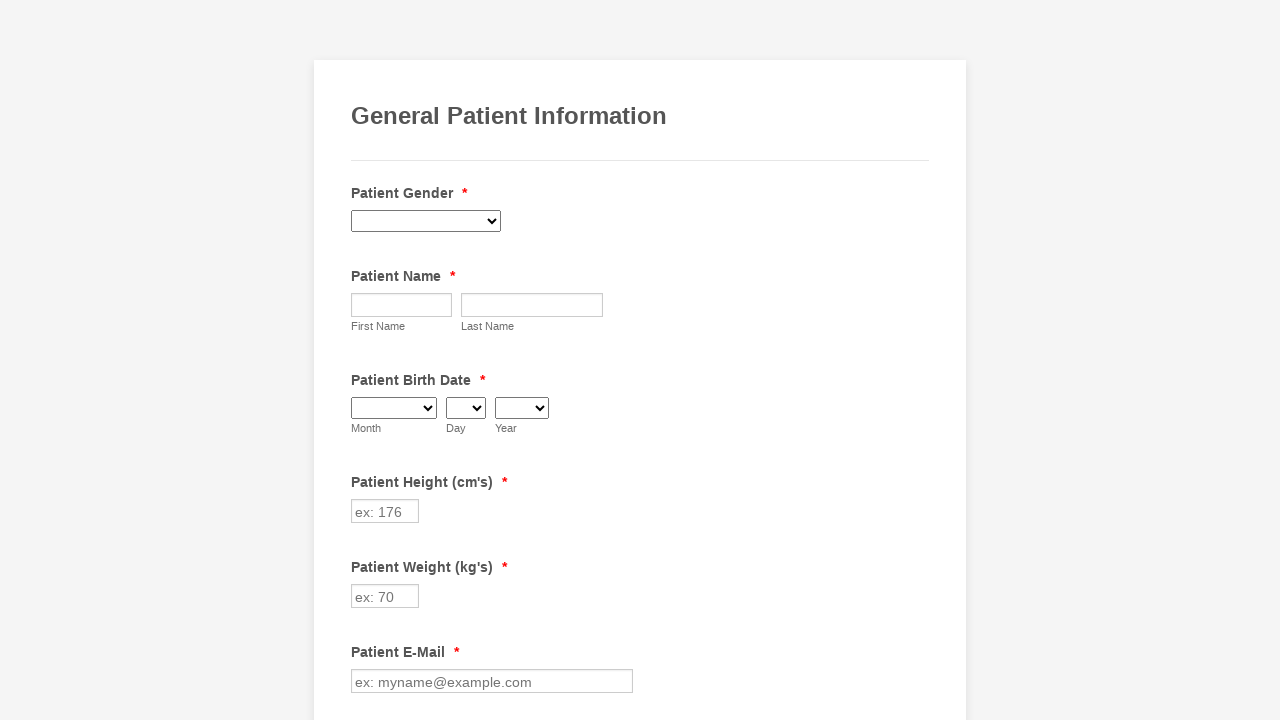

Clicked checkbox 1 to select it at (362, 360) on xpath=//input[@type='checkbox'] >> nth=0
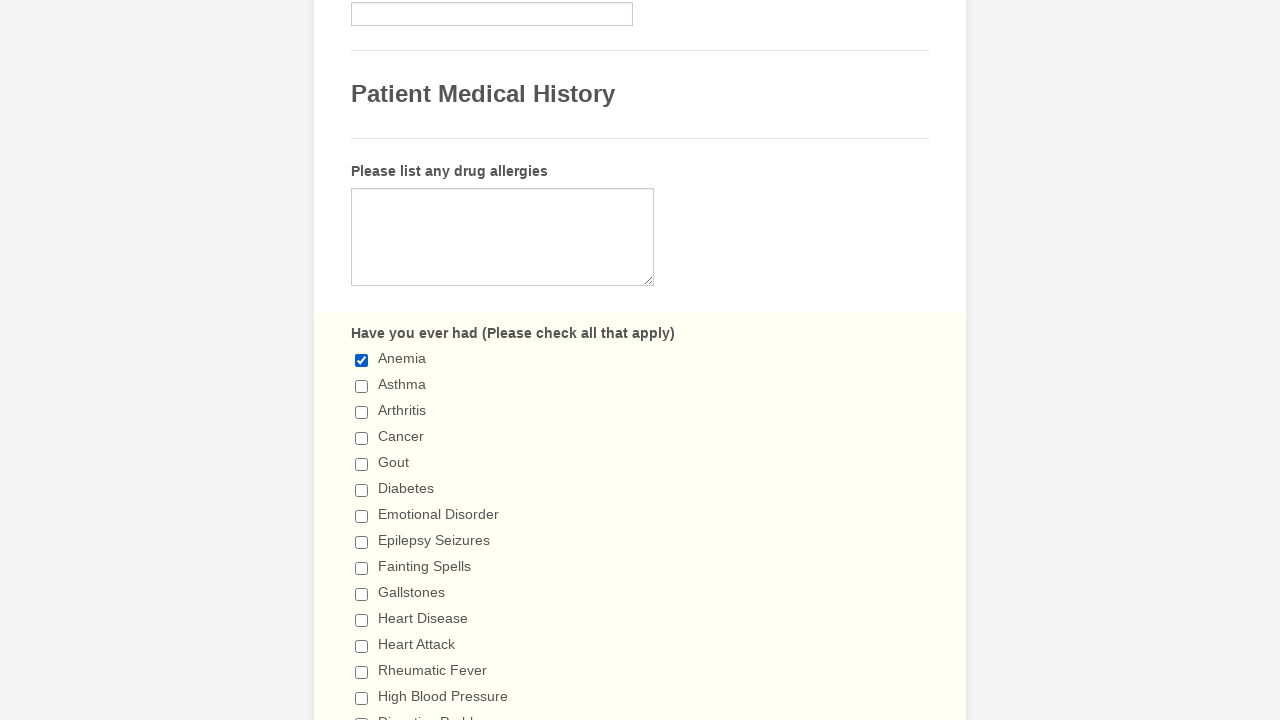

Verified checkbox 1 is selected
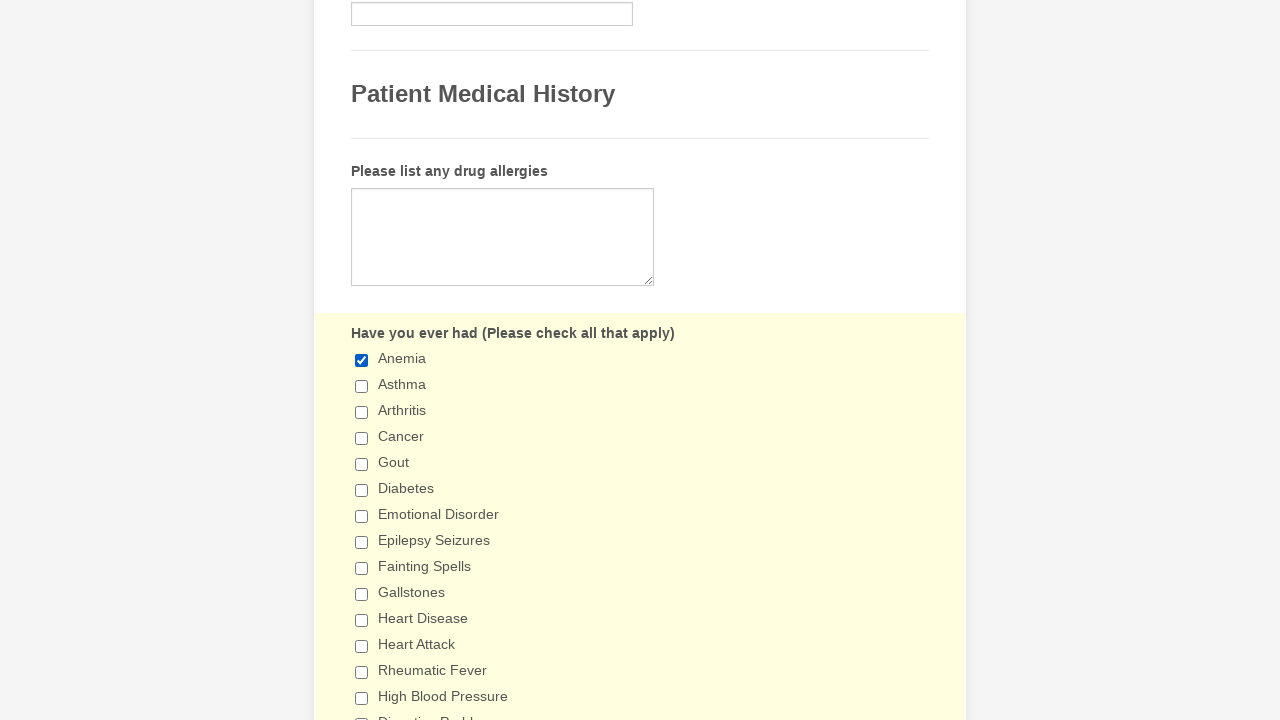

Clicked checkbox 2 to select it at (362, 386) on xpath=//input[@type='checkbox'] >> nth=1
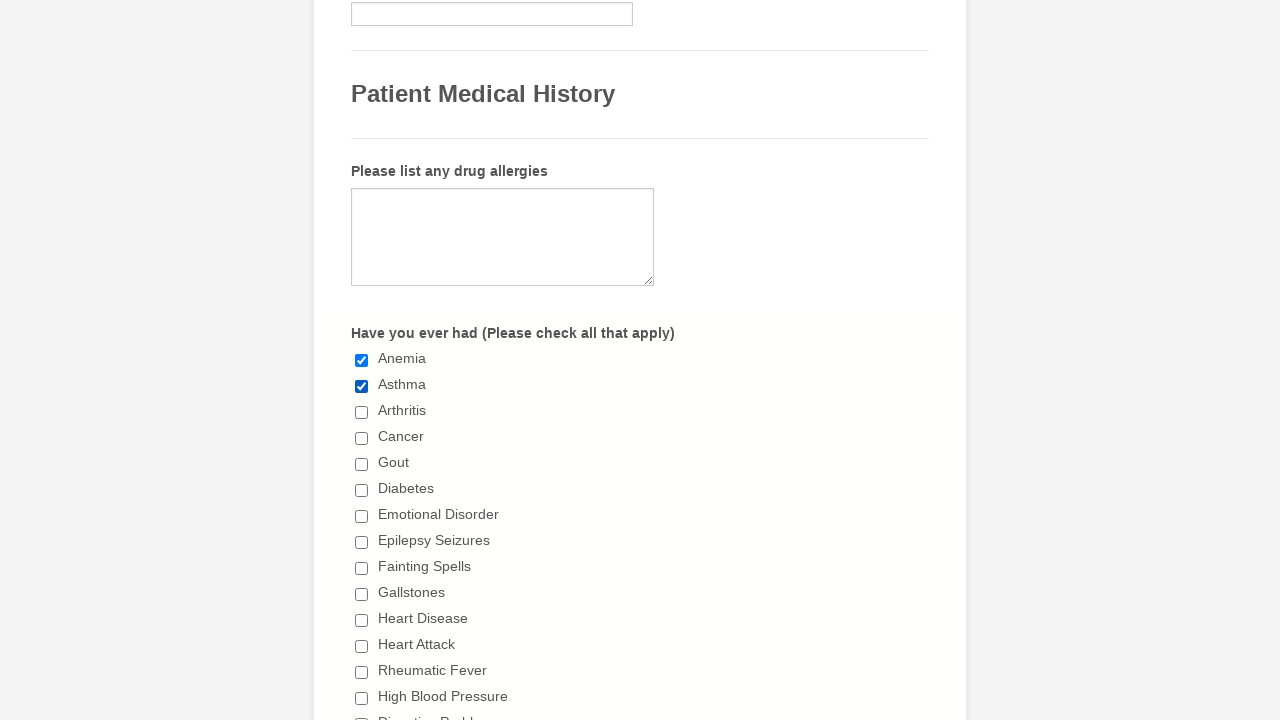

Verified checkbox 2 is selected
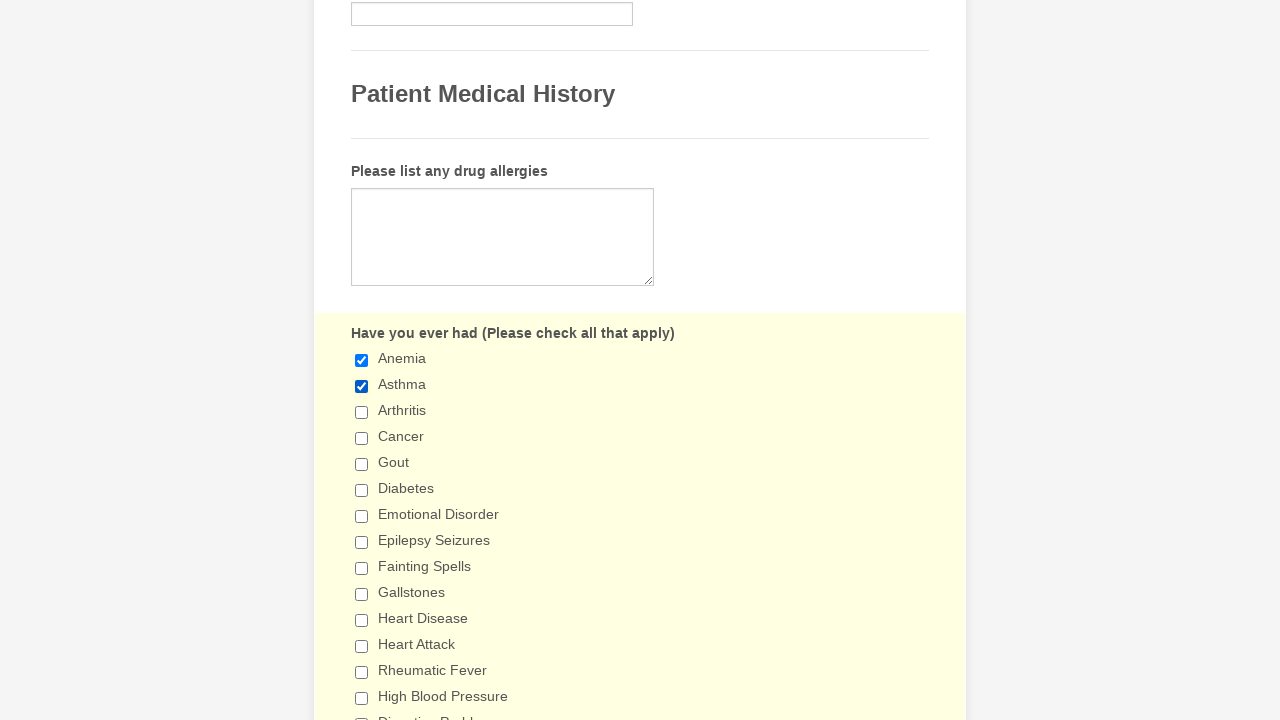

Clicked checkbox 3 to select it at (362, 412) on xpath=//input[@type='checkbox'] >> nth=2
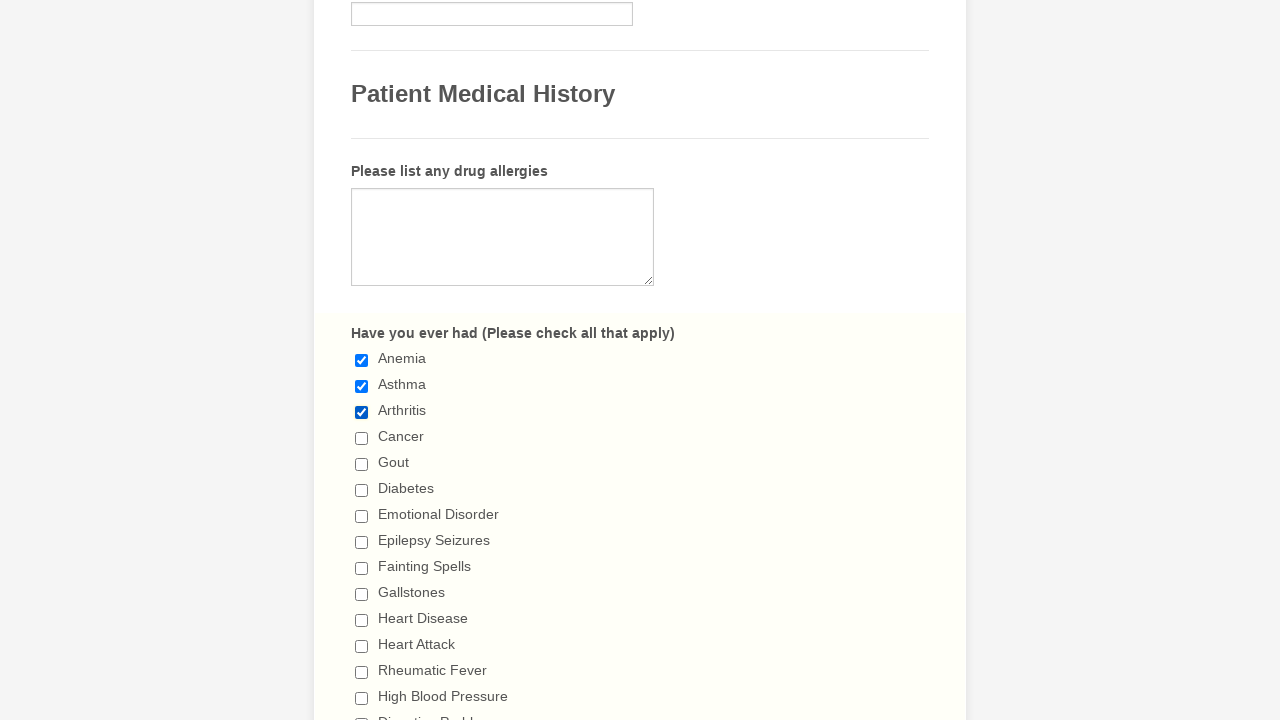

Verified checkbox 3 is selected
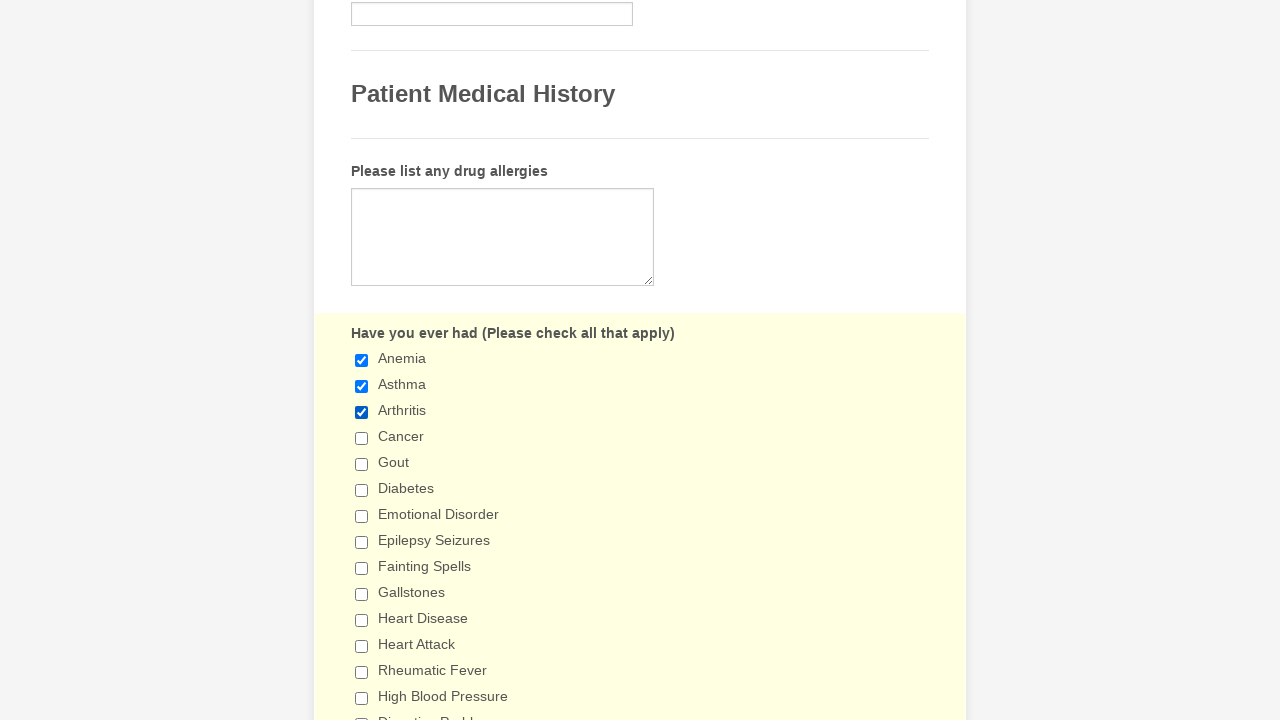

Clicked checkbox 4 to select it at (362, 438) on xpath=//input[@type='checkbox'] >> nth=3
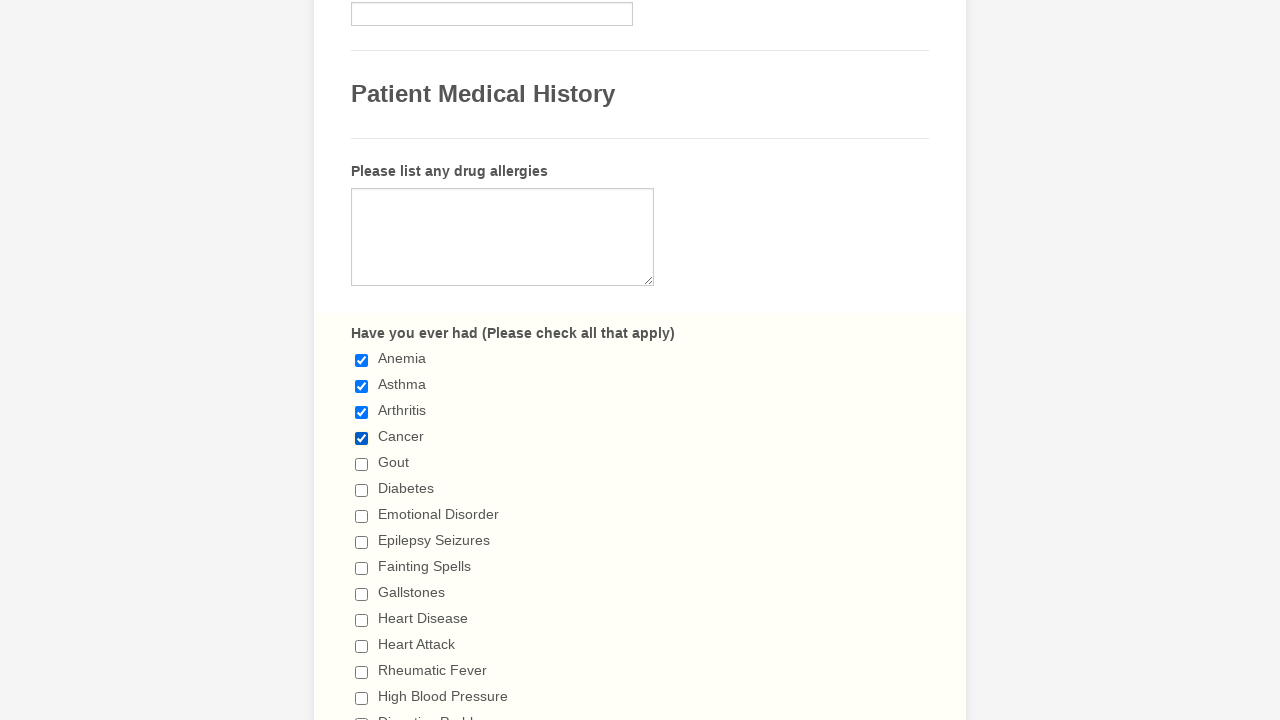

Verified checkbox 4 is selected
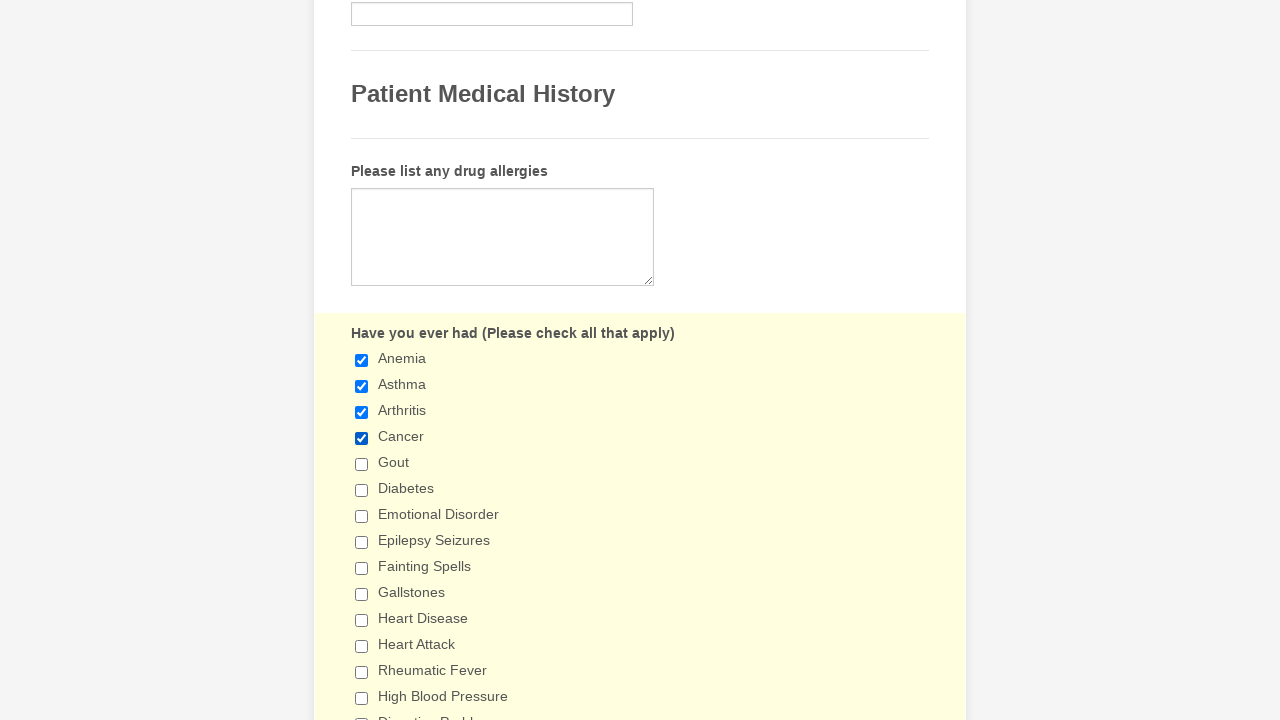

Clicked checkbox 5 to select it at (362, 464) on xpath=//input[@type='checkbox'] >> nth=4
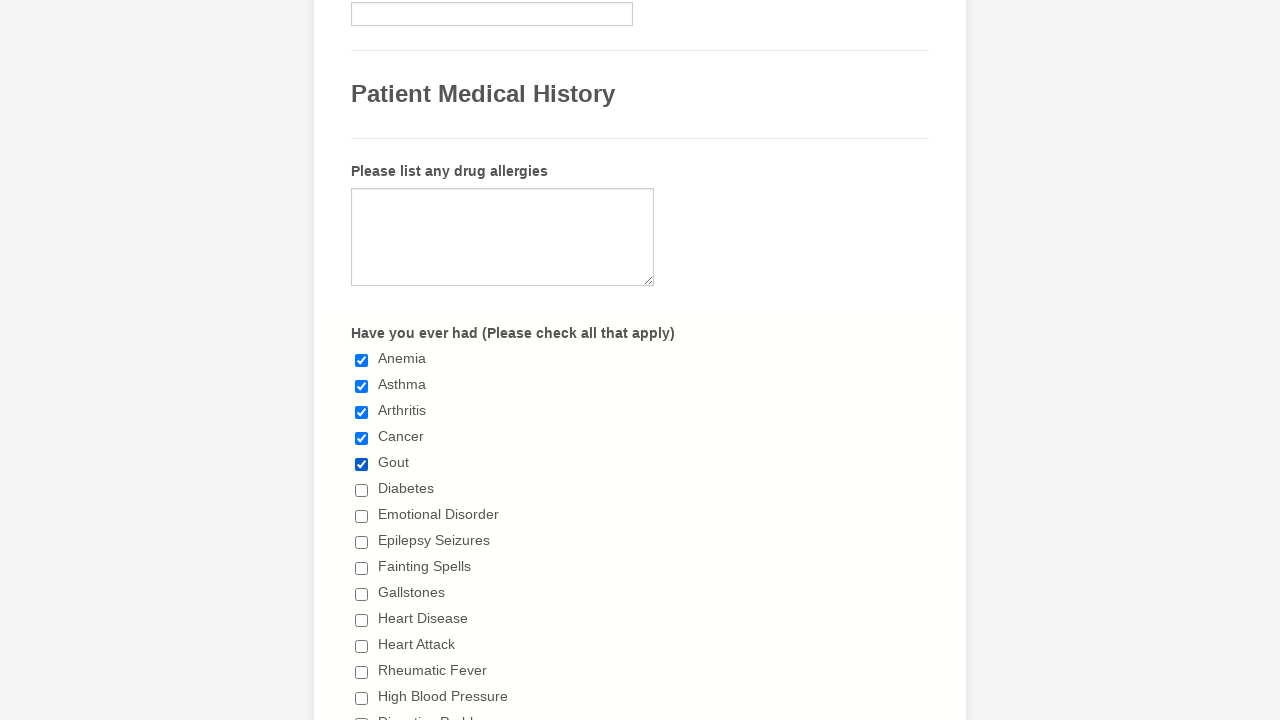

Verified checkbox 5 is selected
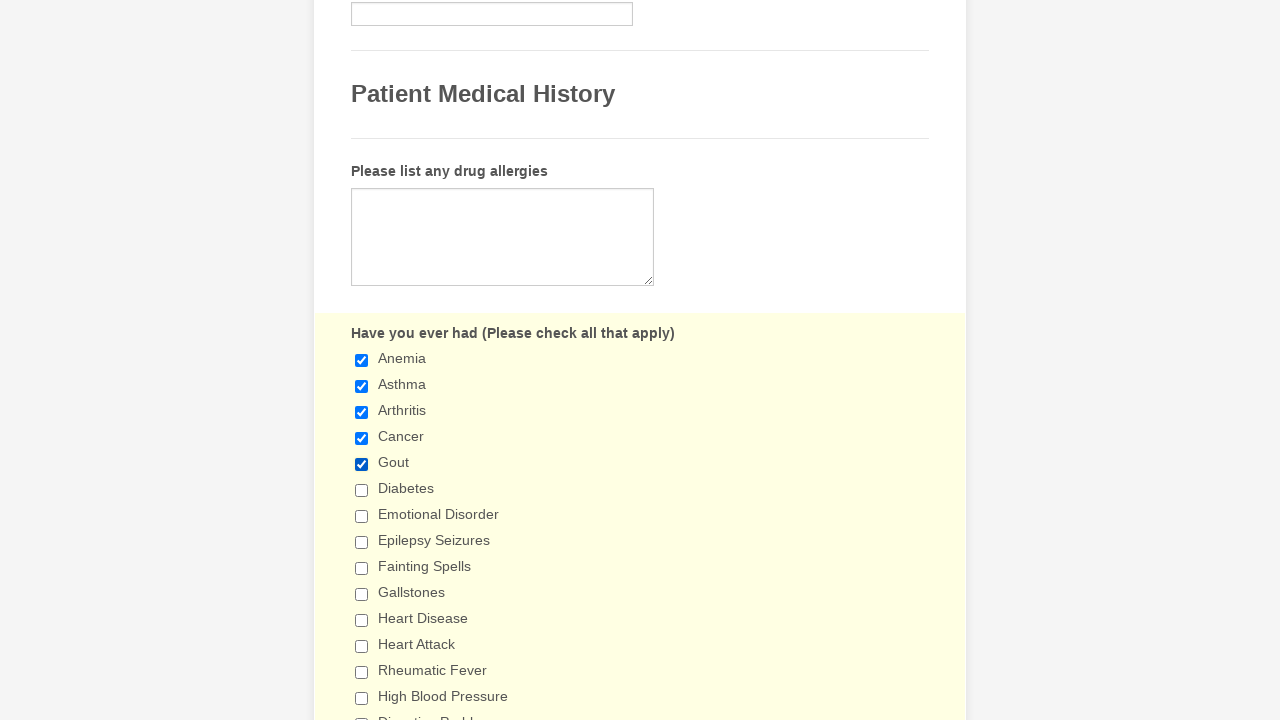

Clicked checkbox 6 to select it at (362, 490) on xpath=//input[@type='checkbox'] >> nth=5
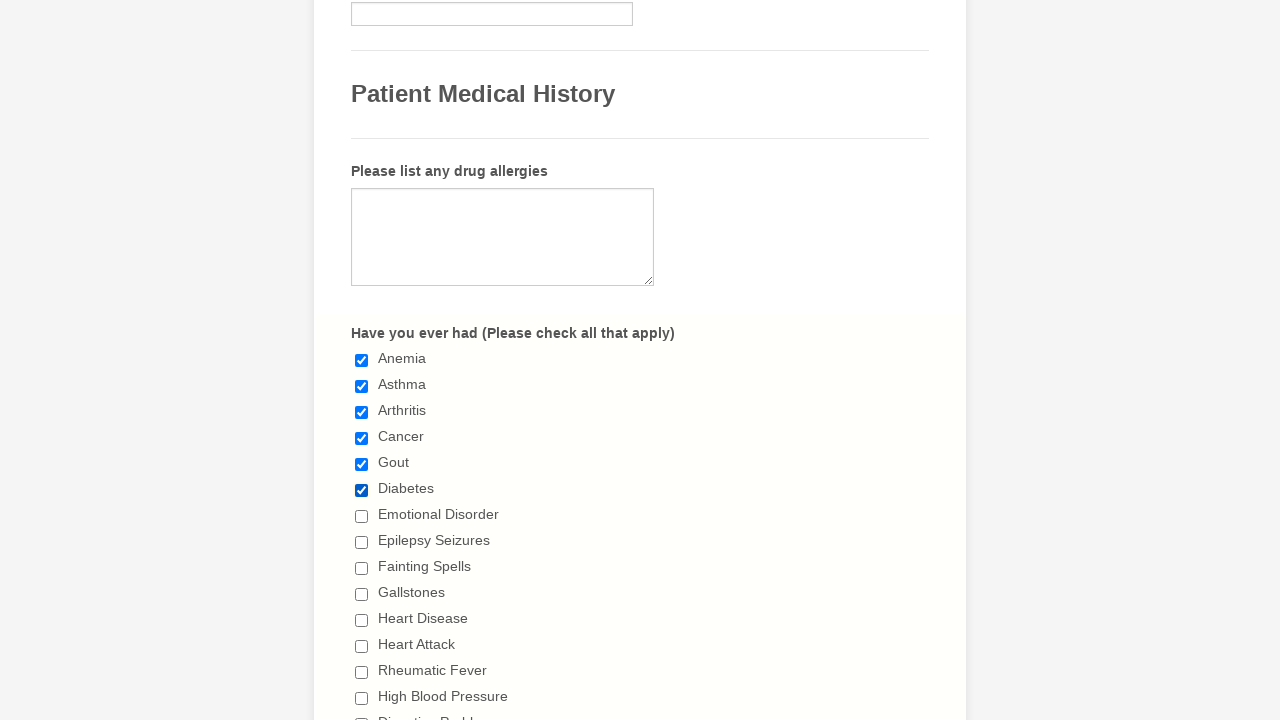

Verified checkbox 6 is selected
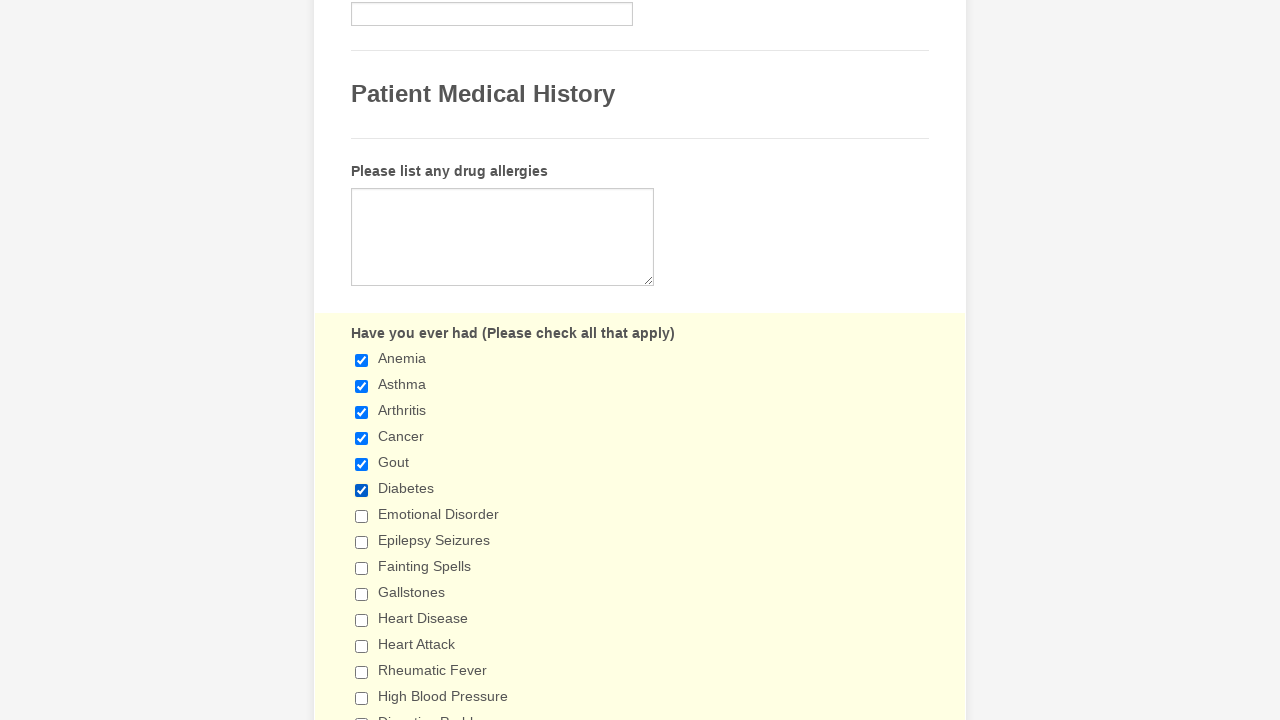

Clicked checkbox 7 to select it at (362, 516) on xpath=//input[@type='checkbox'] >> nth=6
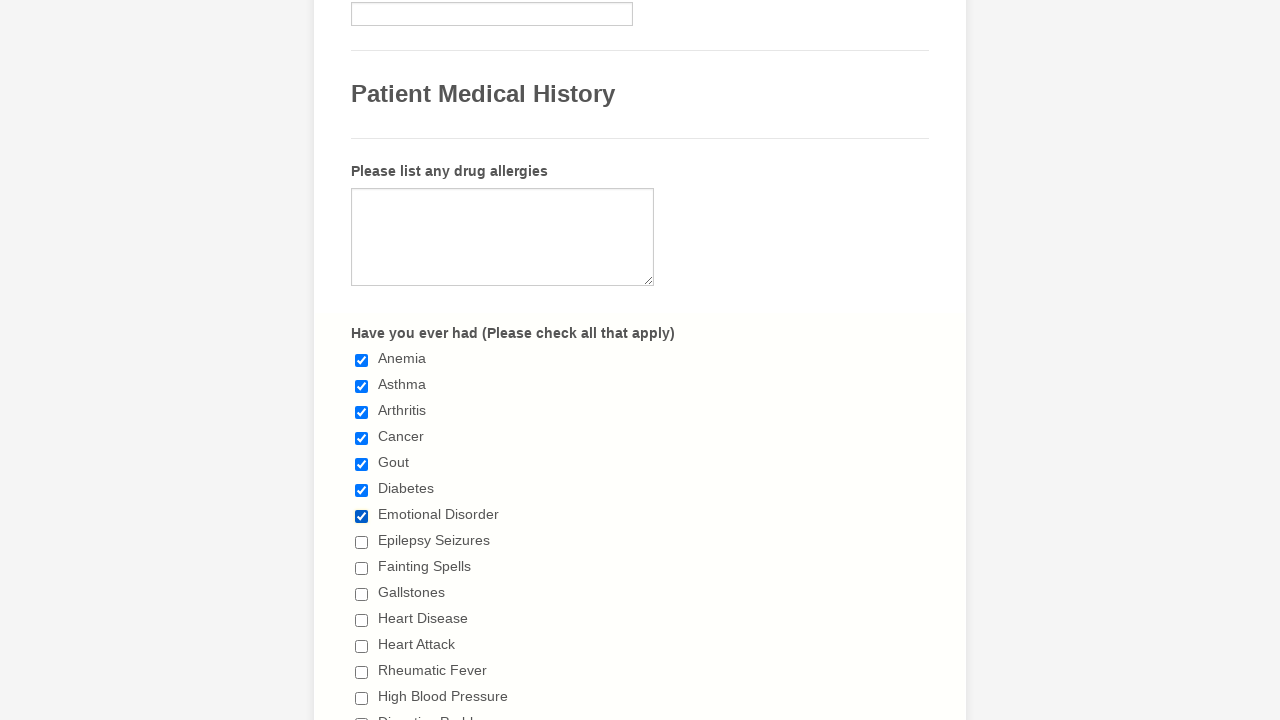

Verified checkbox 7 is selected
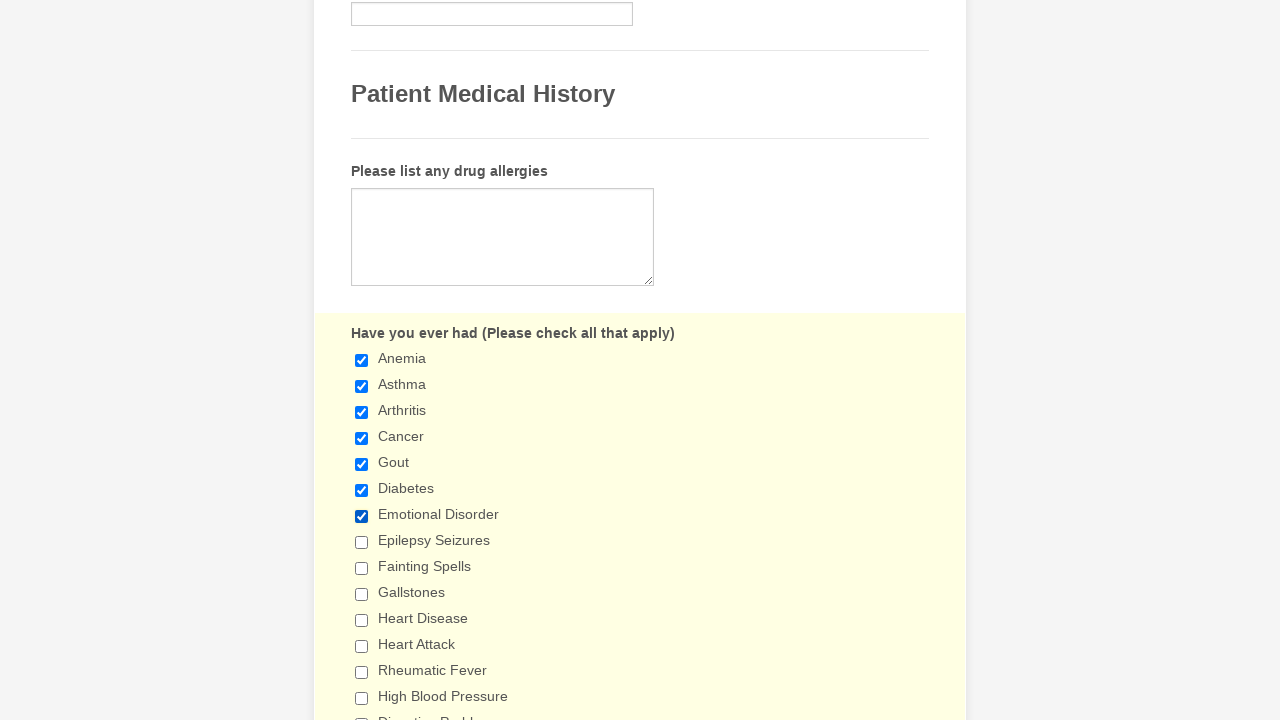

Clicked checkbox 8 to select it at (362, 542) on xpath=//input[@type='checkbox'] >> nth=7
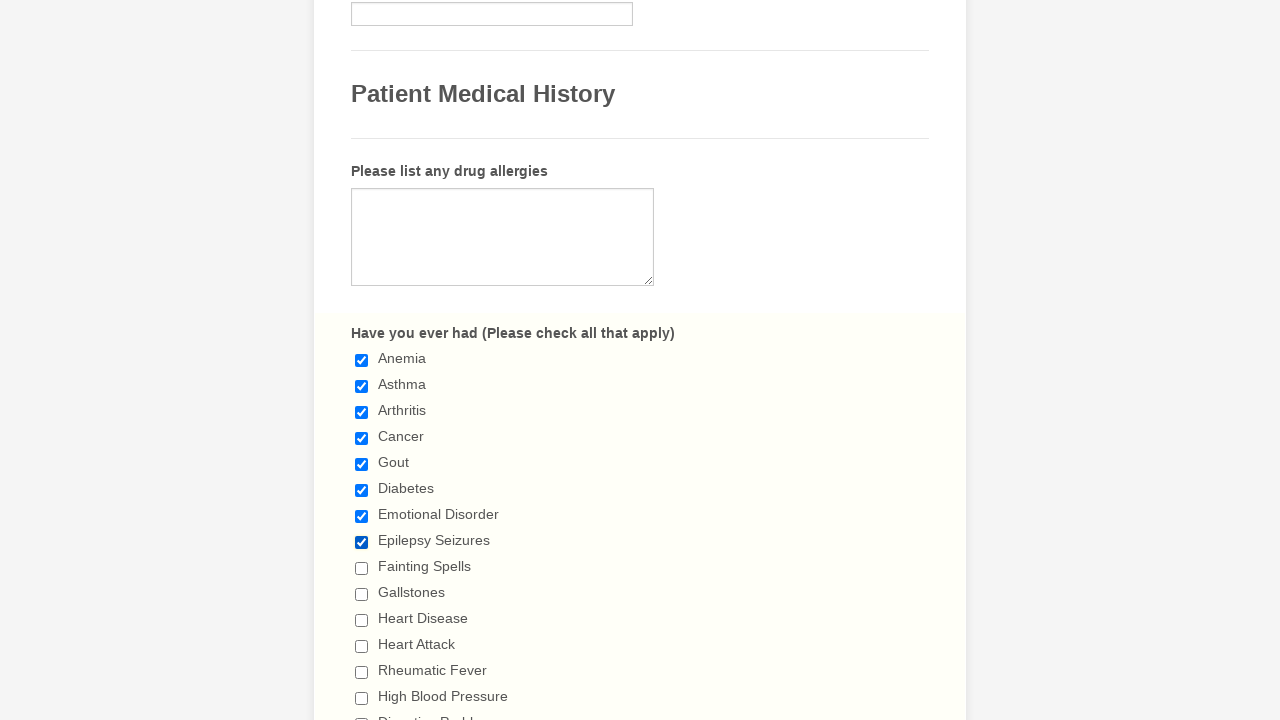

Verified checkbox 8 is selected
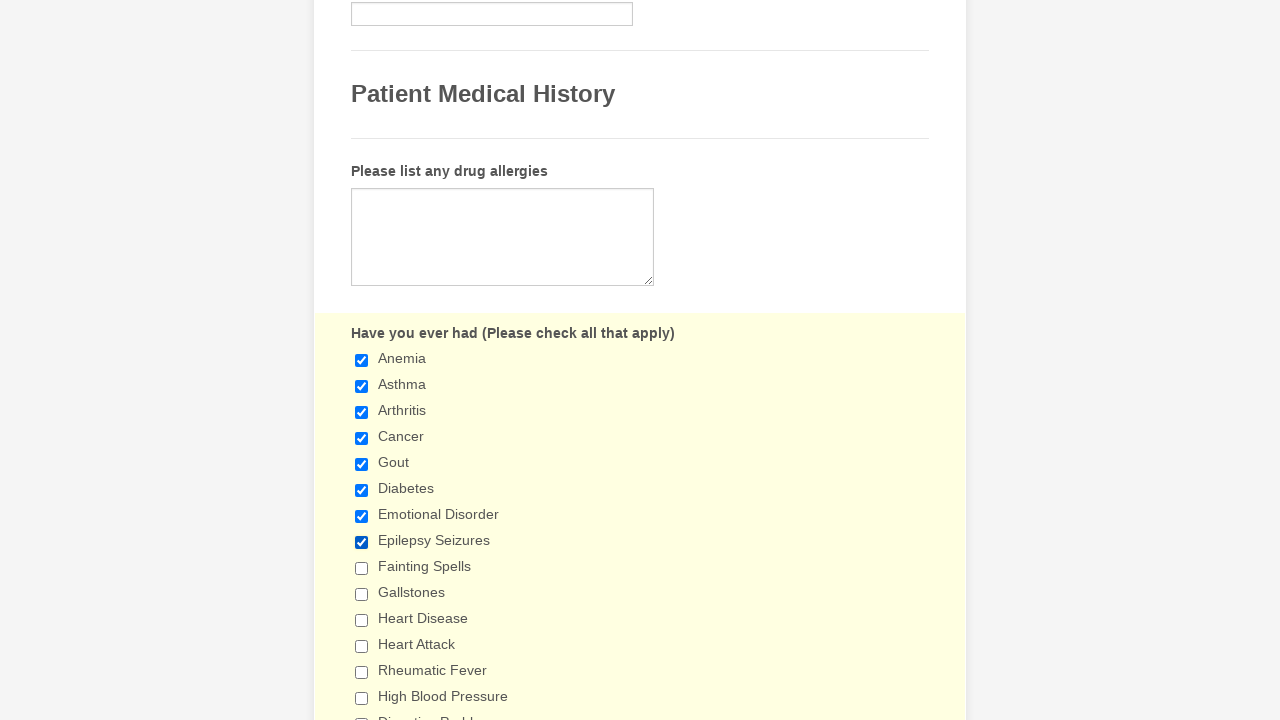

Clicked checkbox 9 to select it at (362, 568) on xpath=//input[@type='checkbox'] >> nth=8
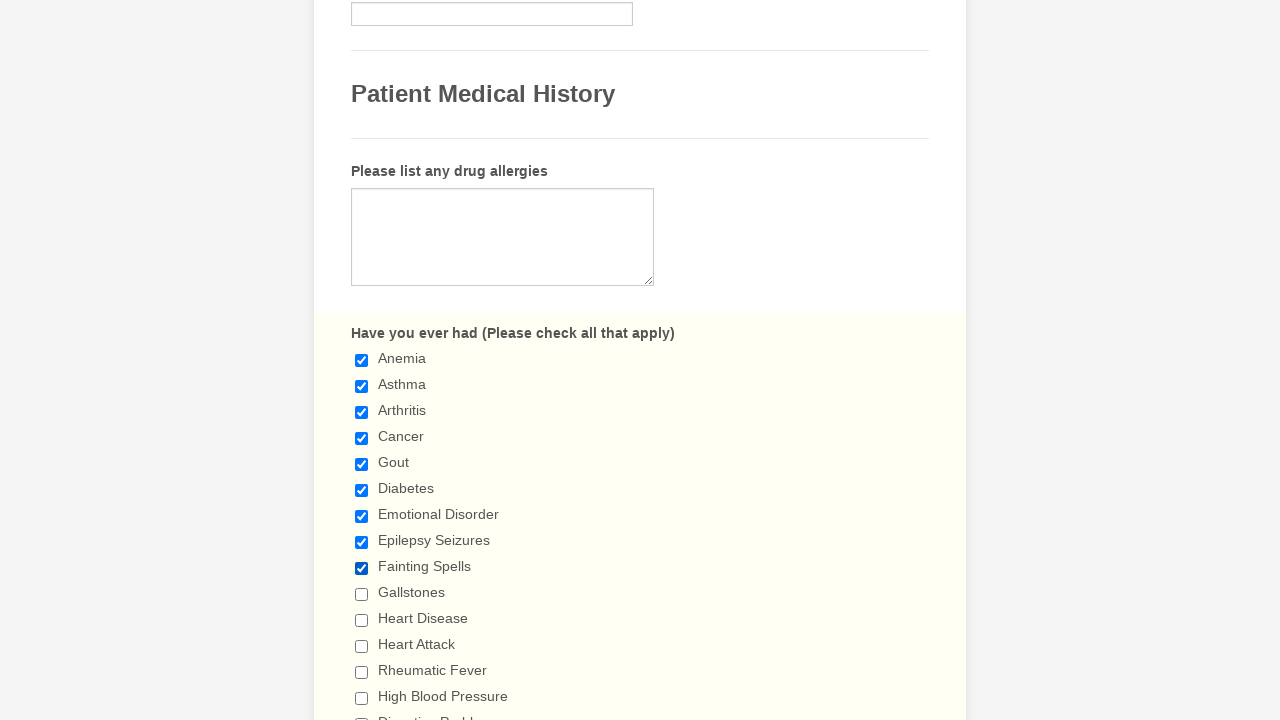

Verified checkbox 9 is selected
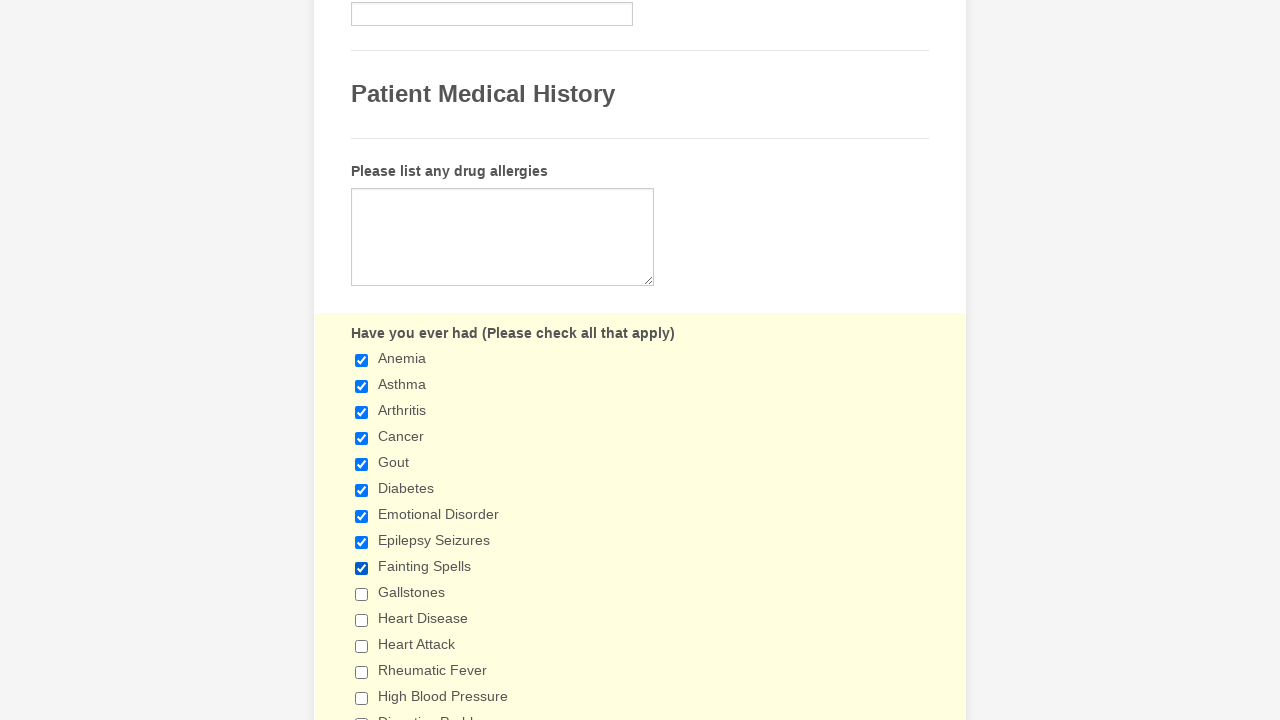

Clicked checkbox 10 to select it at (362, 594) on xpath=//input[@type='checkbox'] >> nth=9
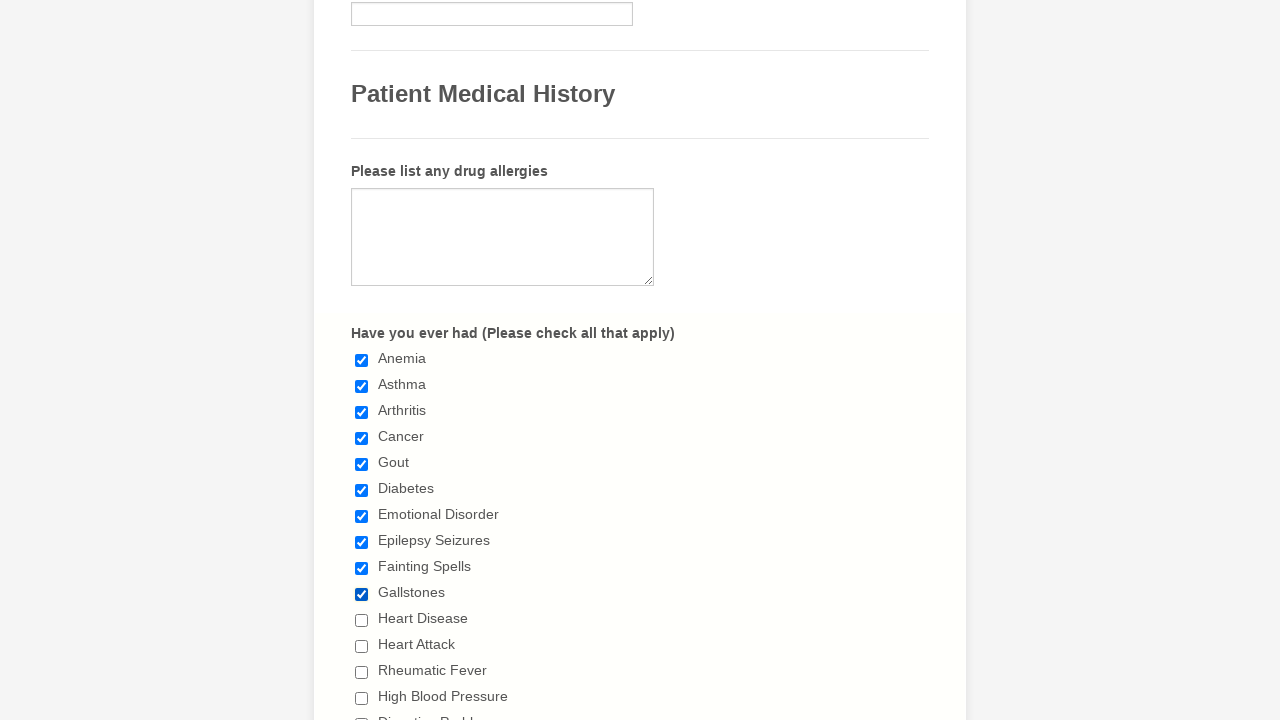

Verified checkbox 10 is selected
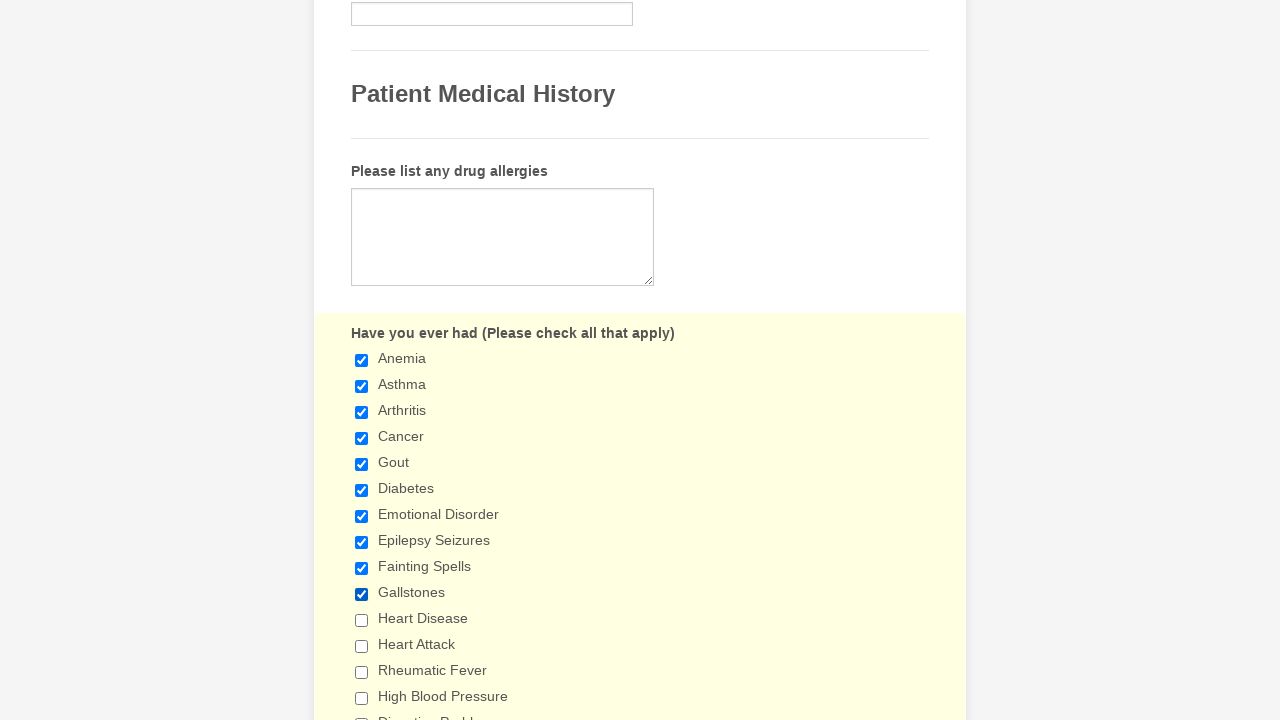

Clicked checkbox 11 to select it at (362, 620) on xpath=//input[@type='checkbox'] >> nth=10
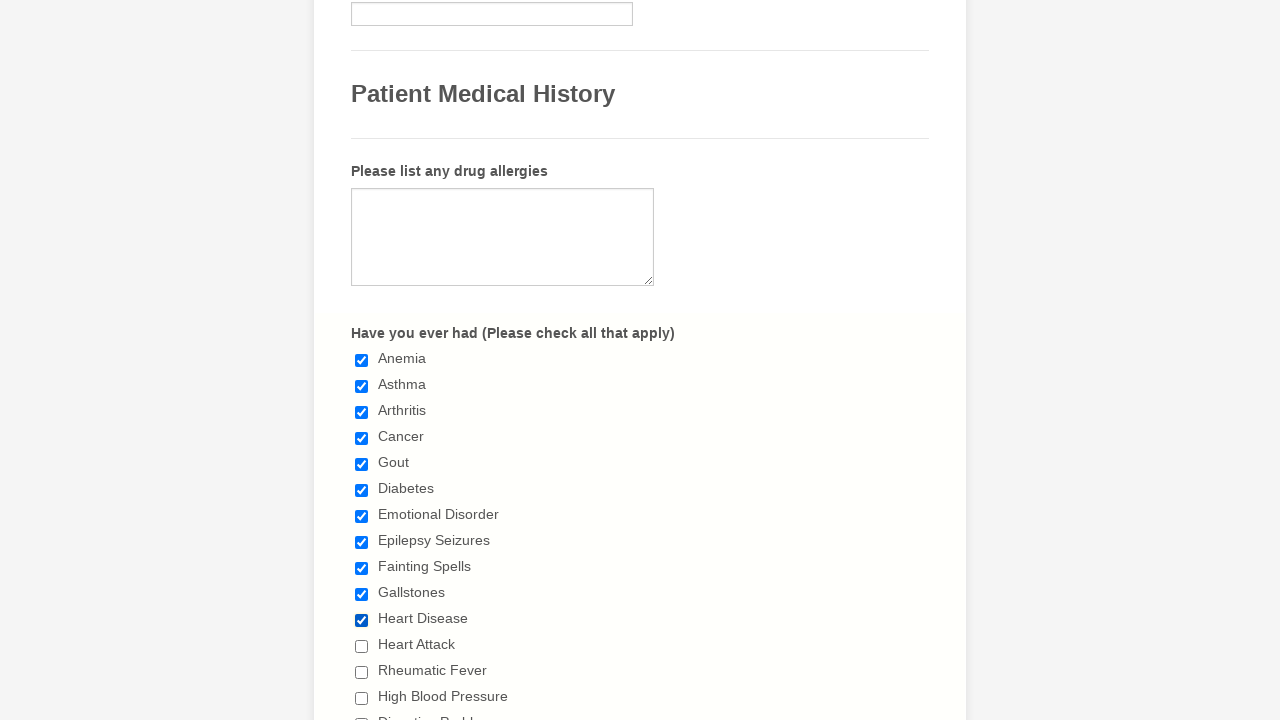

Verified checkbox 11 is selected
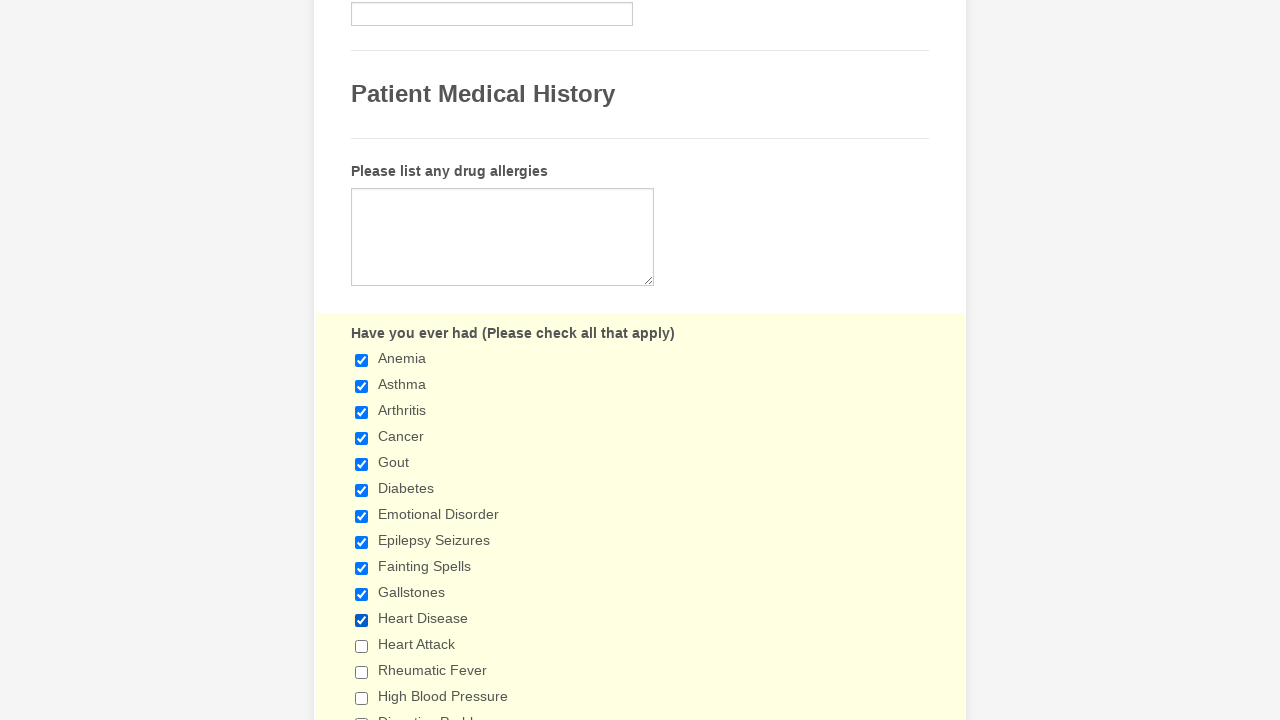

Clicked checkbox 12 to select it at (362, 646) on xpath=//input[@type='checkbox'] >> nth=11
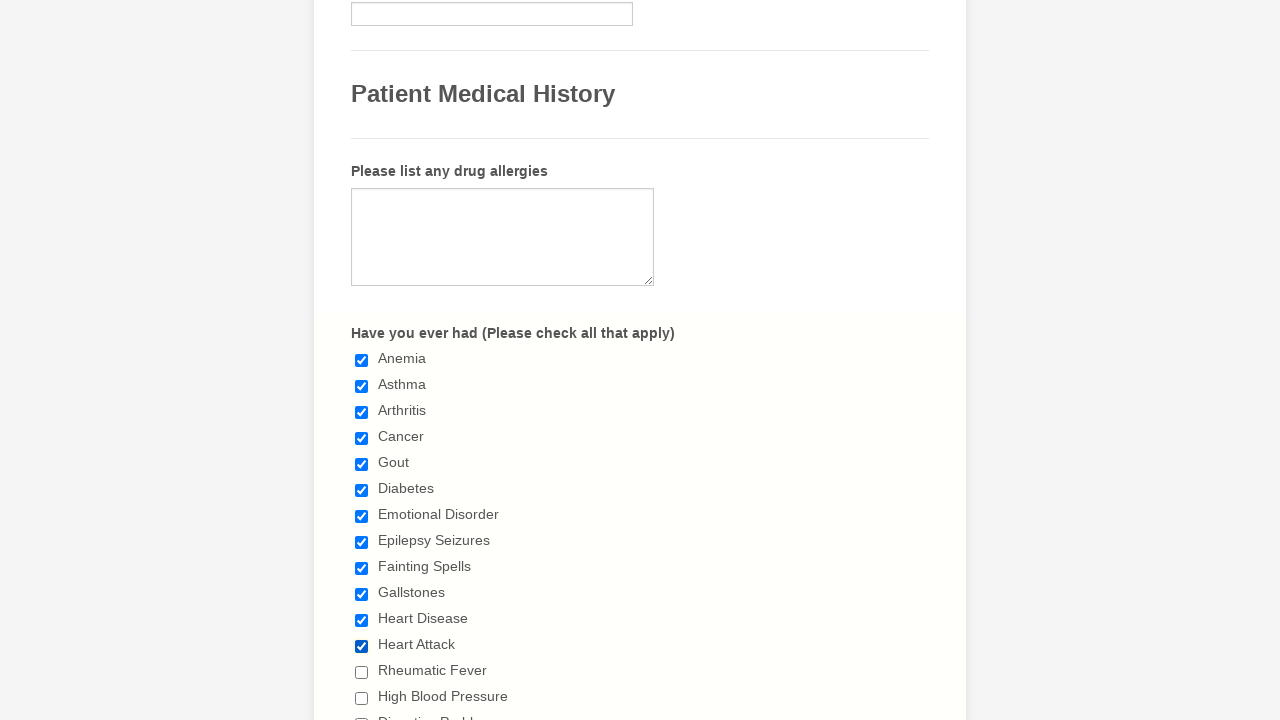

Verified checkbox 12 is selected
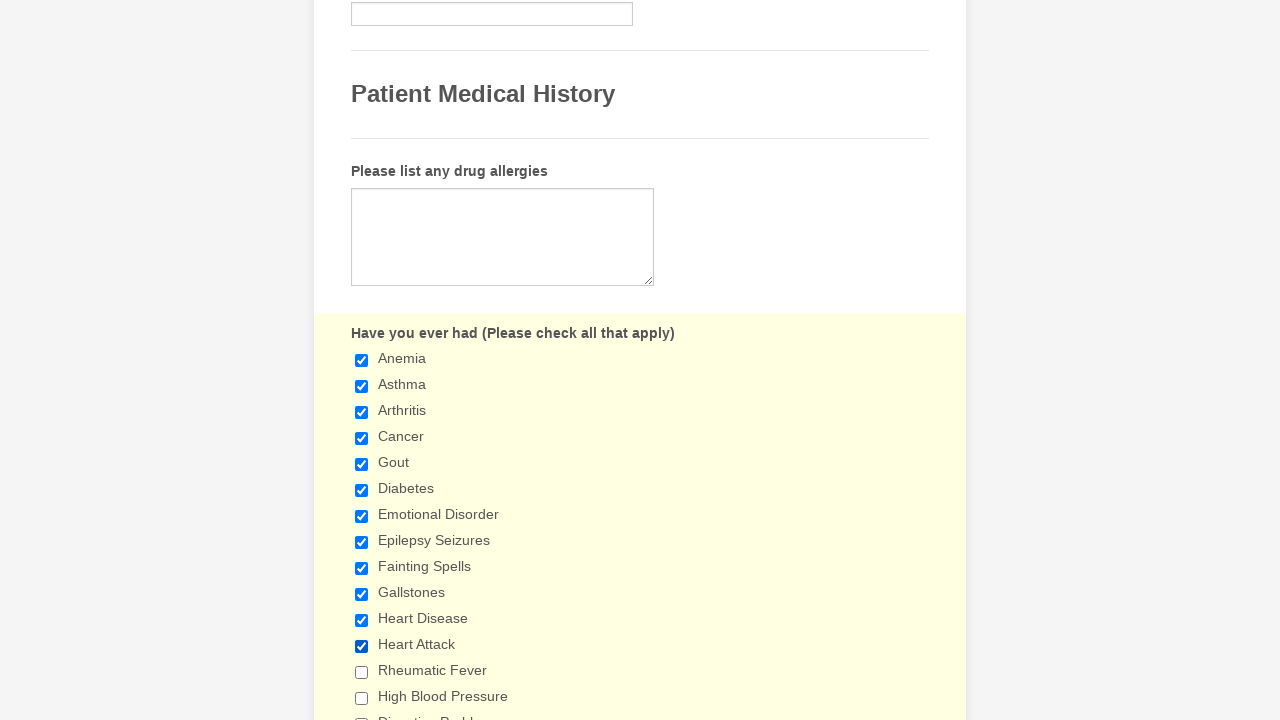

Clicked checkbox 13 to select it at (362, 672) on xpath=//input[@type='checkbox'] >> nth=12
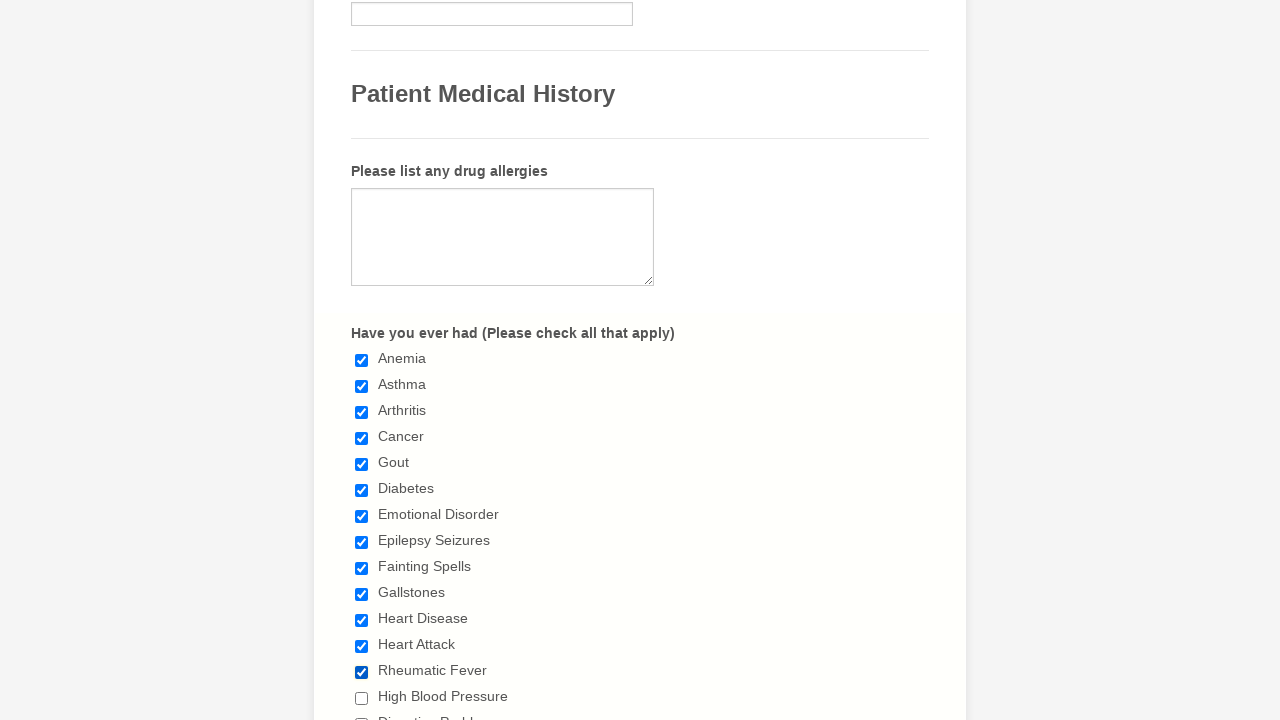

Verified checkbox 13 is selected
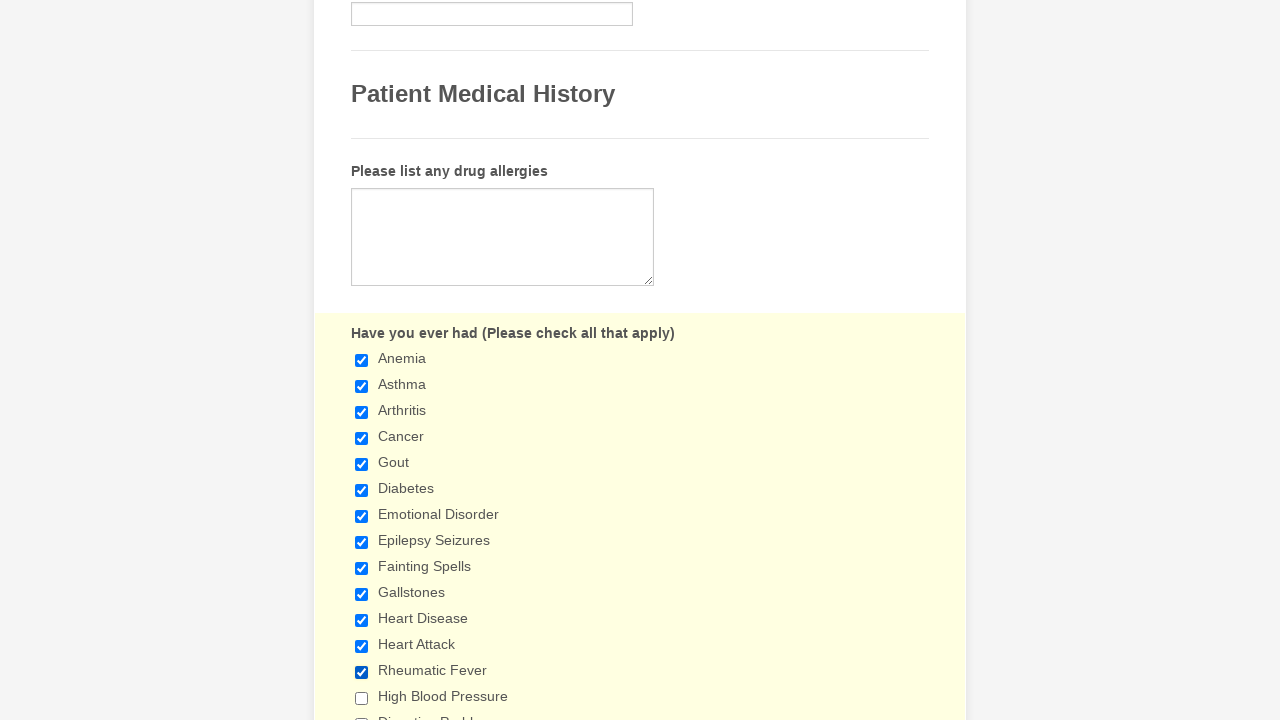

Clicked checkbox 14 to select it at (362, 698) on xpath=//input[@type='checkbox'] >> nth=13
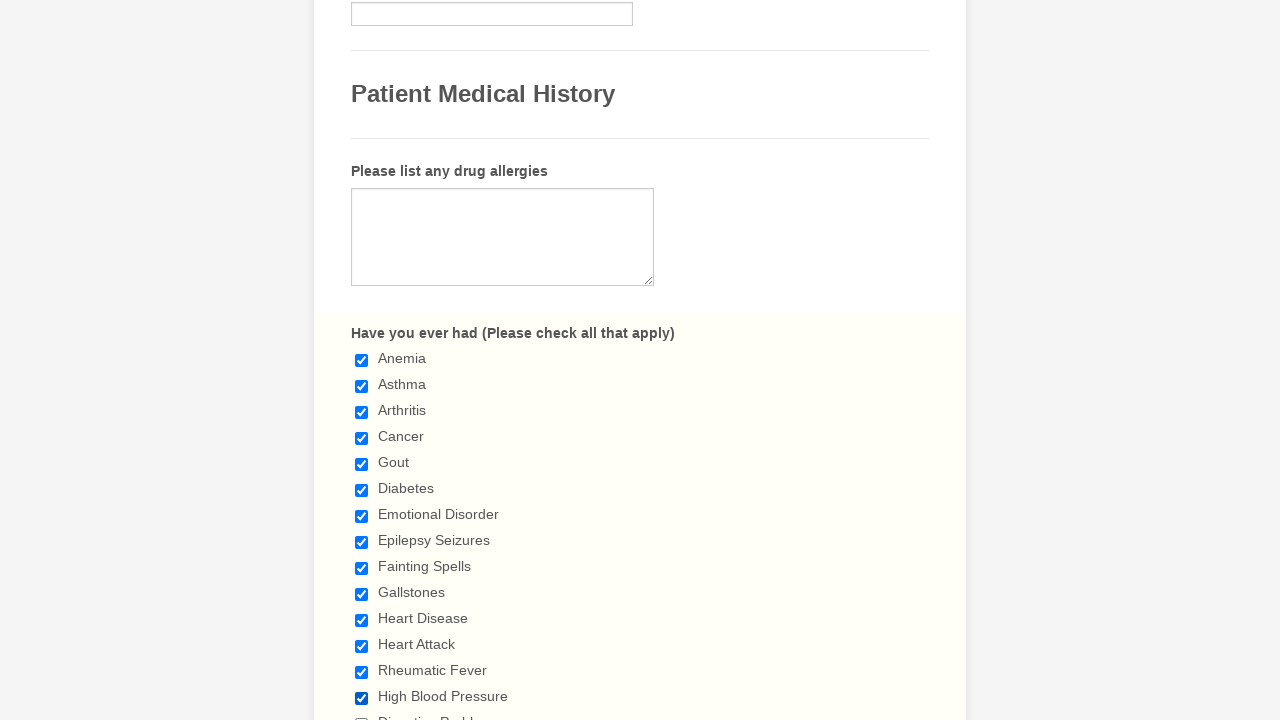

Verified checkbox 14 is selected
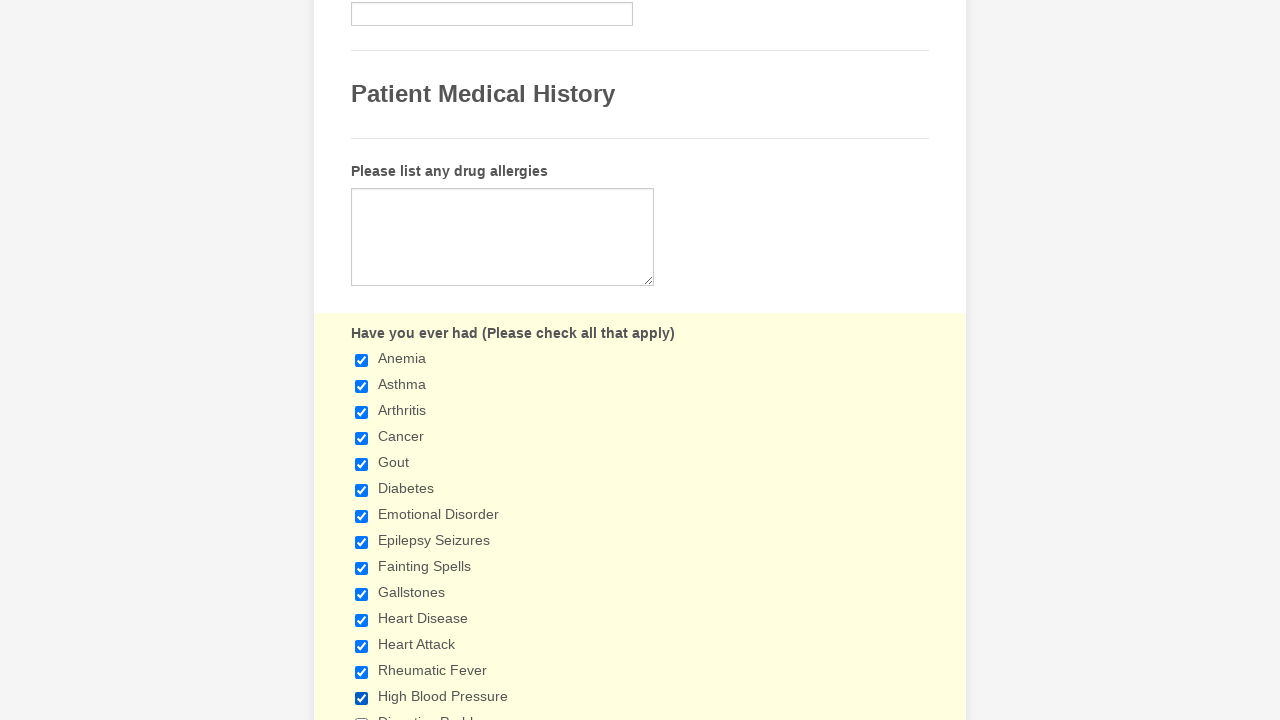

Clicked checkbox 15 to select it at (362, 714) on xpath=//input[@type='checkbox'] >> nth=14
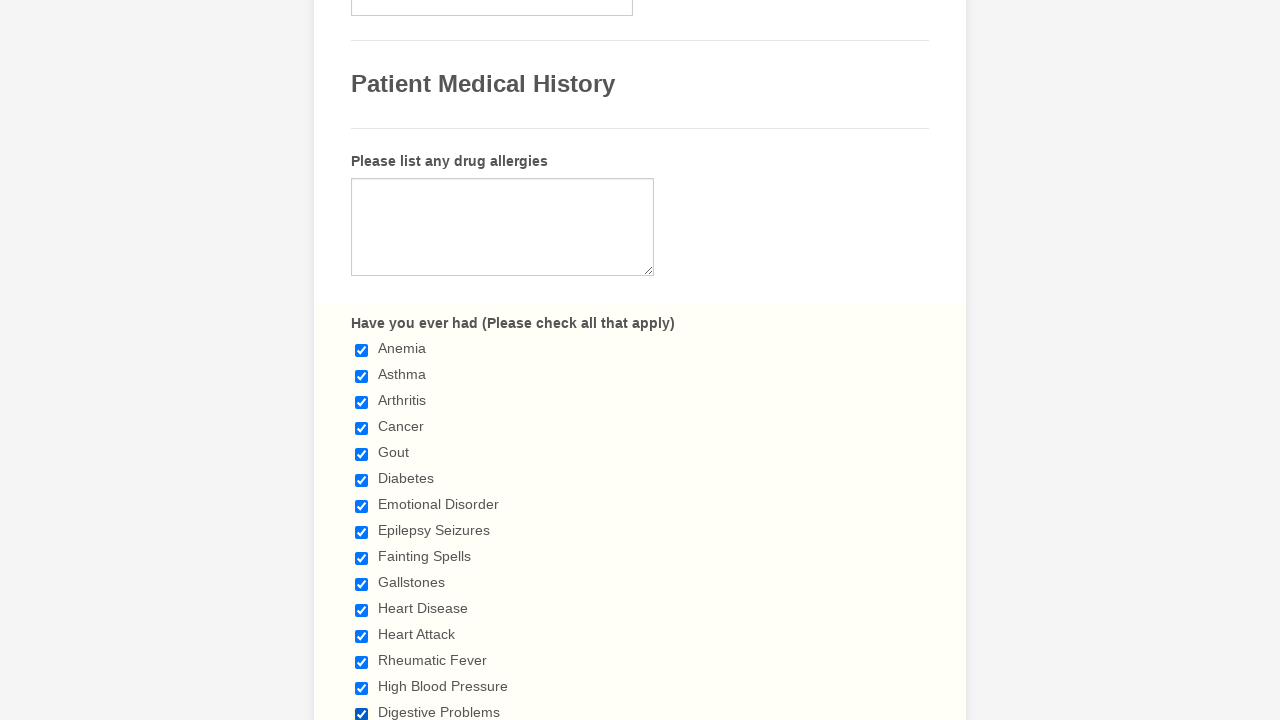

Verified checkbox 15 is selected
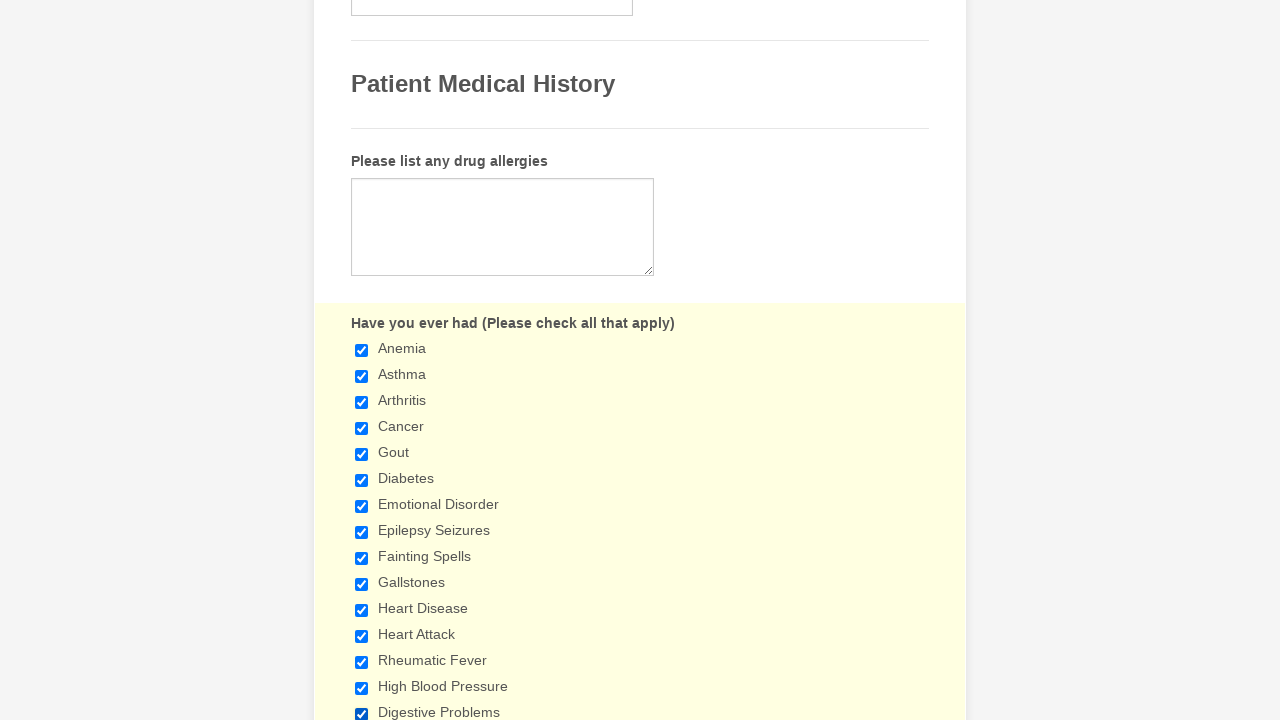

Clicked checkbox 16 to select it at (362, 360) on xpath=//input[@type='checkbox'] >> nth=15
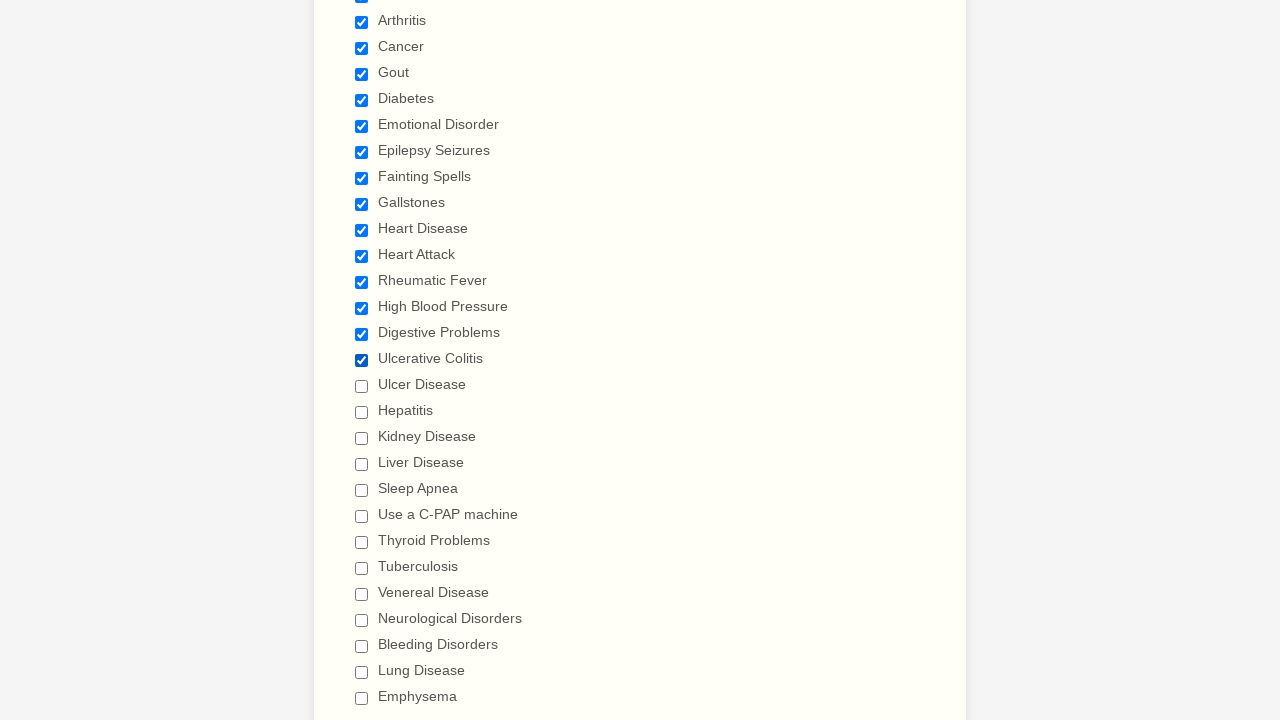

Verified checkbox 16 is selected
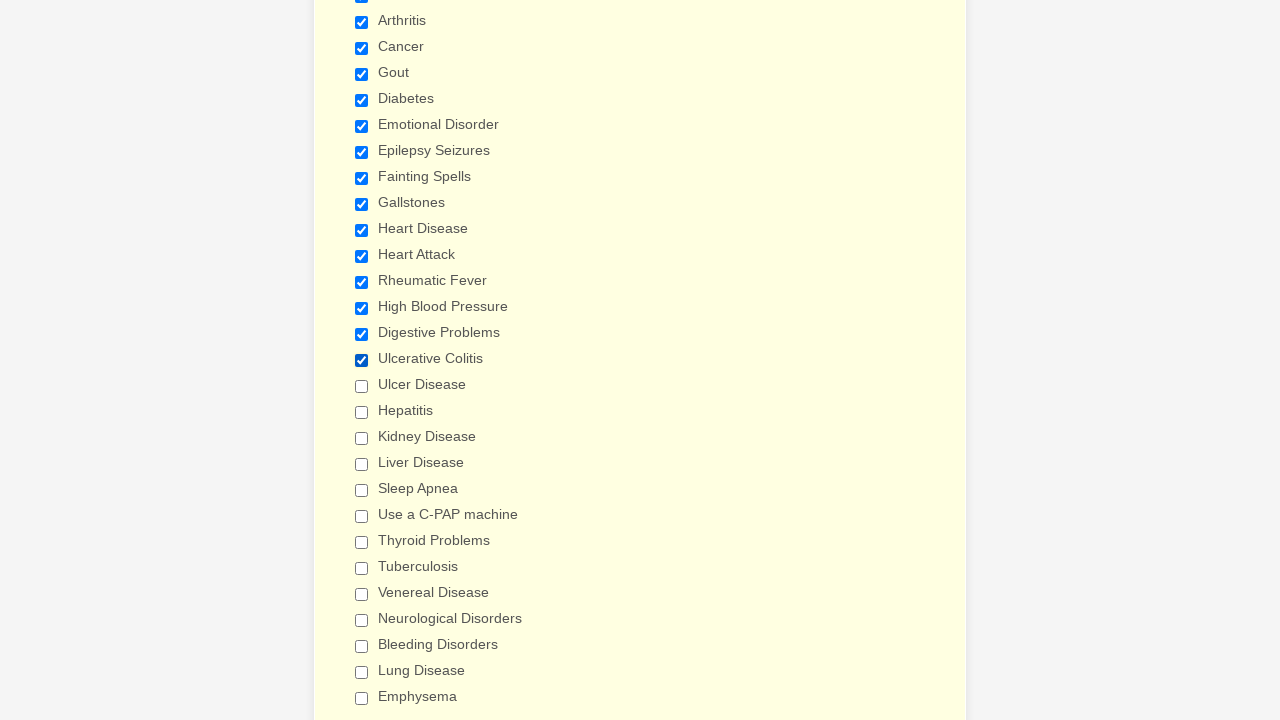

Clicked checkbox 17 to select it at (362, 386) on xpath=//input[@type='checkbox'] >> nth=16
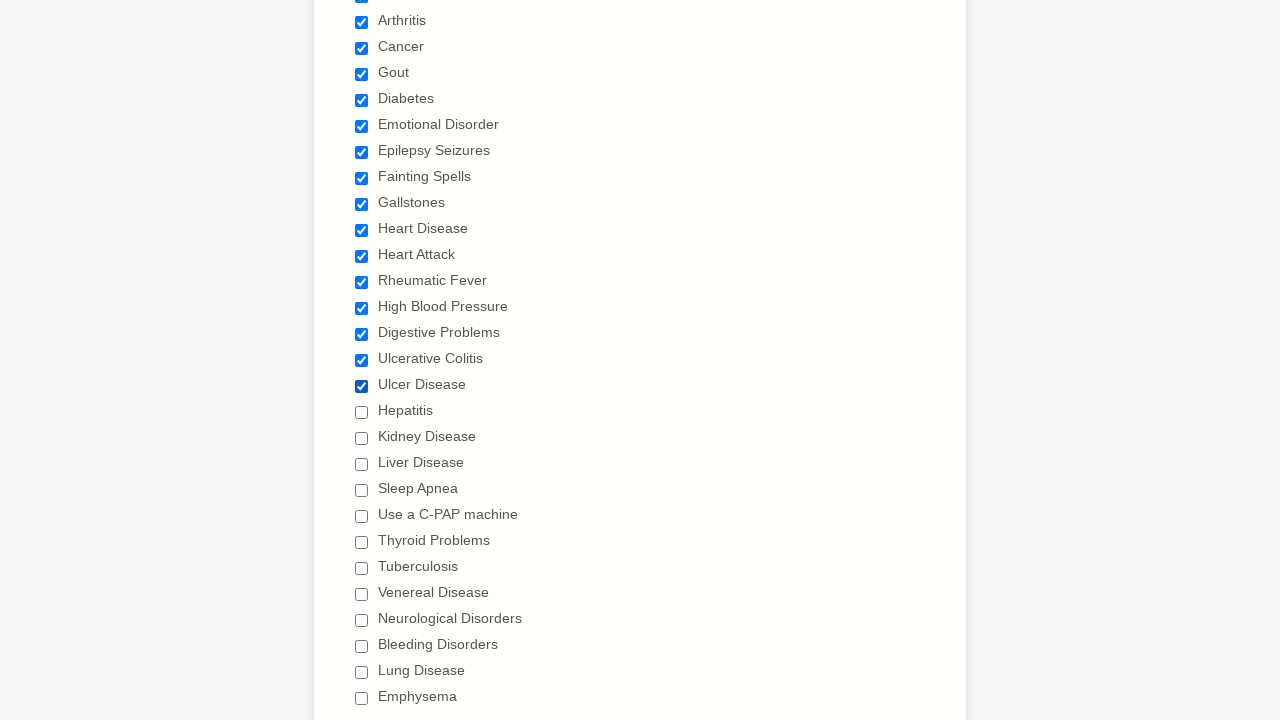

Verified checkbox 17 is selected
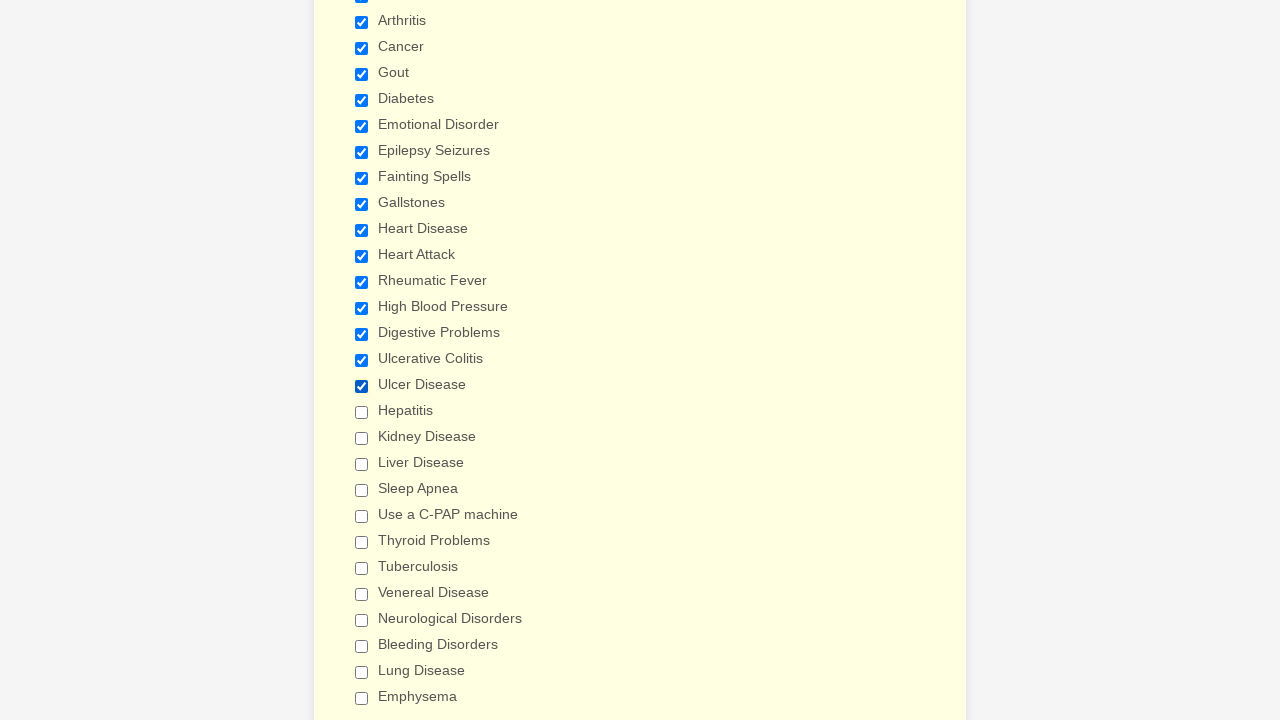

Clicked checkbox 18 to select it at (362, 412) on xpath=//input[@type='checkbox'] >> nth=17
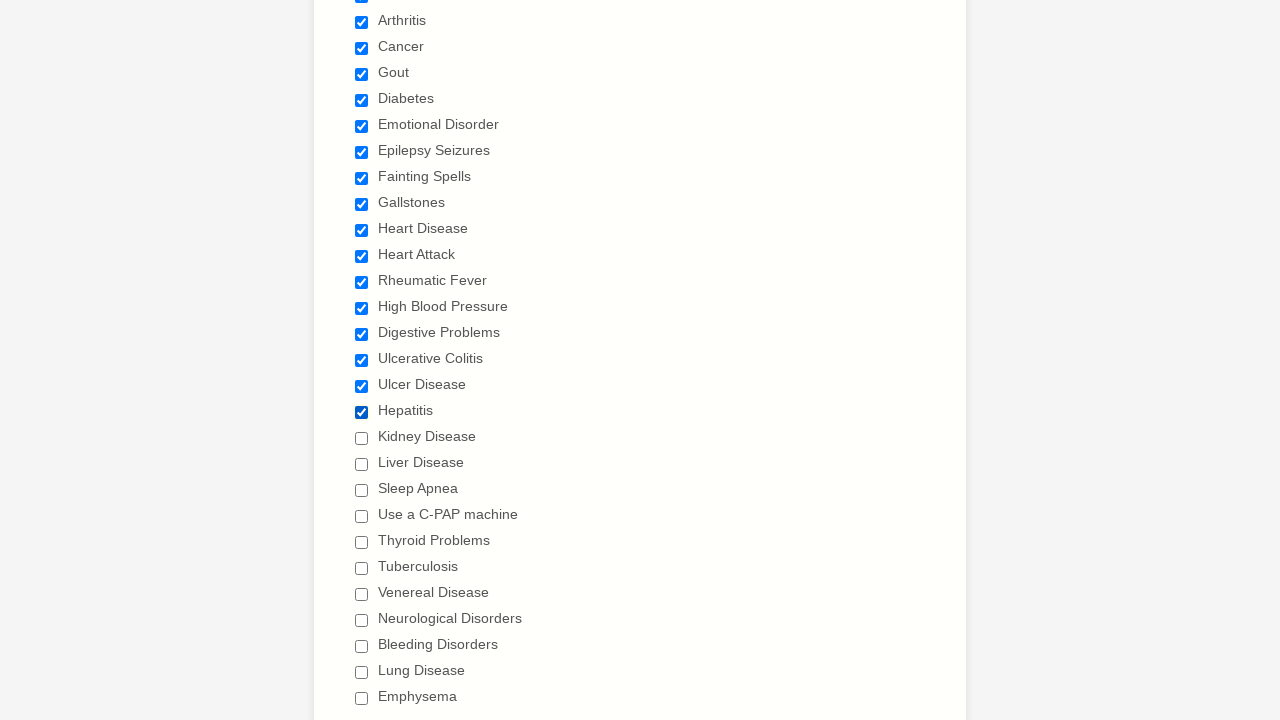

Verified checkbox 18 is selected
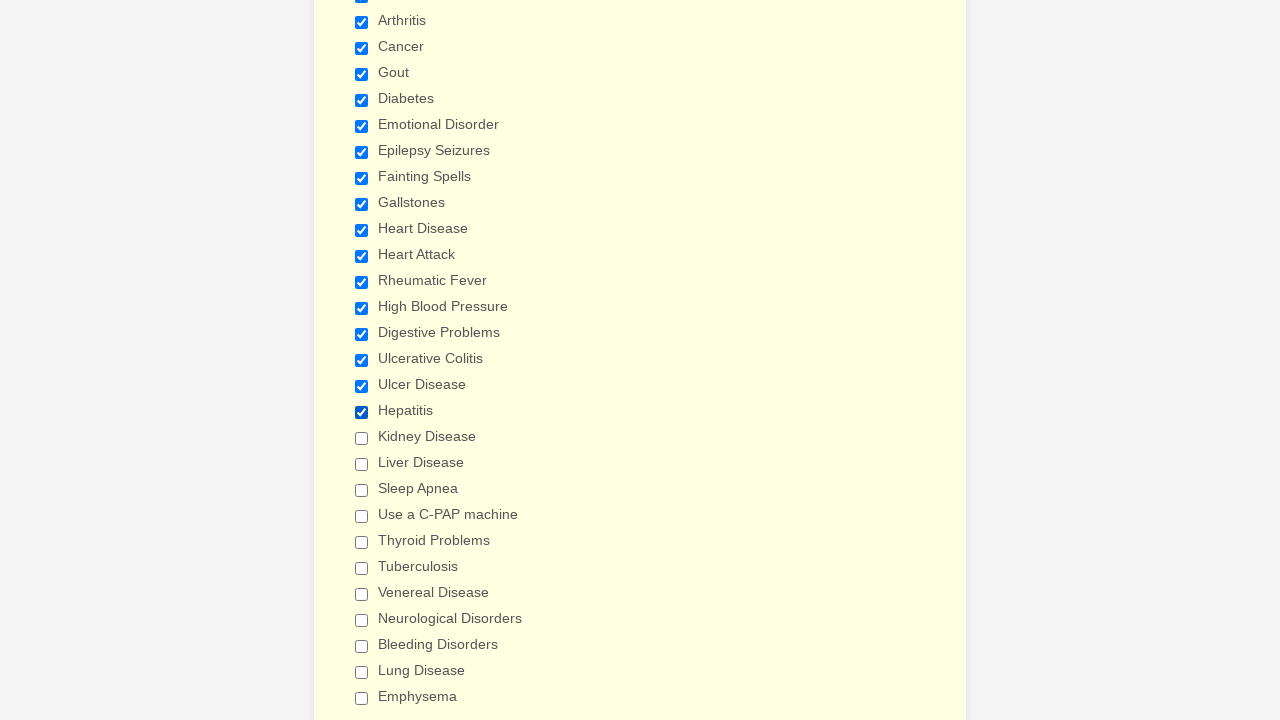

Clicked checkbox 19 to select it at (362, 438) on xpath=//input[@type='checkbox'] >> nth=18
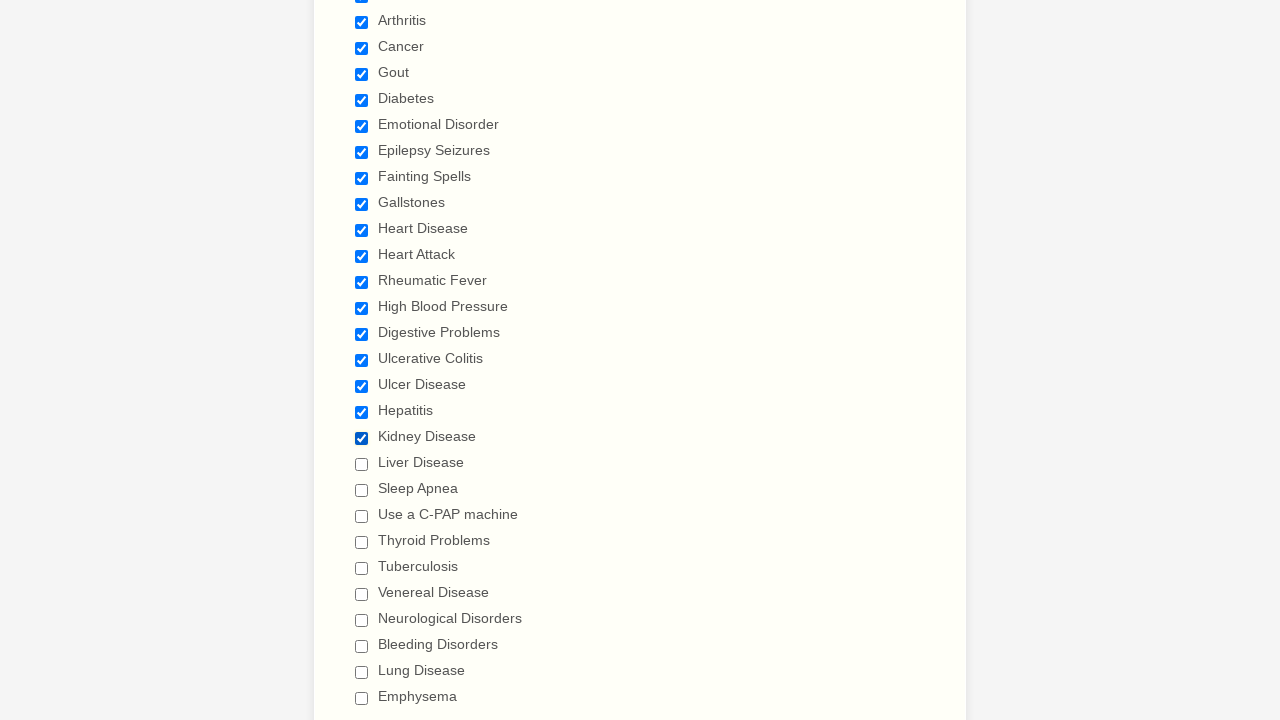

Verified checkbox 19 is selected
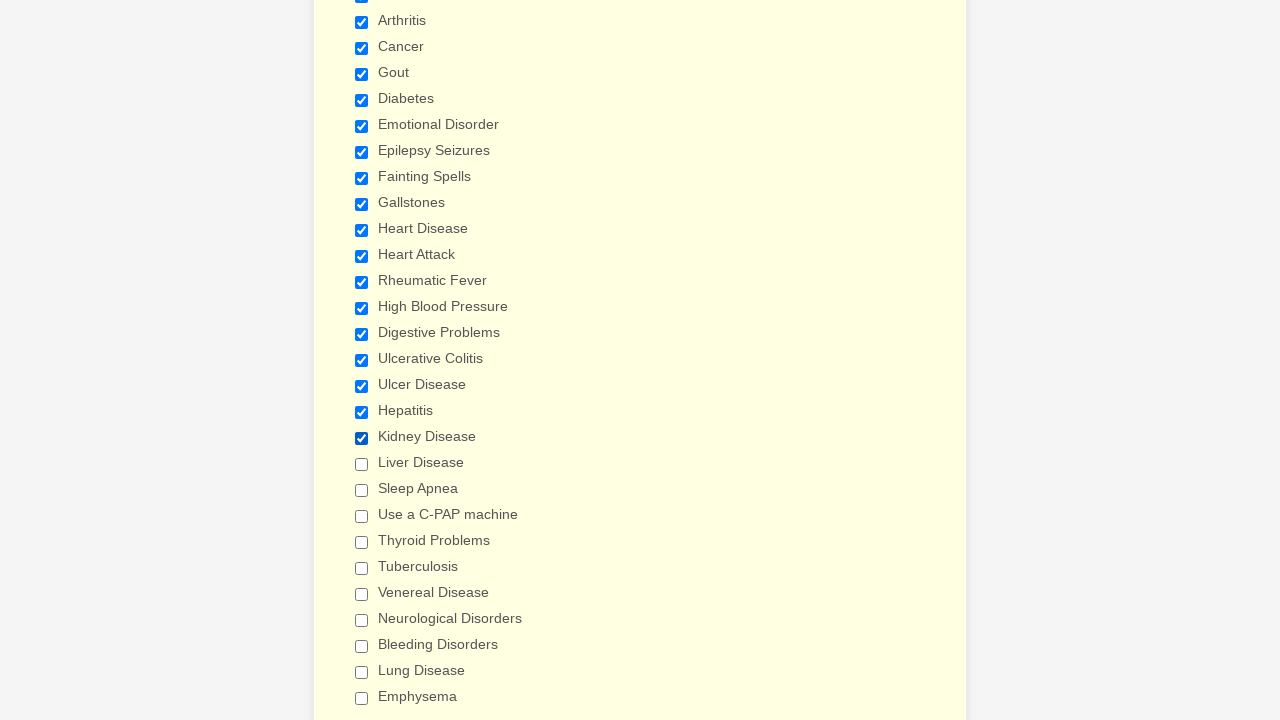

Clicked checkbox 20 to select it at (362, 464) on xpath=//input[@type='checkbox'] >> nth=19
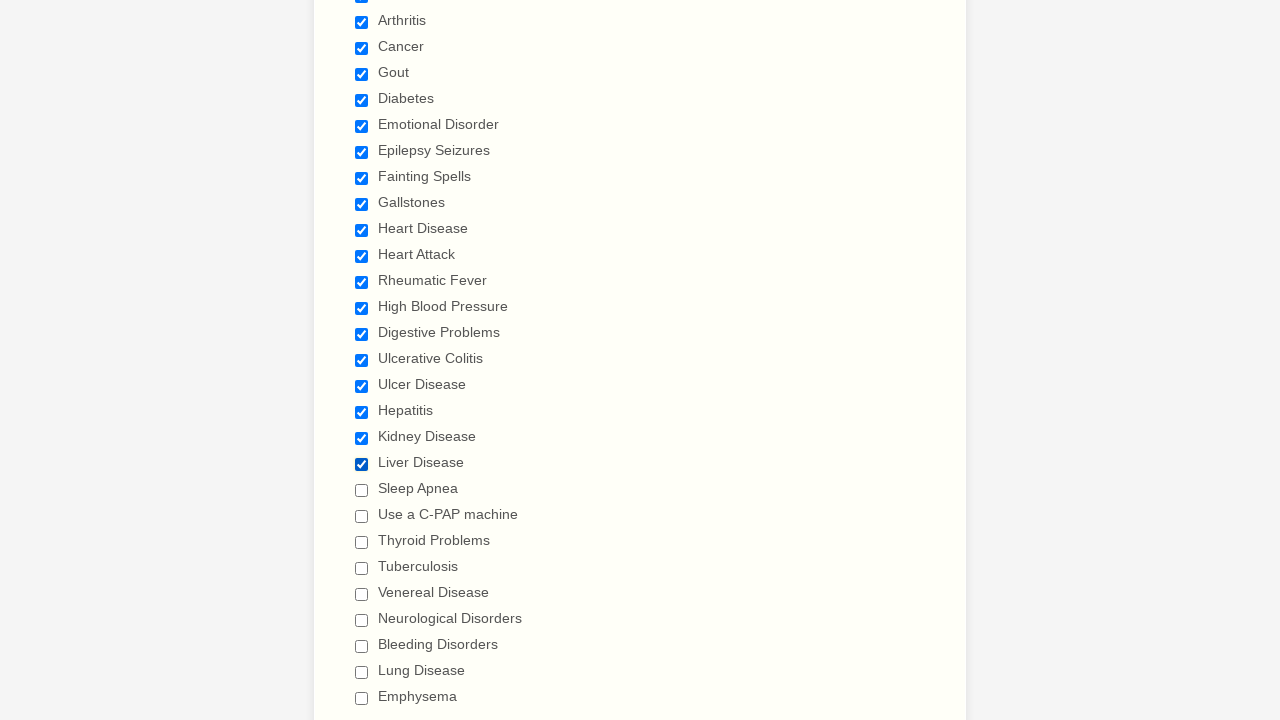

Verified checkbox 20 is selected
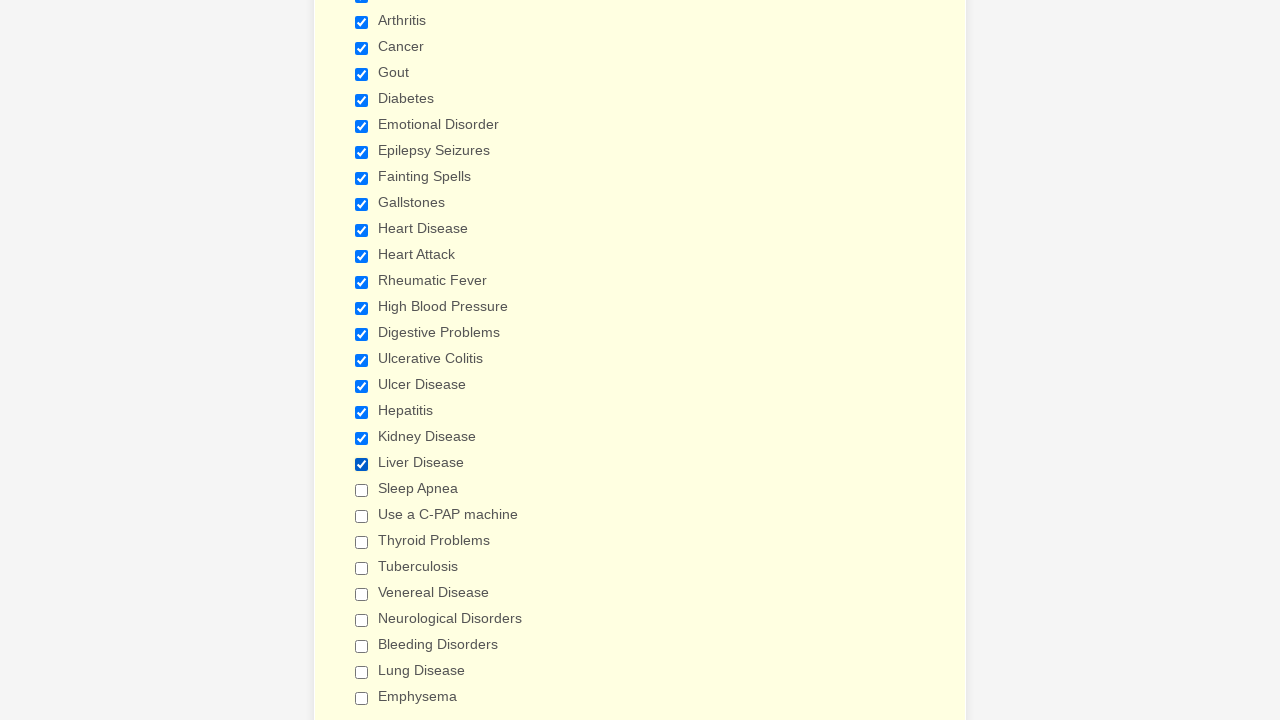

Clicked checkbox 21 to select it at (362, 490) on xpath=//input[@type='checkbox'] >> nth=20
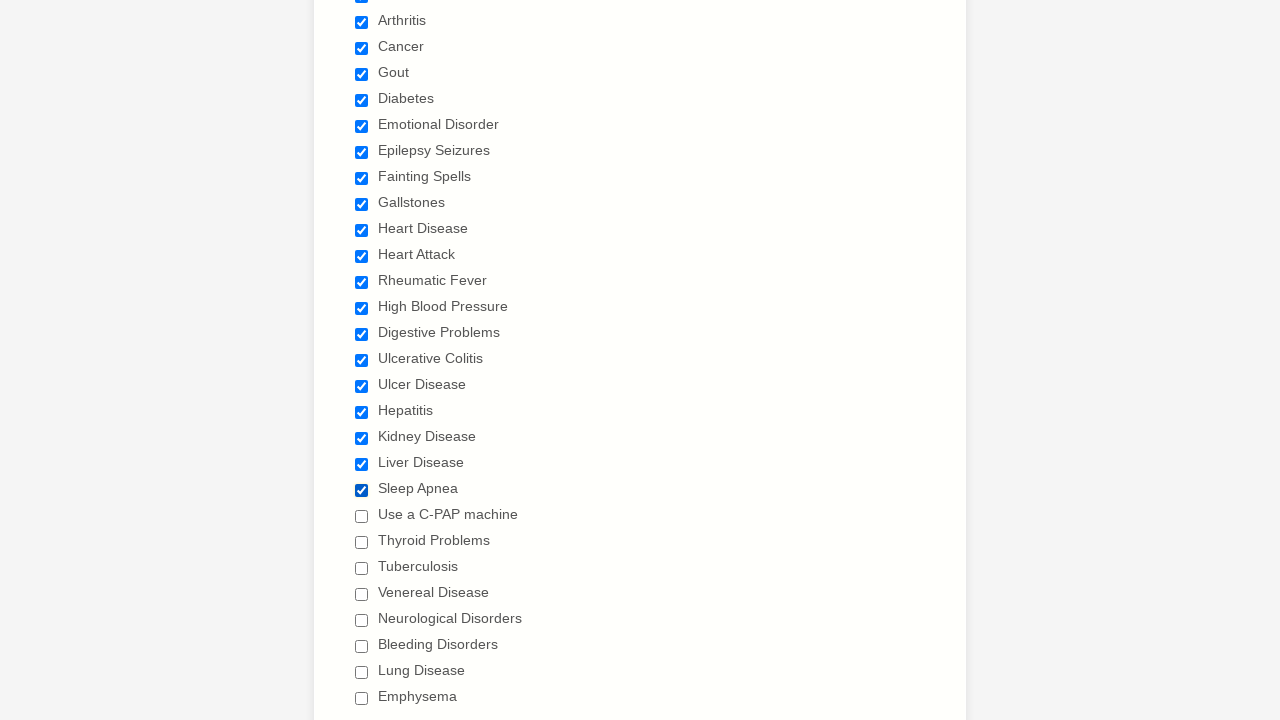

Verified checkbox 21 is selected
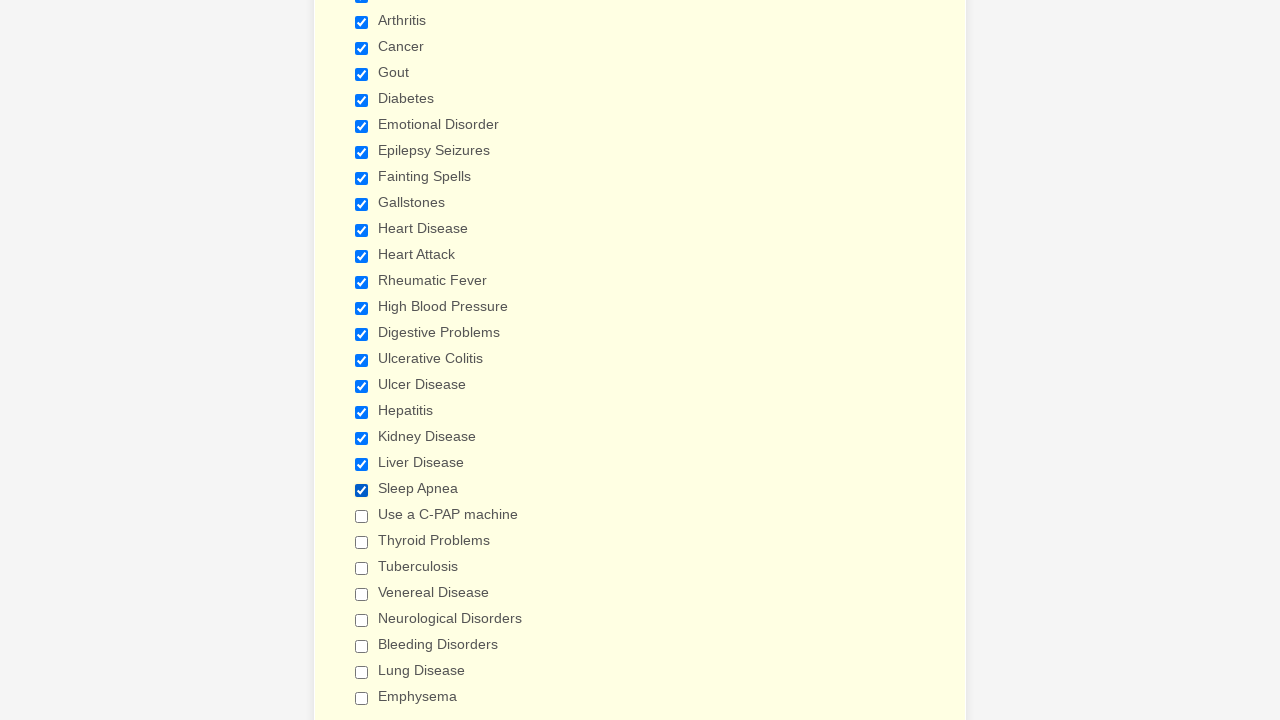

Clicked checkbox 22 to select it at (362, 516) on xpath=//input[@type='checkbox'] >> nth=21
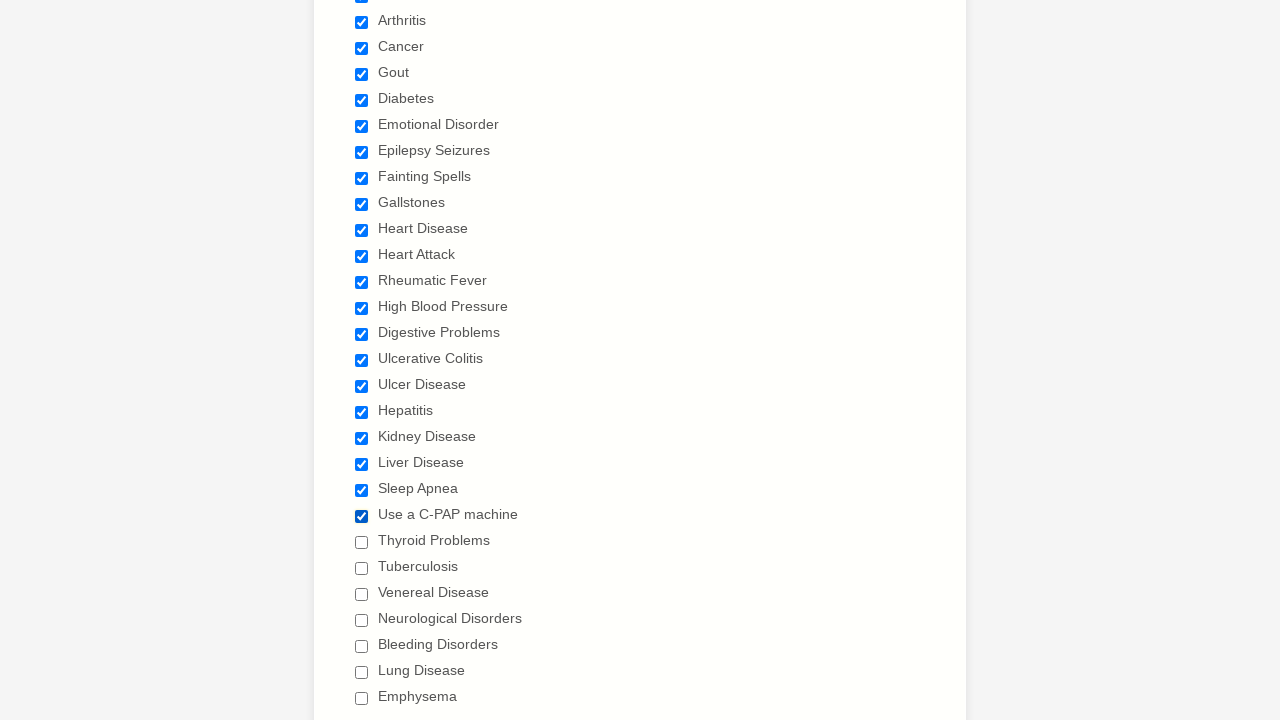

Verified checkbox 22 is selected
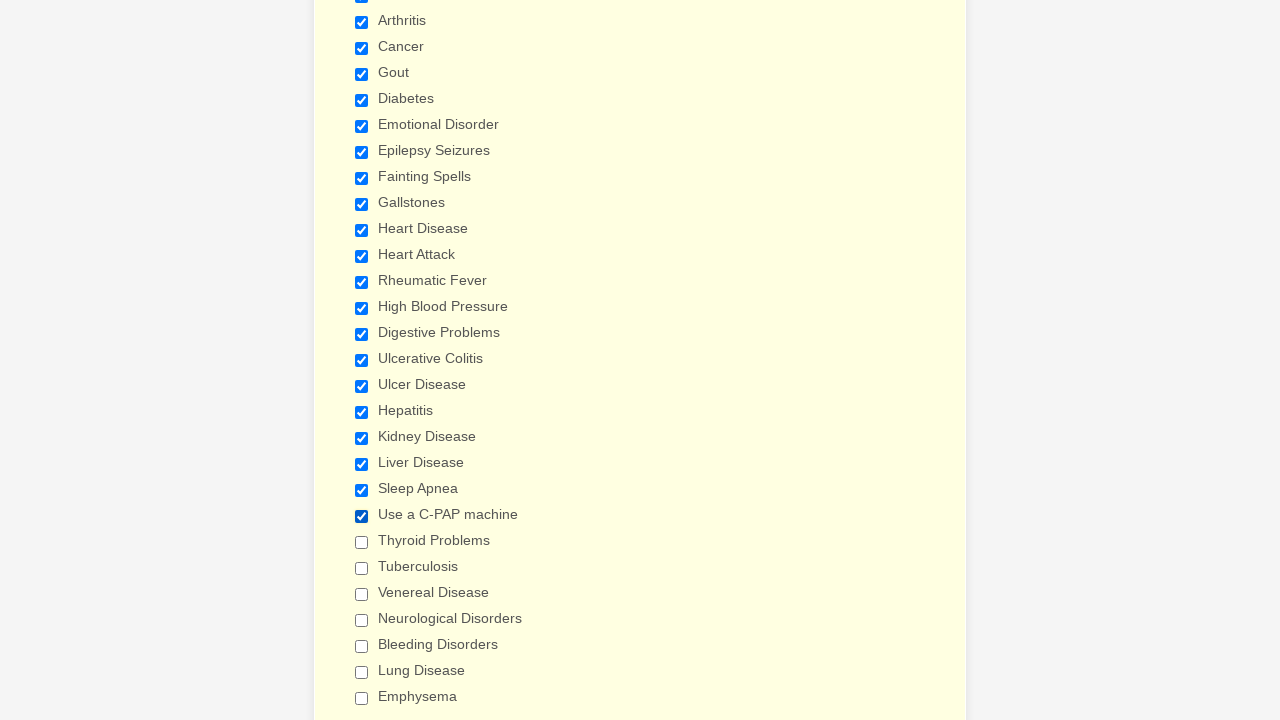

Clicked checkbox 23 to select it at (362, 542) on xpath=//input[@type='checkbox'] >> nth=22
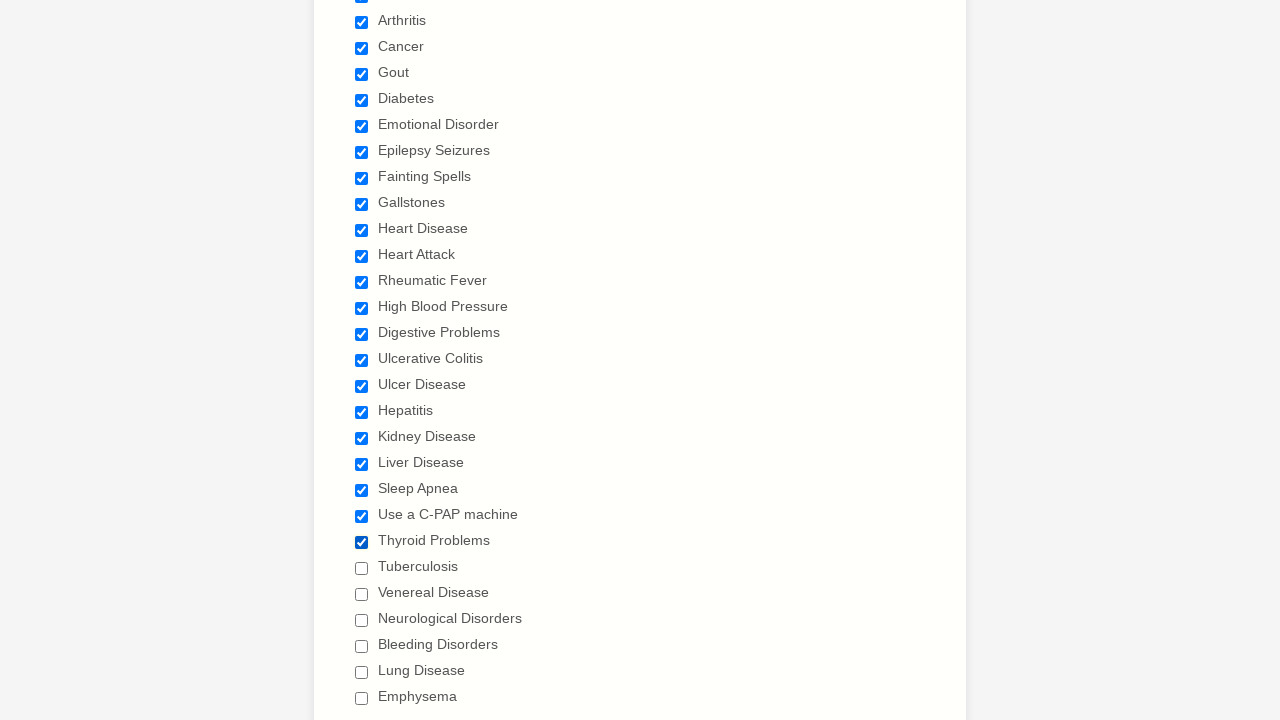

Verified checkbox 23 is selected
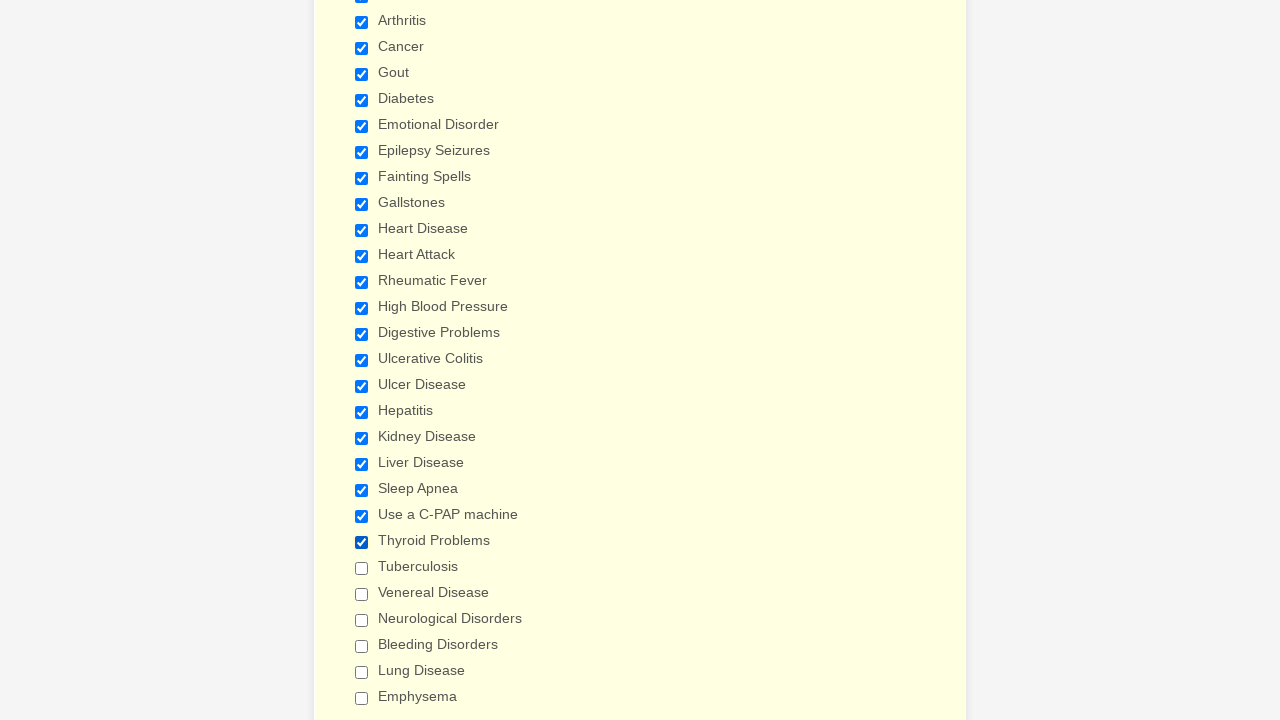

Clicked checkbox 24 to select it at (362, 568) on xpath=//input[@type='checkbox'] >> nth=23
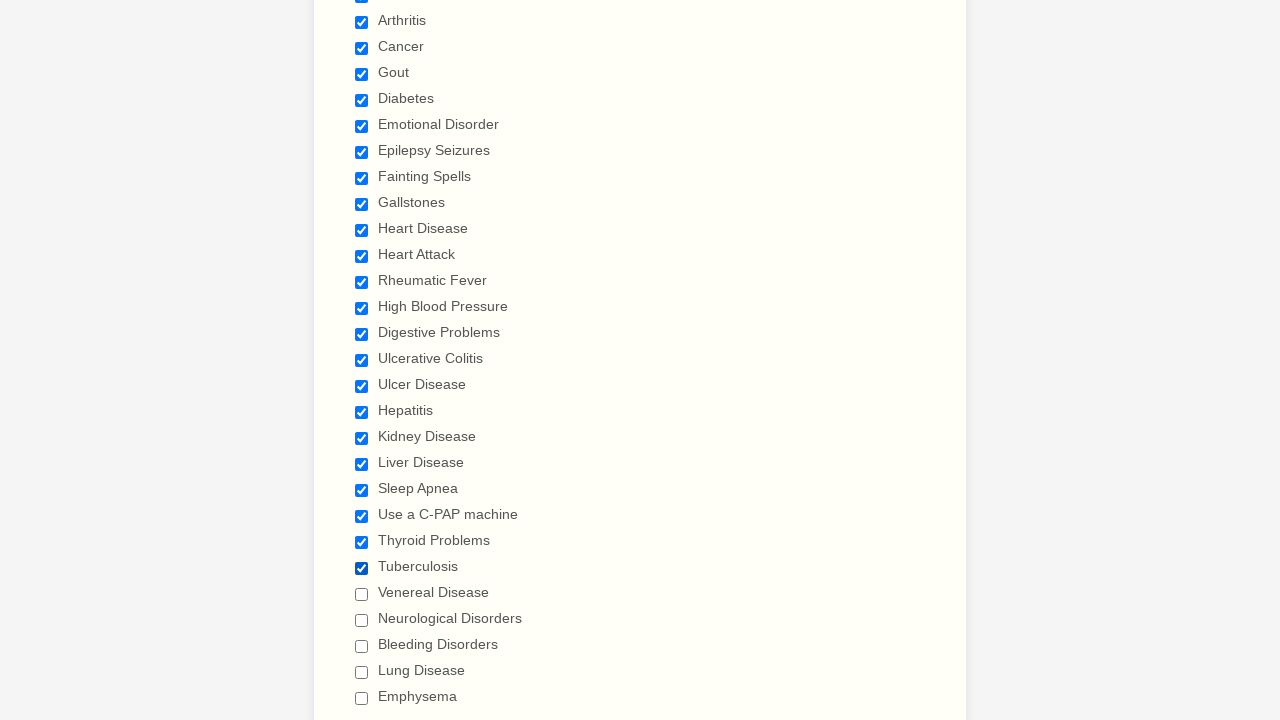

Verified checkbox 24 is selected
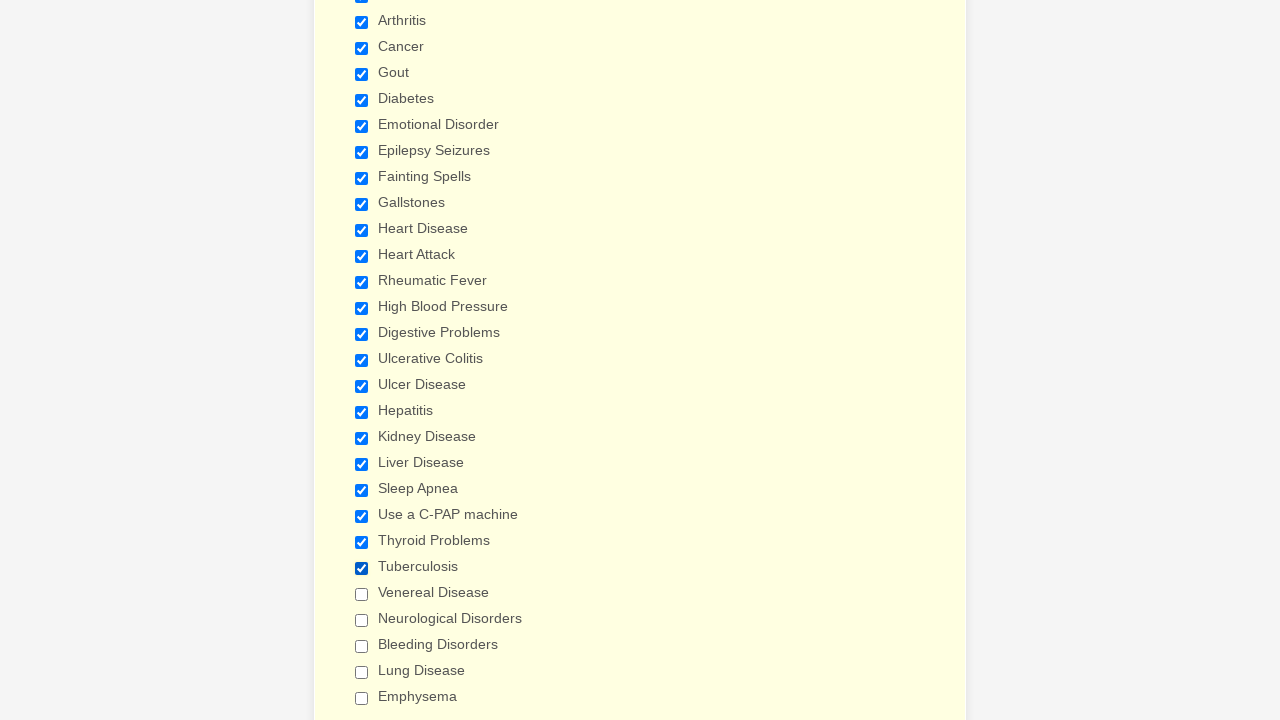

Clicked checkbox 25 to select it at (362, 594) on xpath=//input[@type='checkbox'] >> nth=24
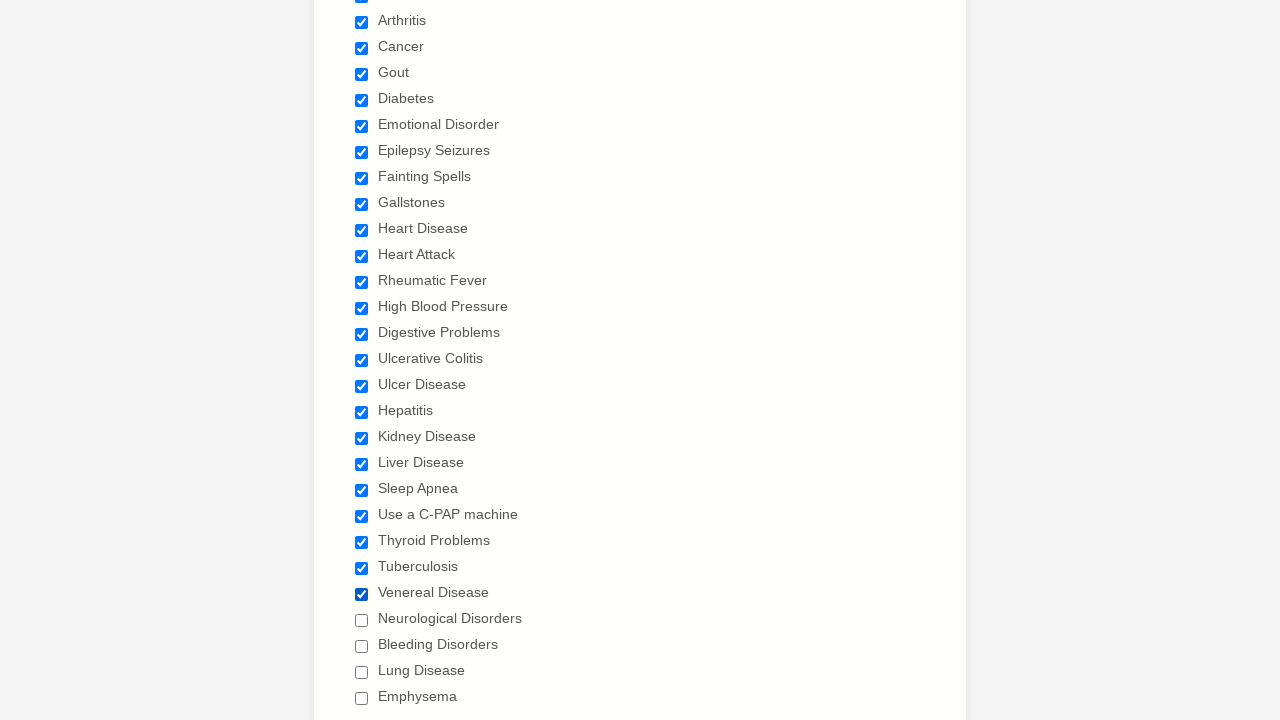

Verified checkbox 25 is selected
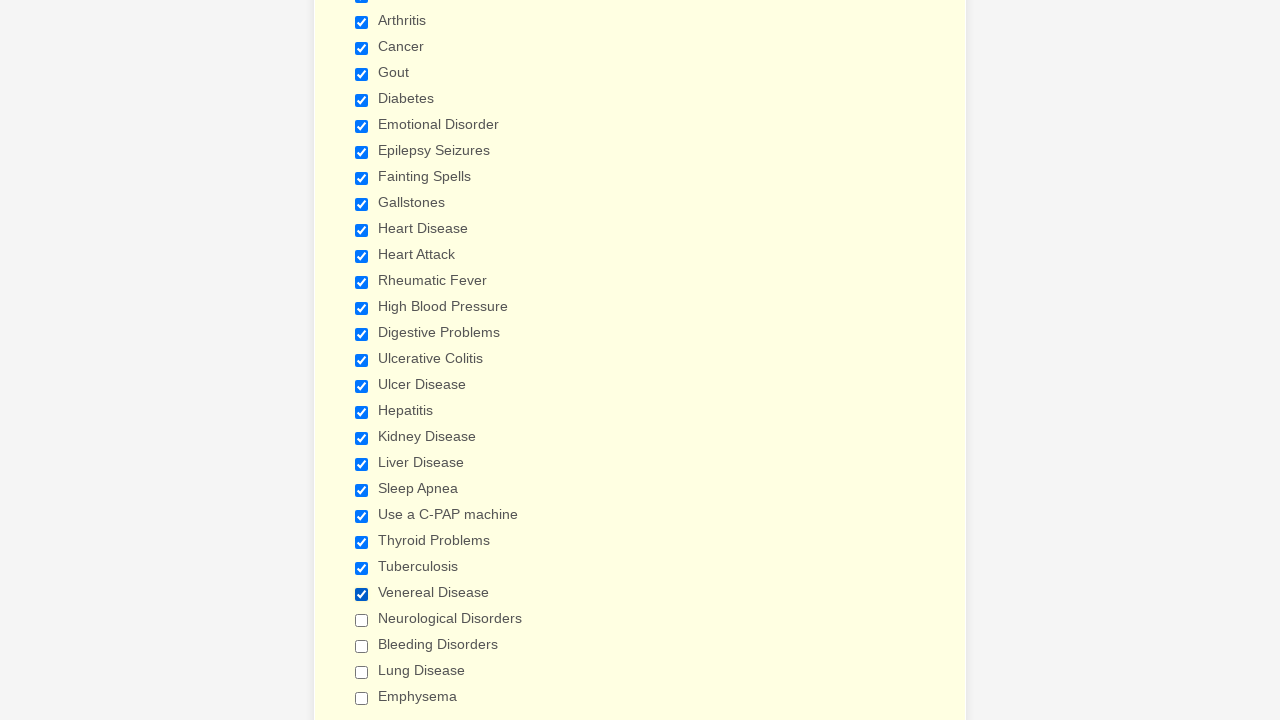

Clicked checkbox 26 to select it at (362, 620) on xpath=//input[@type='checkbox'] >> nth=25
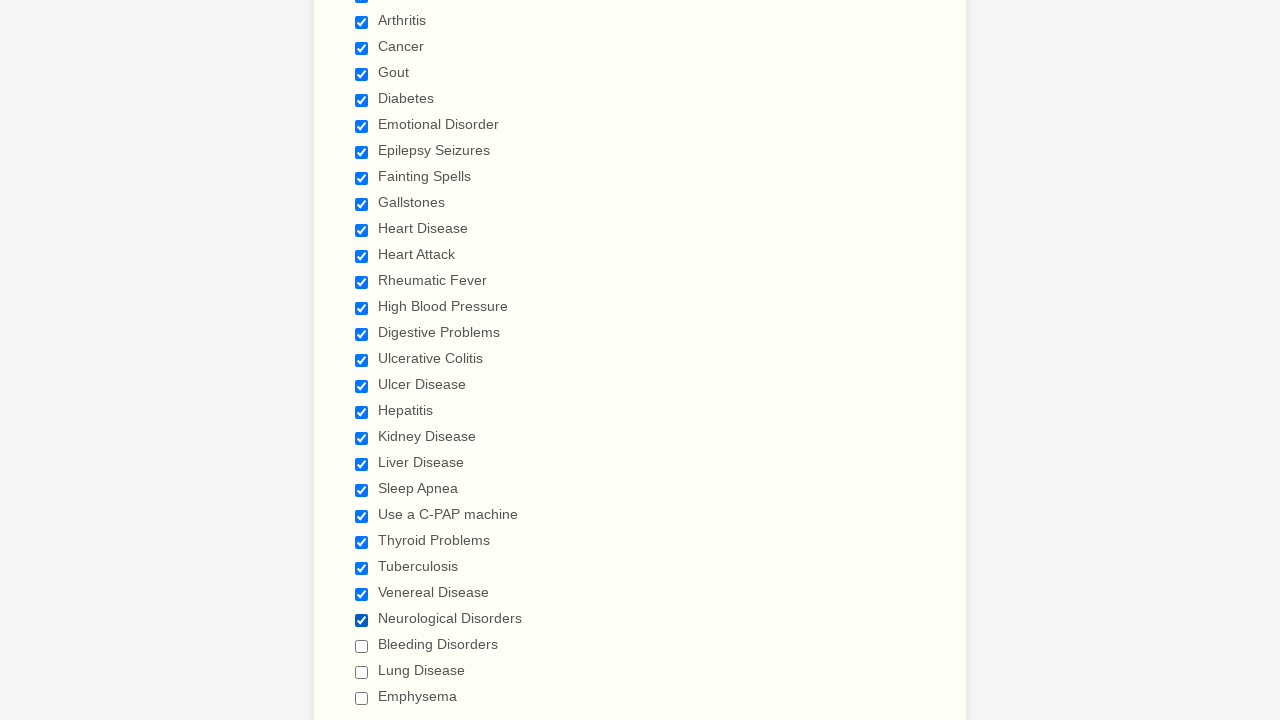

Verified checkbox 26 is selected
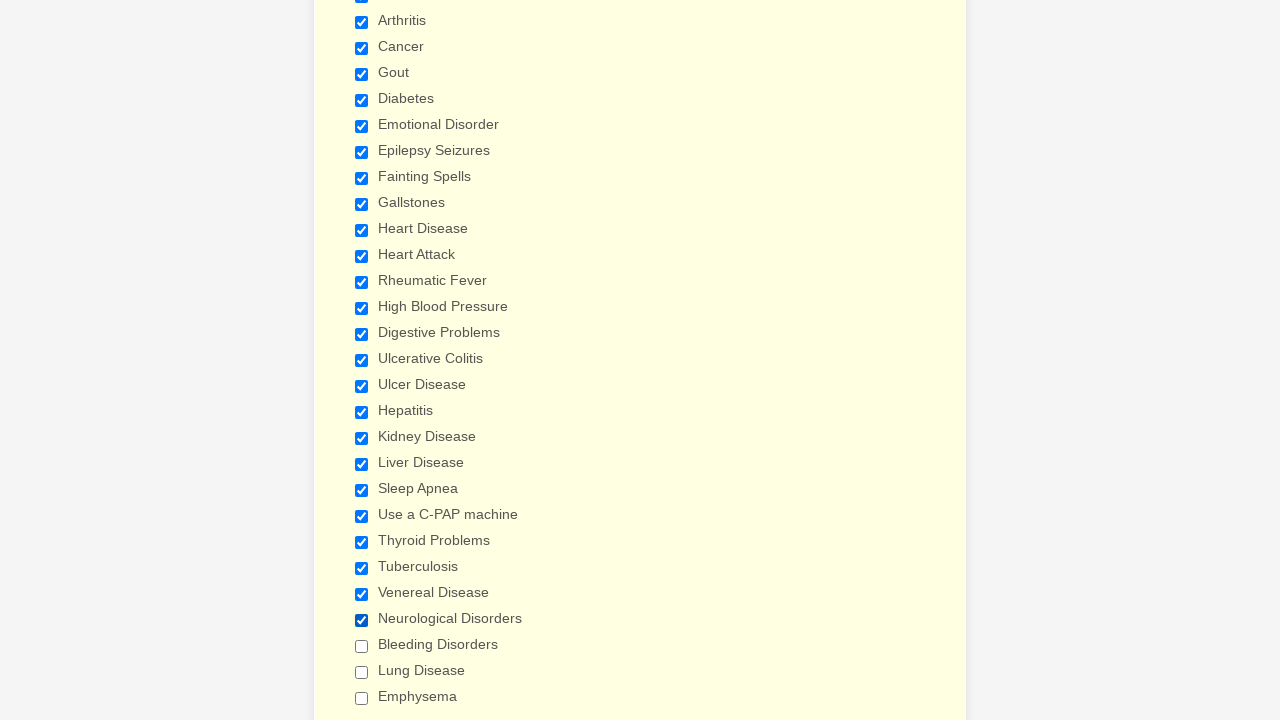

Clicked checkbox 27 to select it at (362, 646) on xpath=//input[@type='checkbox'] >> nth=26
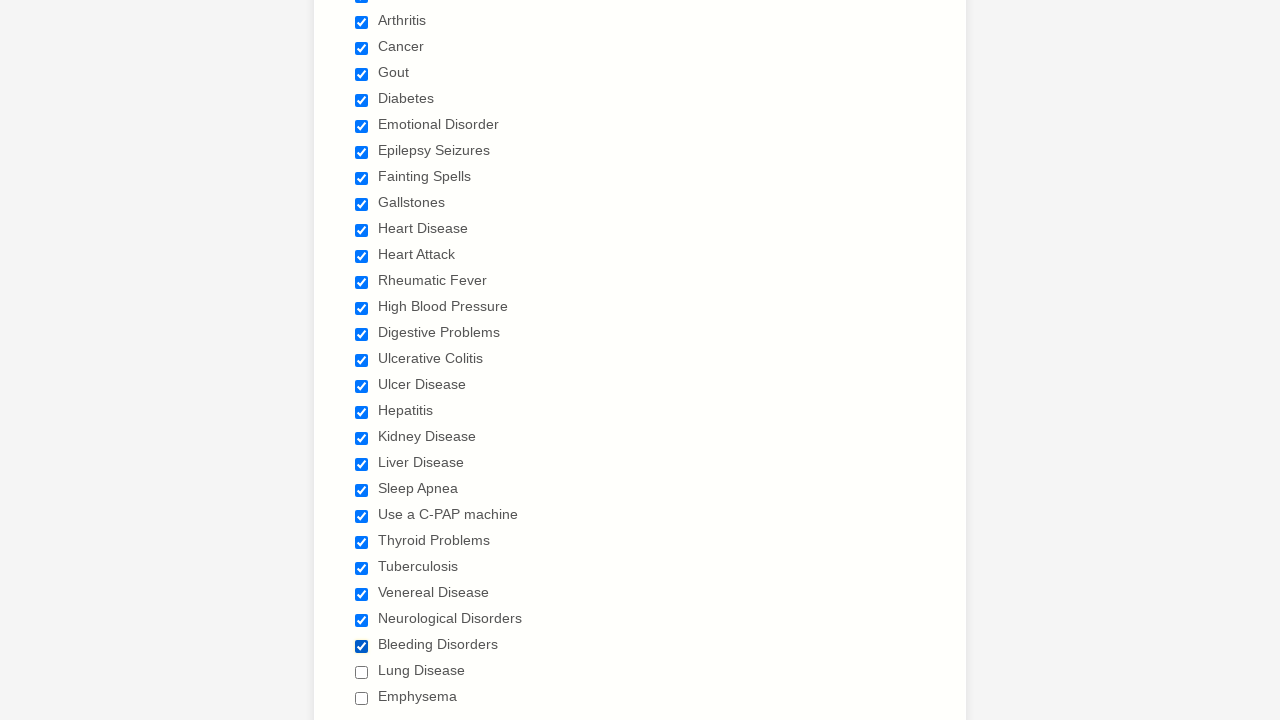

Verified checkbox 27 is selected
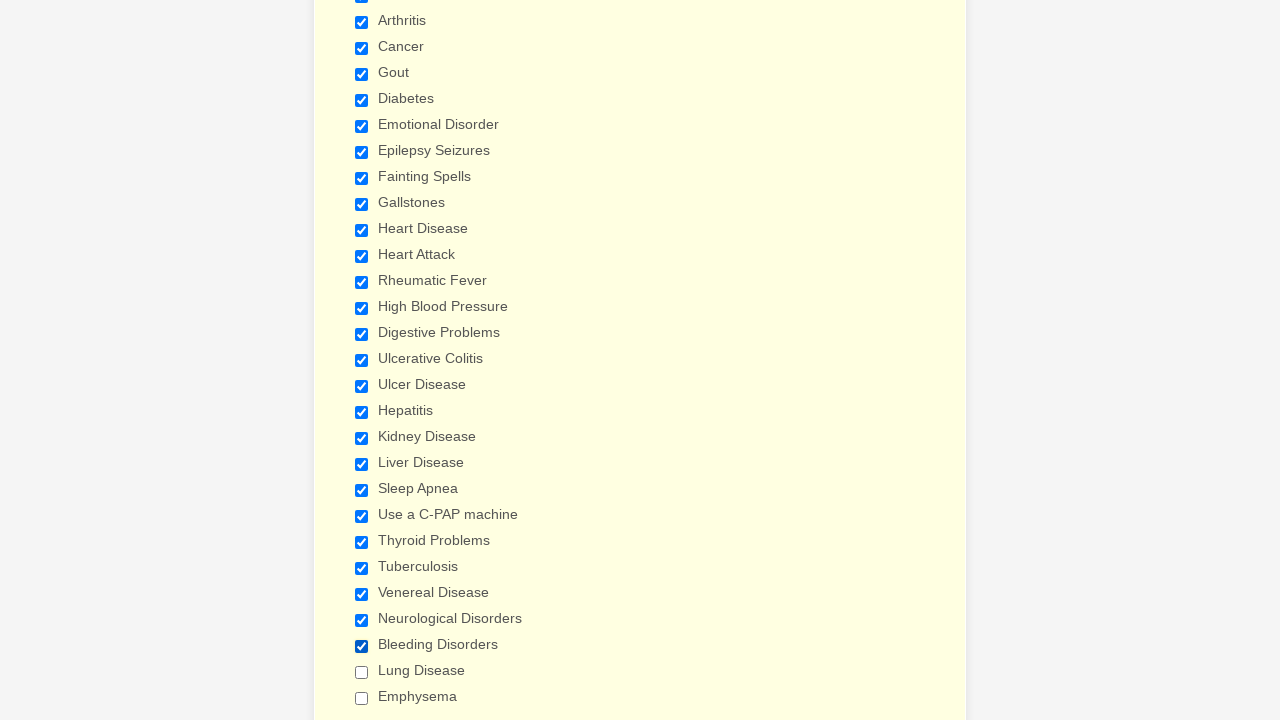

Clicked checkbox 28 to select it at (362, 672) on xpath=//input[@type='checkbox'] >> nth=27
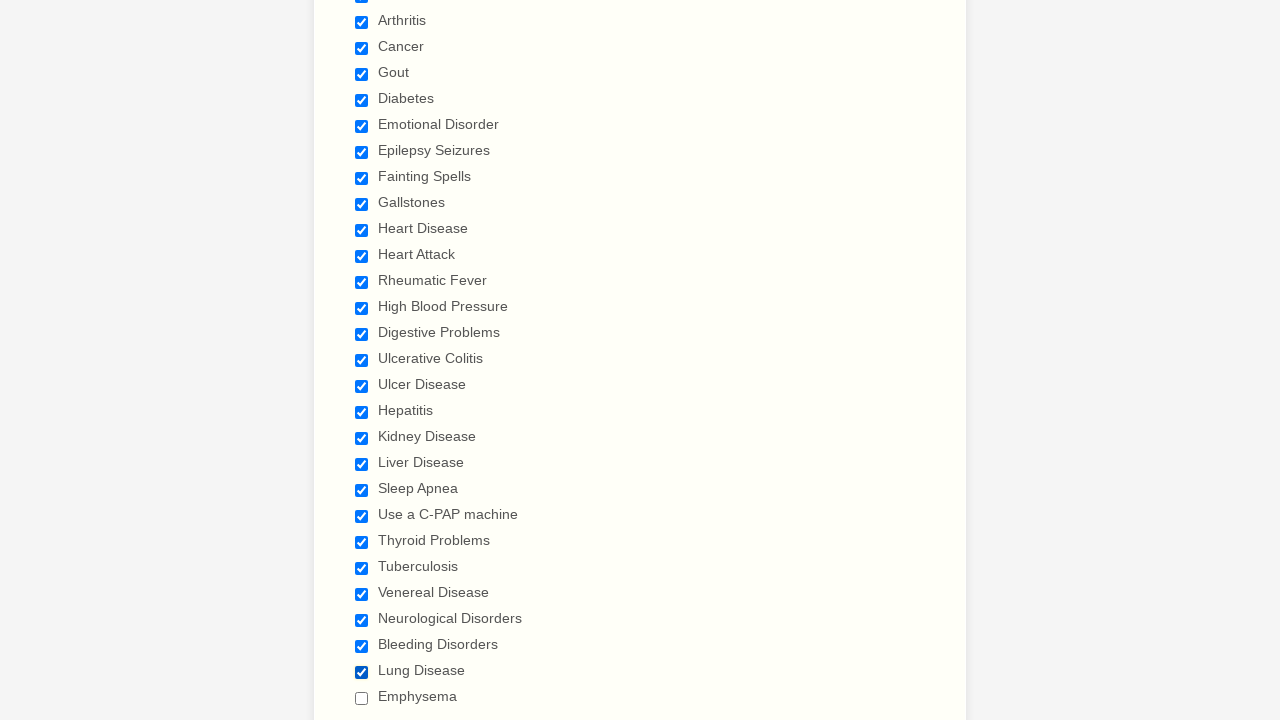

Verified checkbox 28 is selected
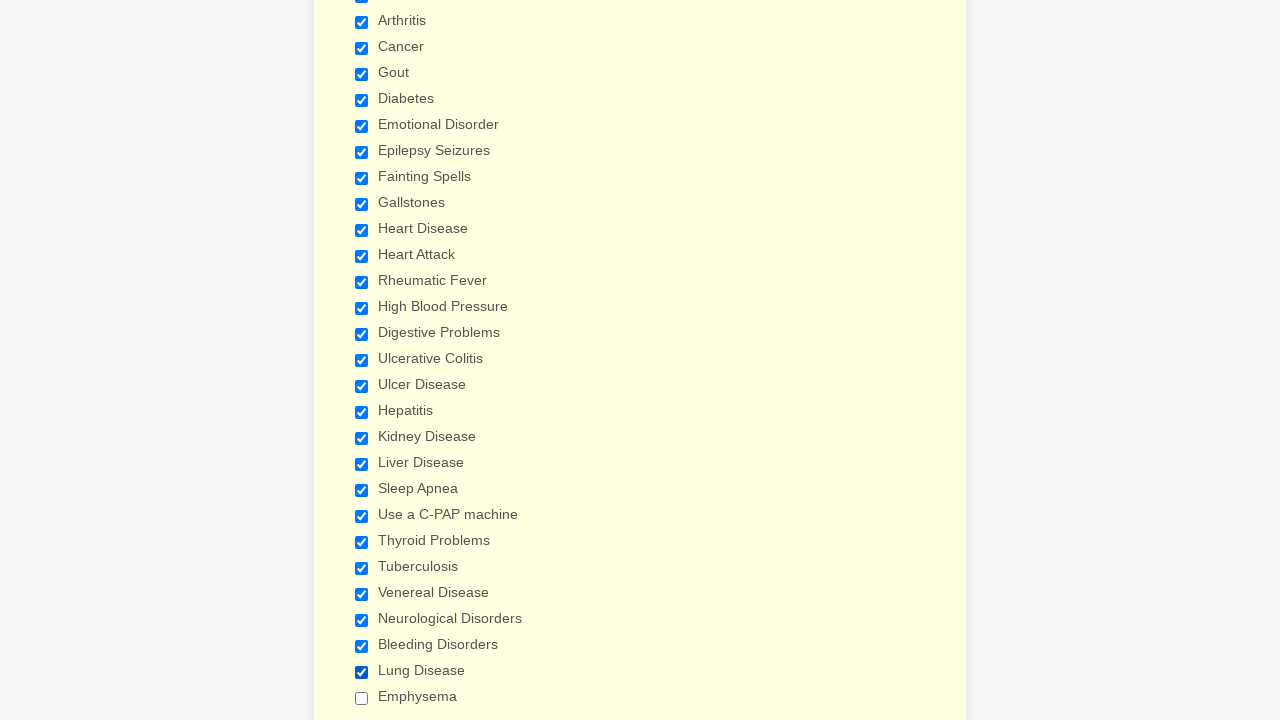

Clicked checkbox 29 to select it at (362, 698) on xpath=//input[@type='checkbox'] >> nth=28
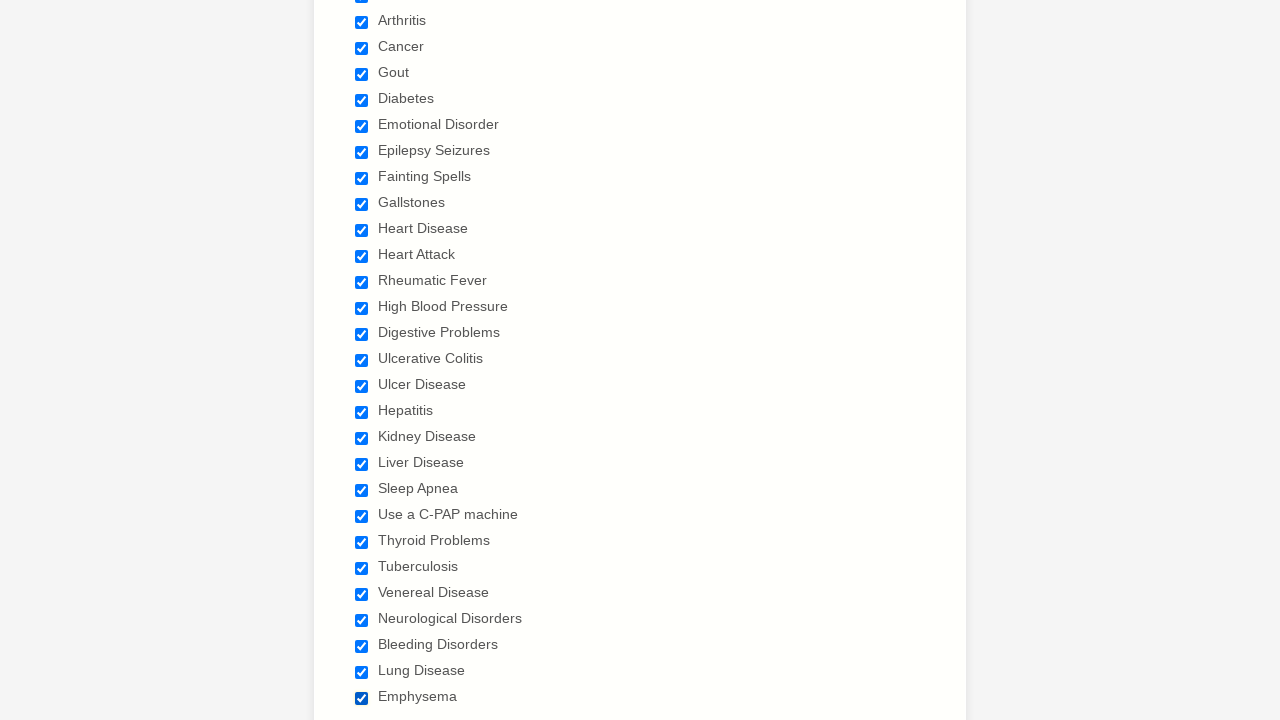

Verified checkbox 29 is selected
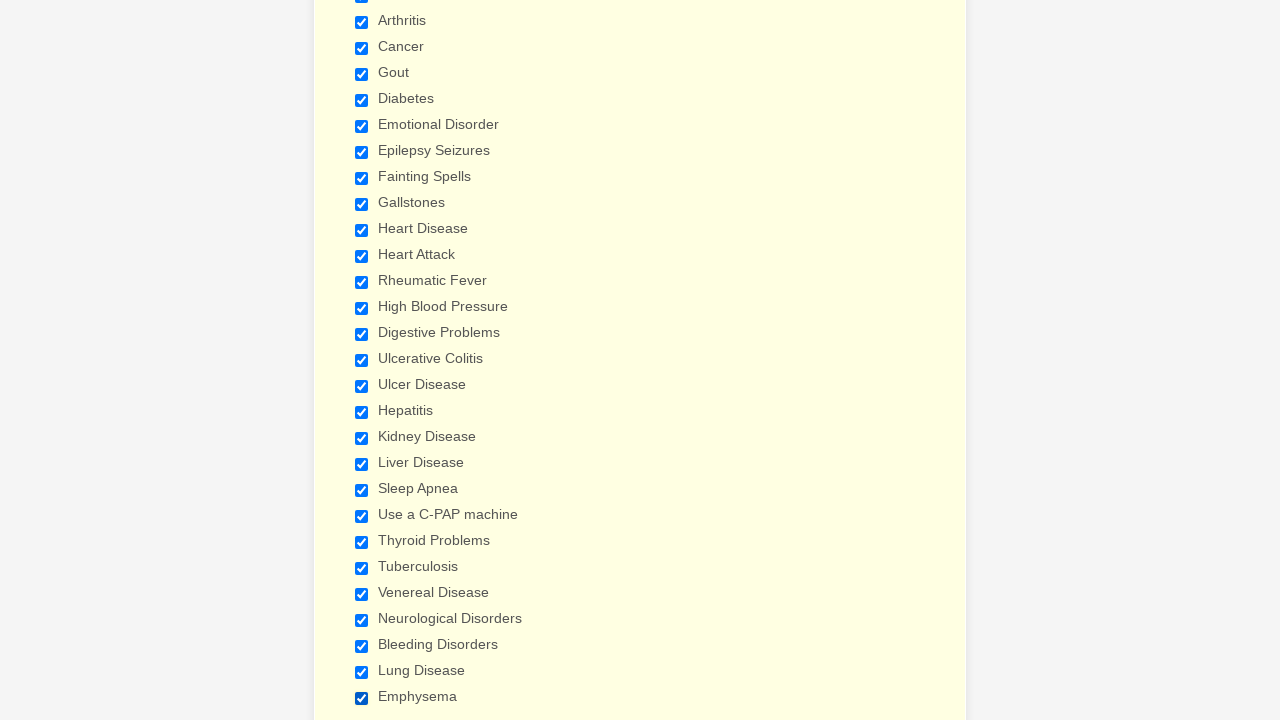

Clicked checkbox 1 to deselect it at (362, 360) on xpath=//input[@type='checkbox'] >> nth=0
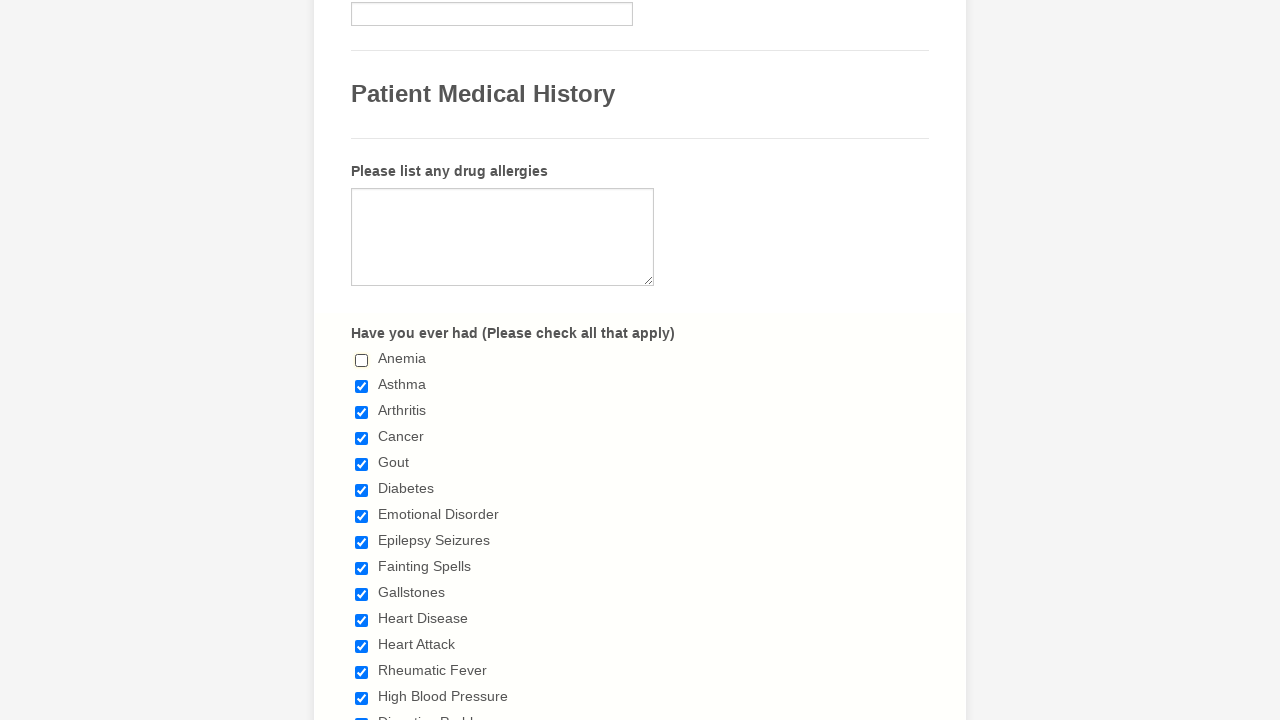

Verified checkbox 1 is deselected
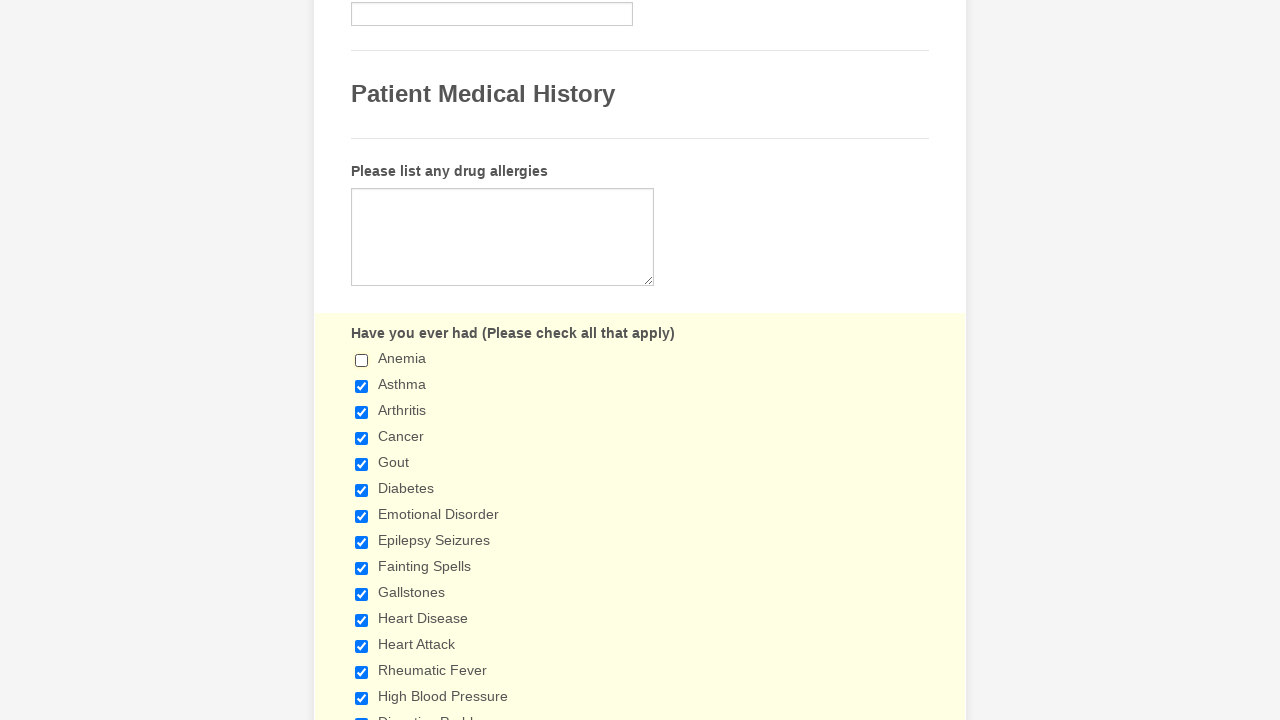

Clicked checkbox 2 to deselect it at (362, 386) on xpath=//input[@type='checkbox'] >> nth=1
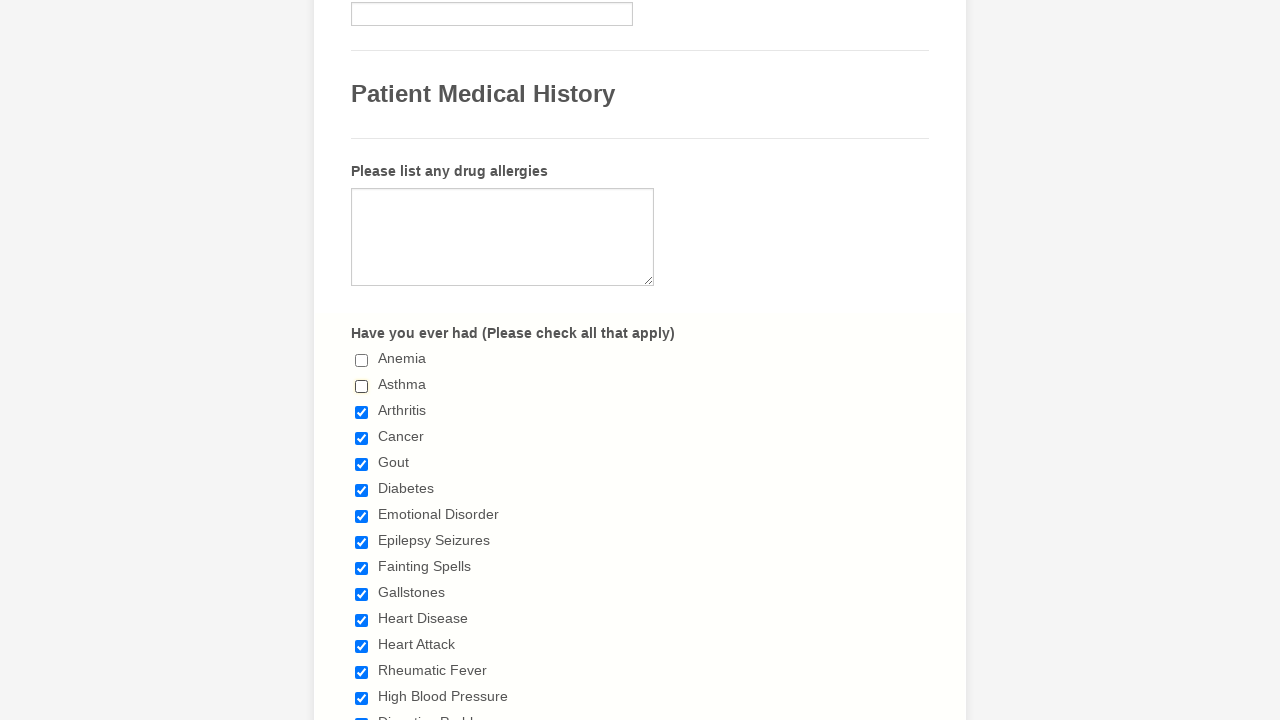

Verified checkbox 2 is deselected
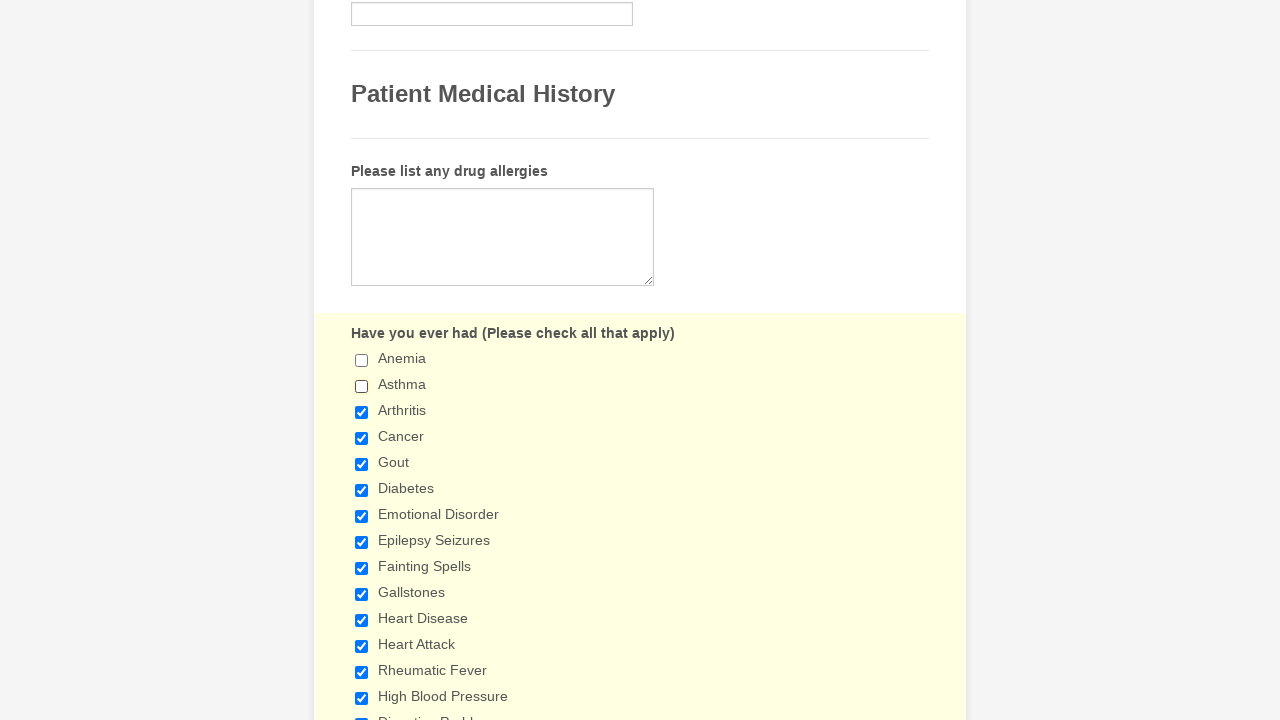

Clicked checkbox 3 to deselect it at (362, 412) on xpath=//input[@type='checkbox'] >> nth=2
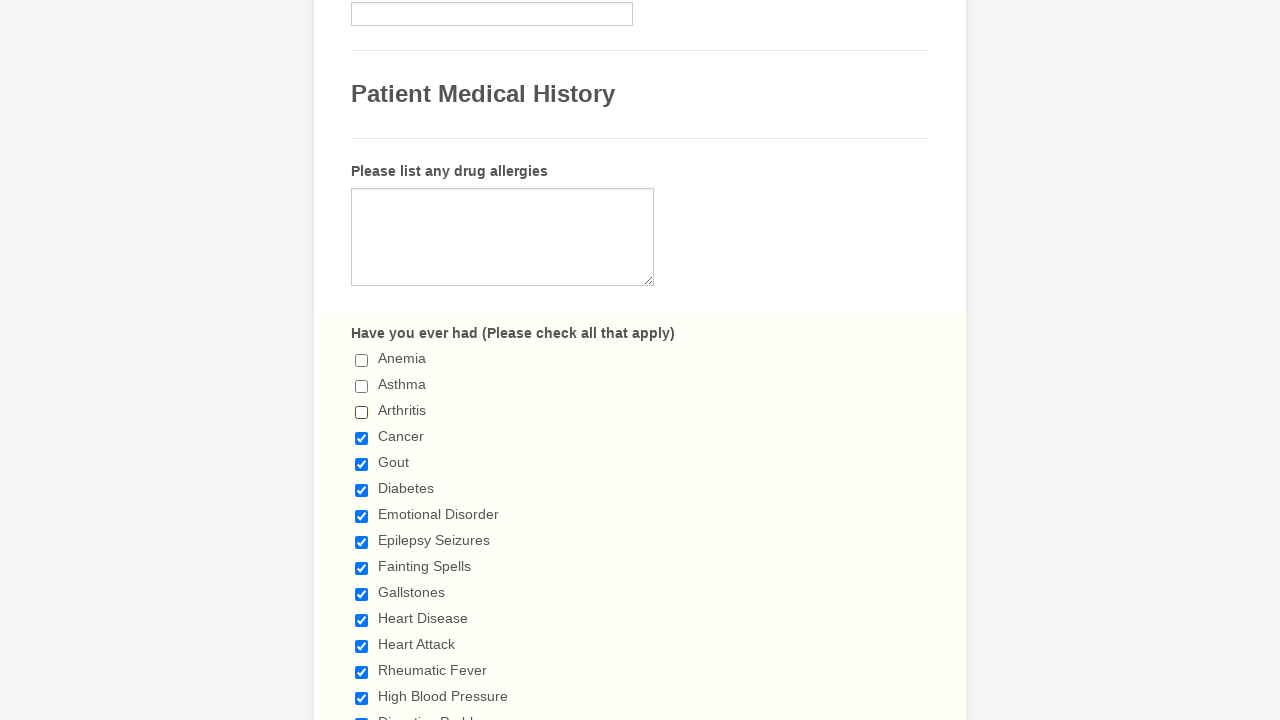

Verified checkbox 3 is deselected
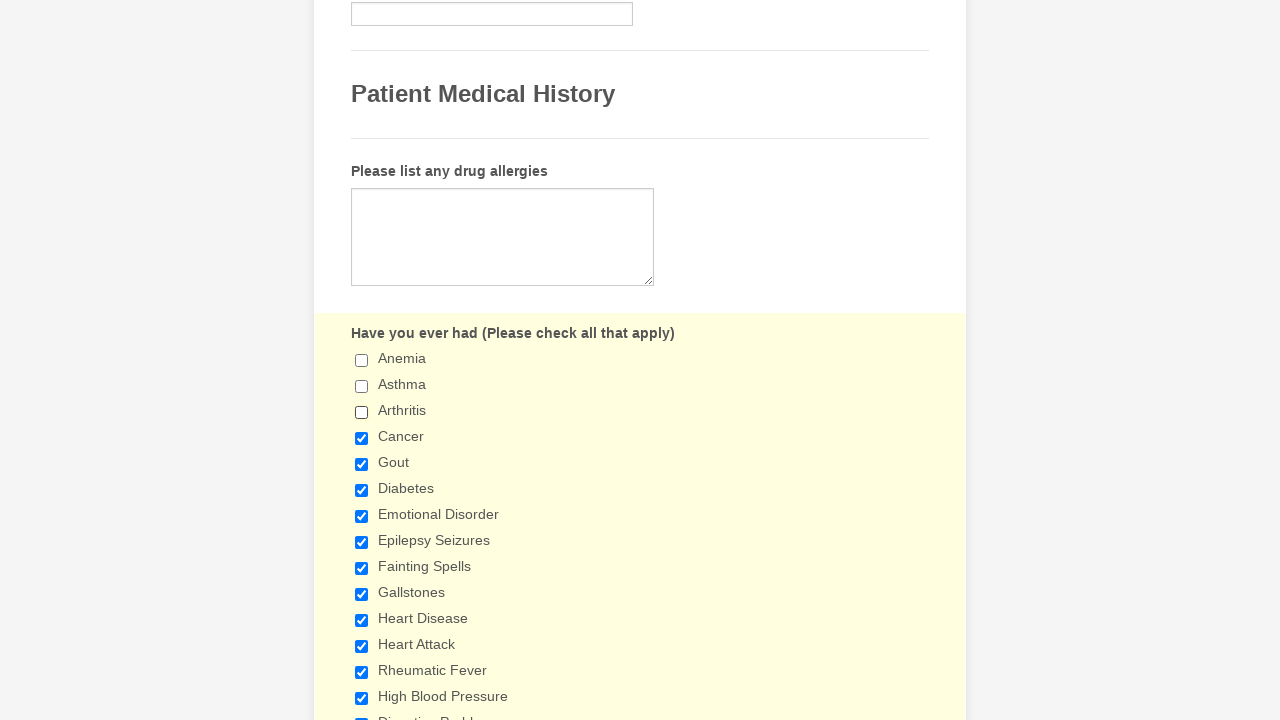

Clicked checkbox 4 to deselect it at (362, 438) on xpath=//input[@type='checkbox'] >> nth=3
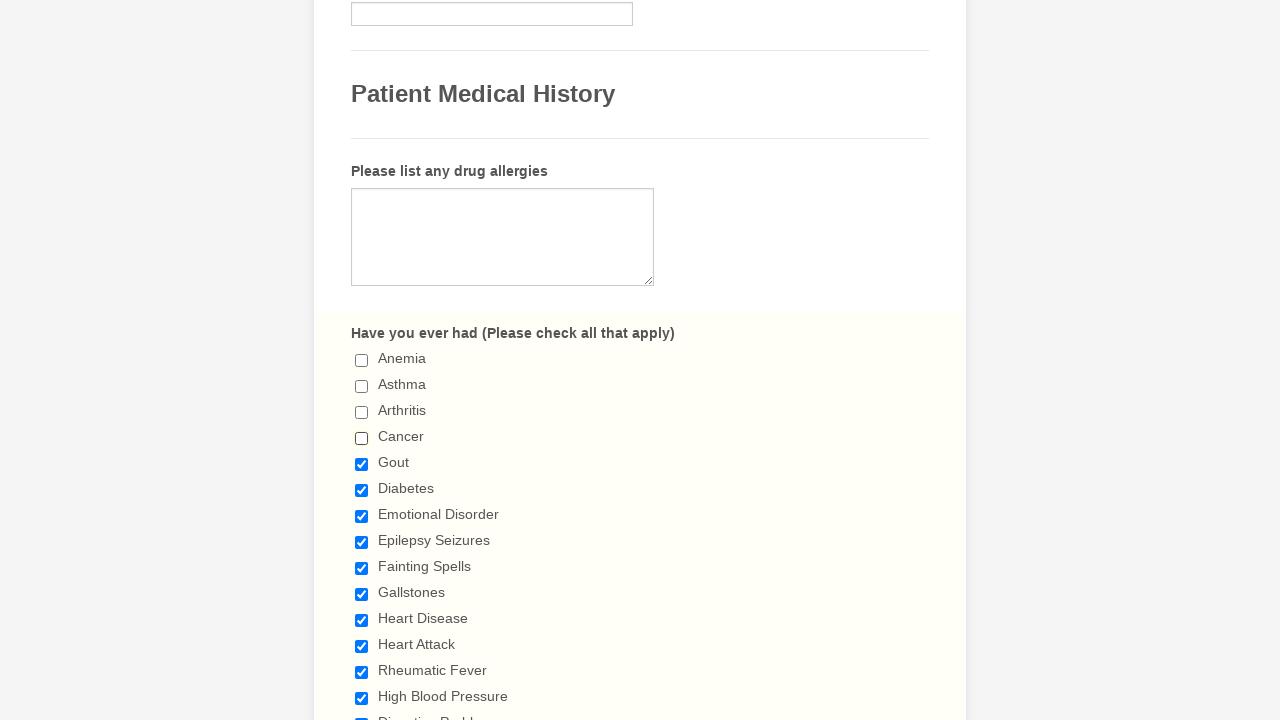

Verified checkbox 4 is deselected
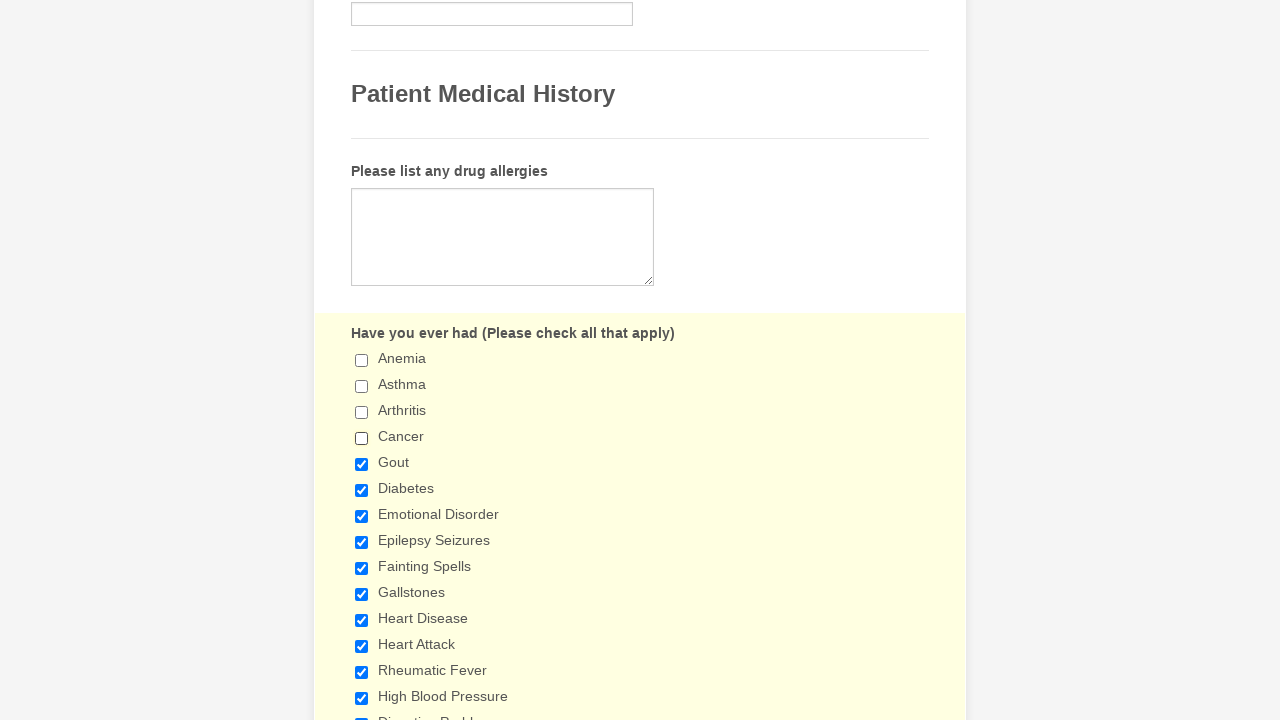

Clicked checkbox 5 to deselect it at (362, 464) on xpath=//input[@type='checkbox'] >> nth=4
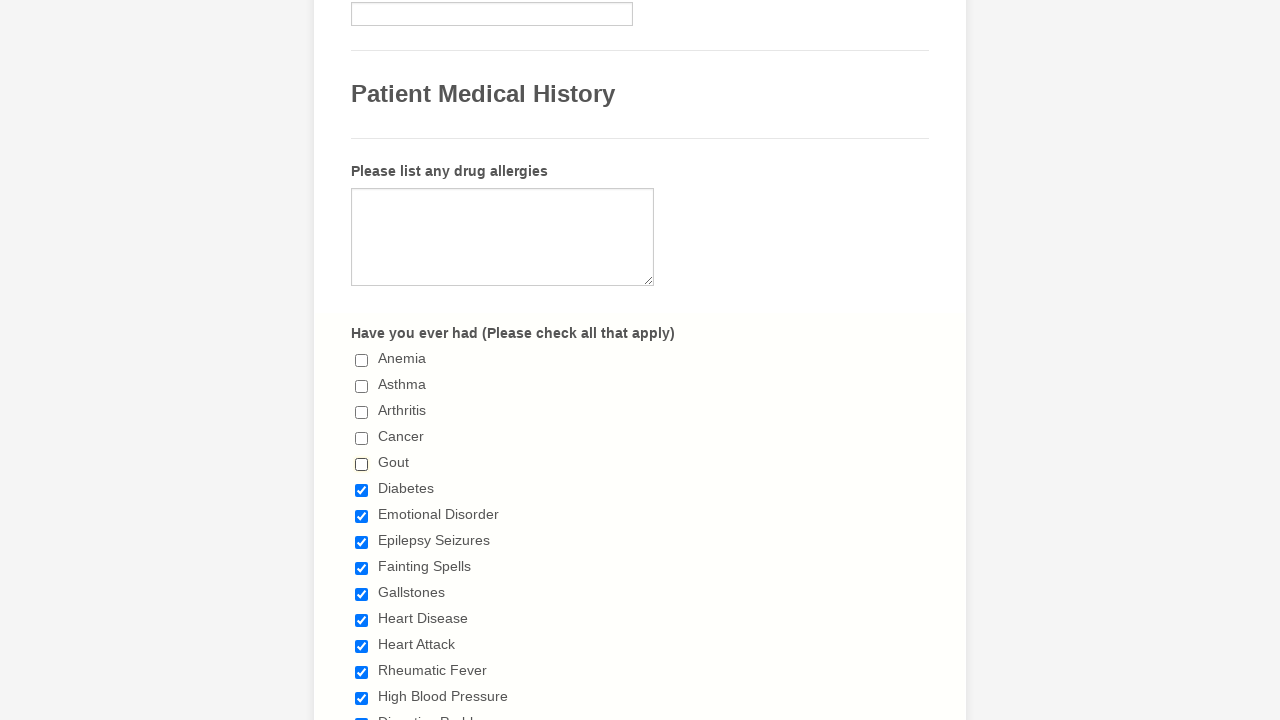

Verified checkbox 5 is deselected
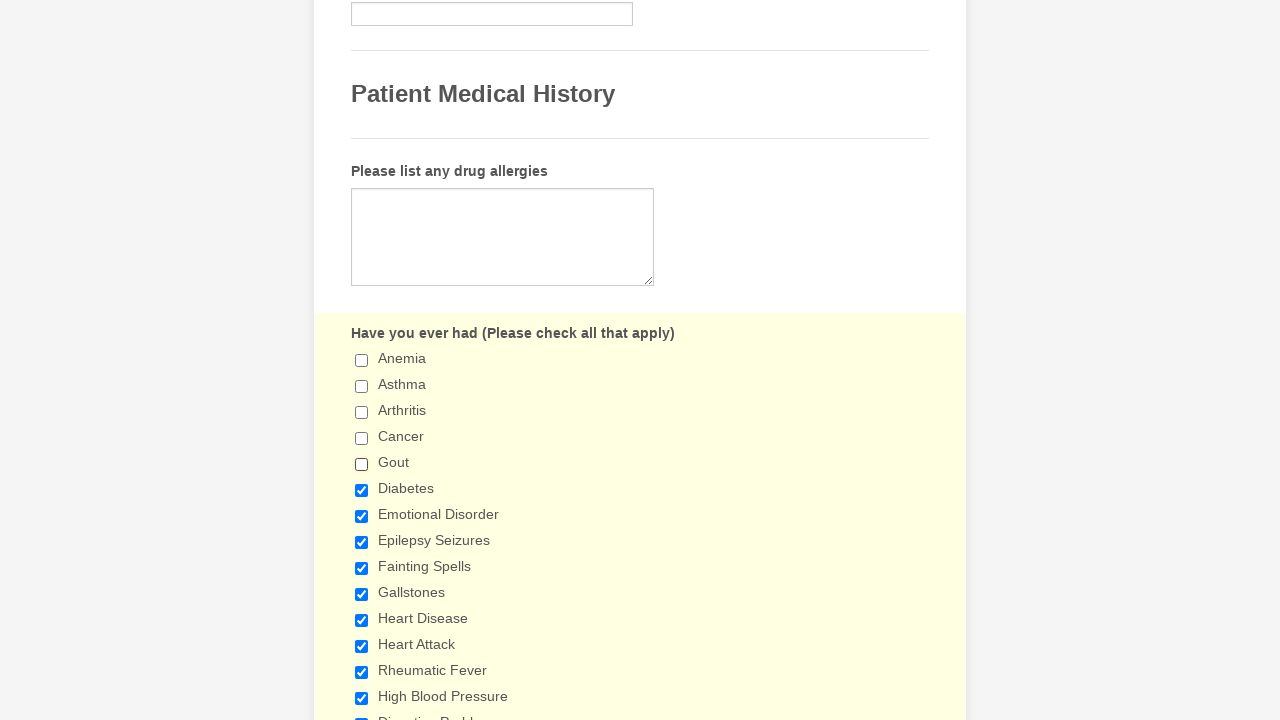

Clicked checkbox 6 to deselect it at (362, 490) on xpath=//input[@type='checkbox'] >> nth=5
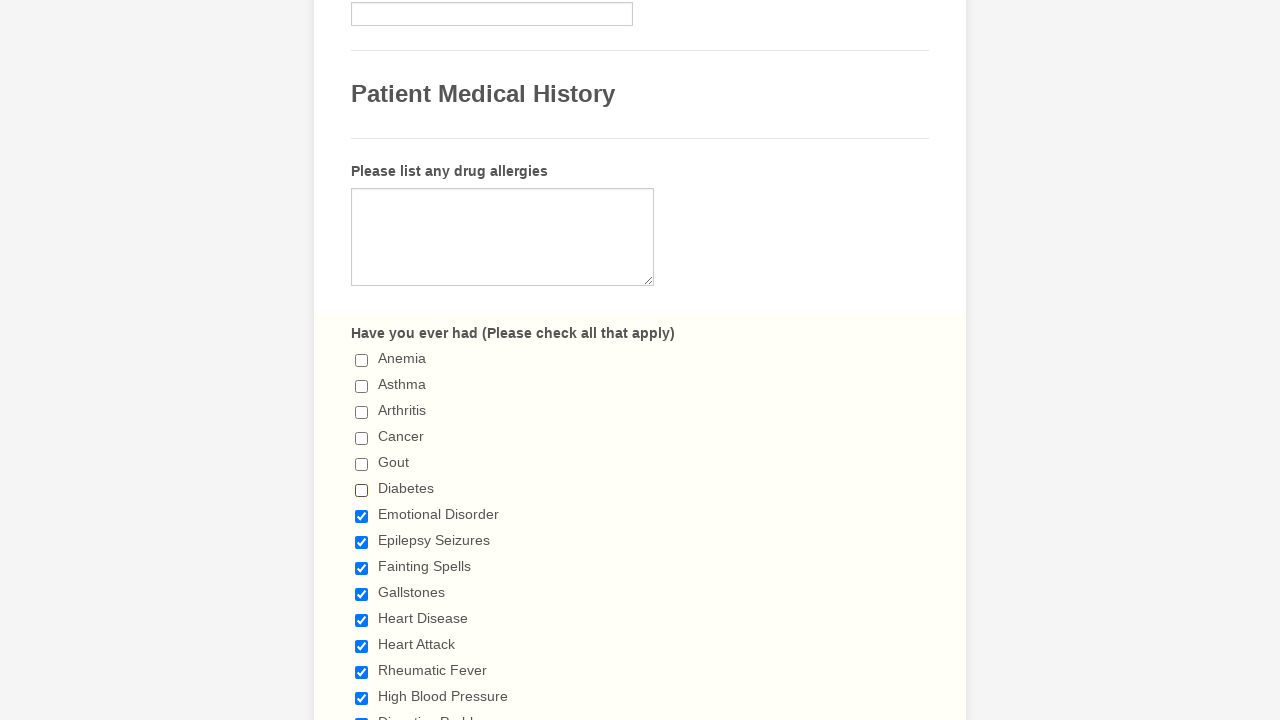

Verified checkbox 6 is deselected
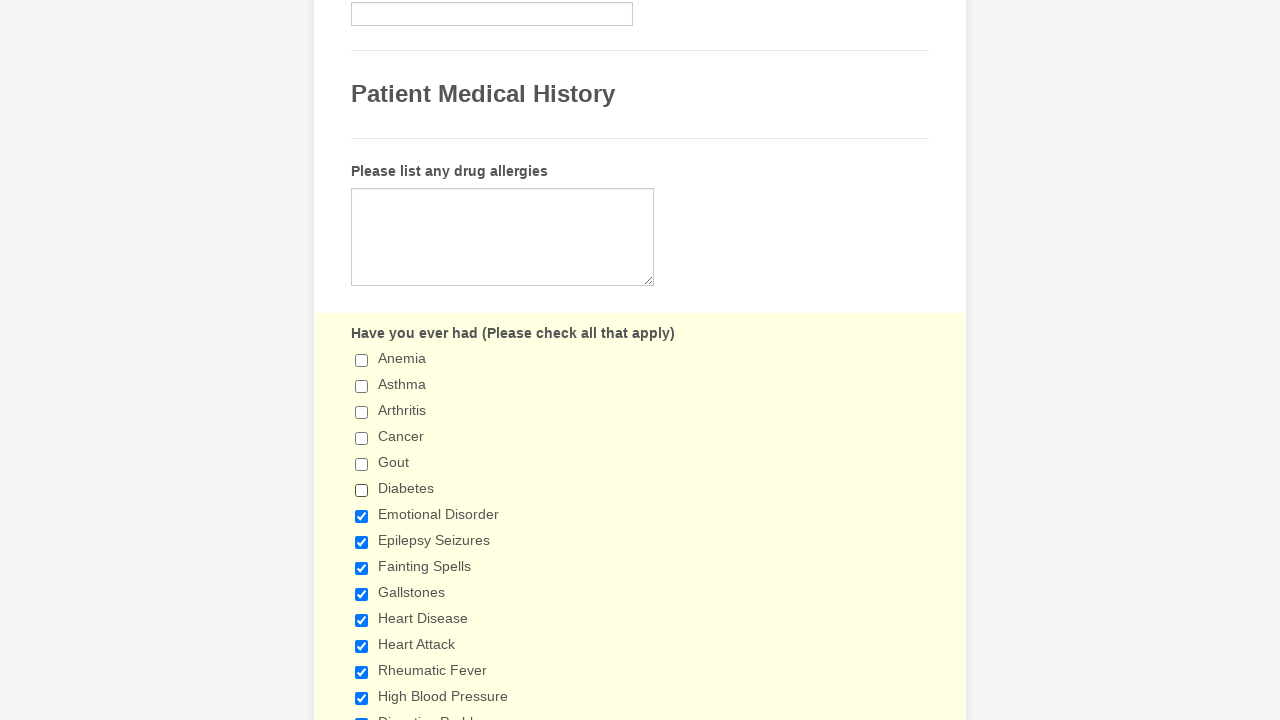

Clicked checkbox 7 to deselect it at (362, 516) on xpath=//input[@type='checkbox'] >> nth=6
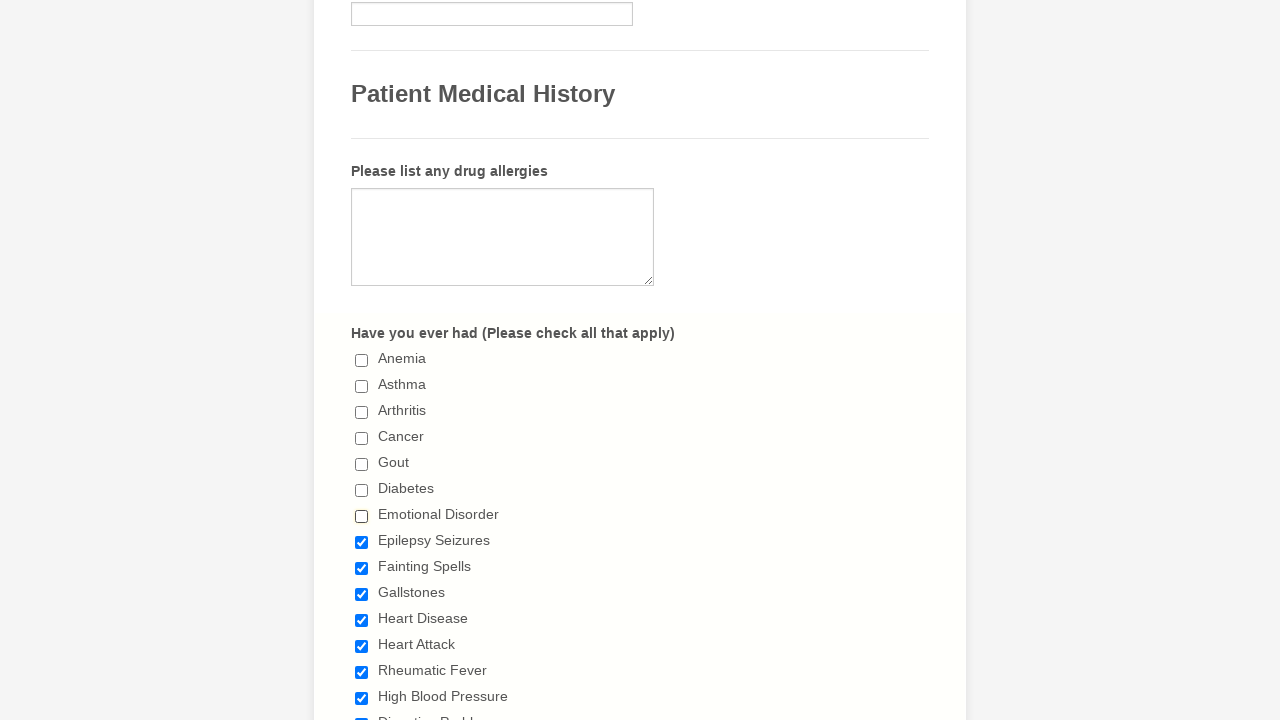

Verified checkbox 7 is deselected
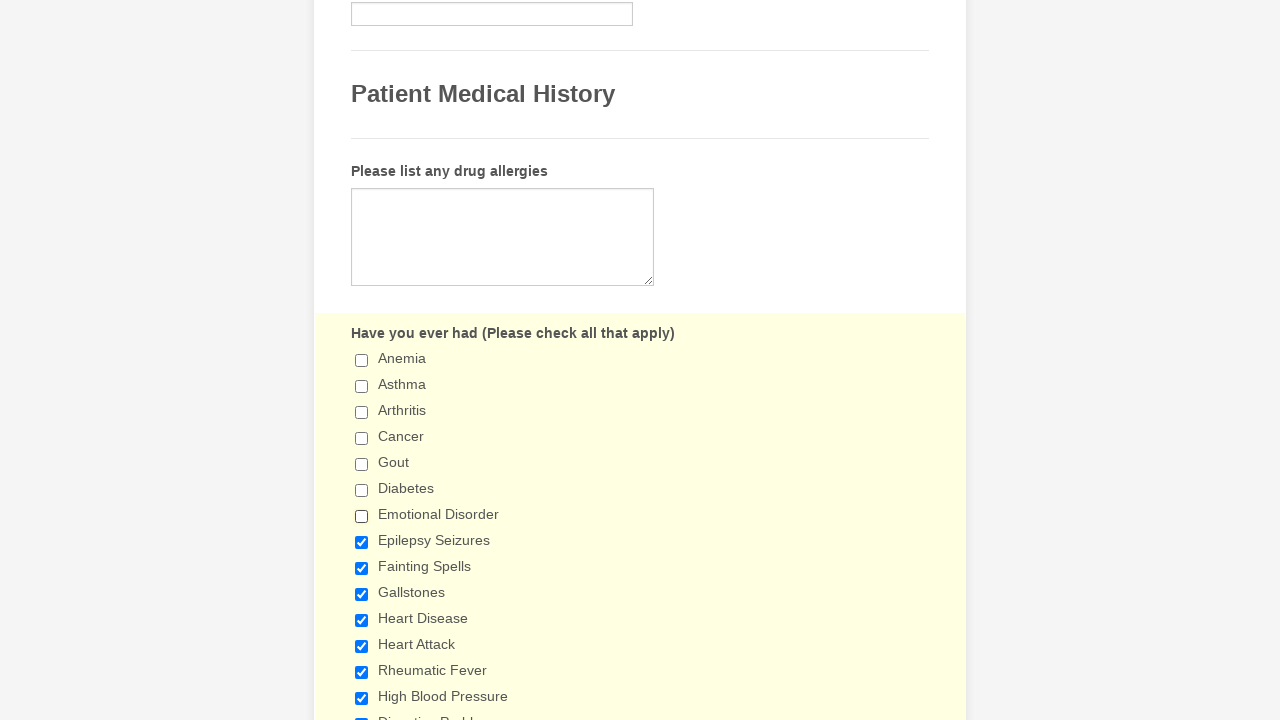

Clicked checkbox 8 to deselect it at (362, 542) on xpath=//input[@type='checkbox'] >> nth=7
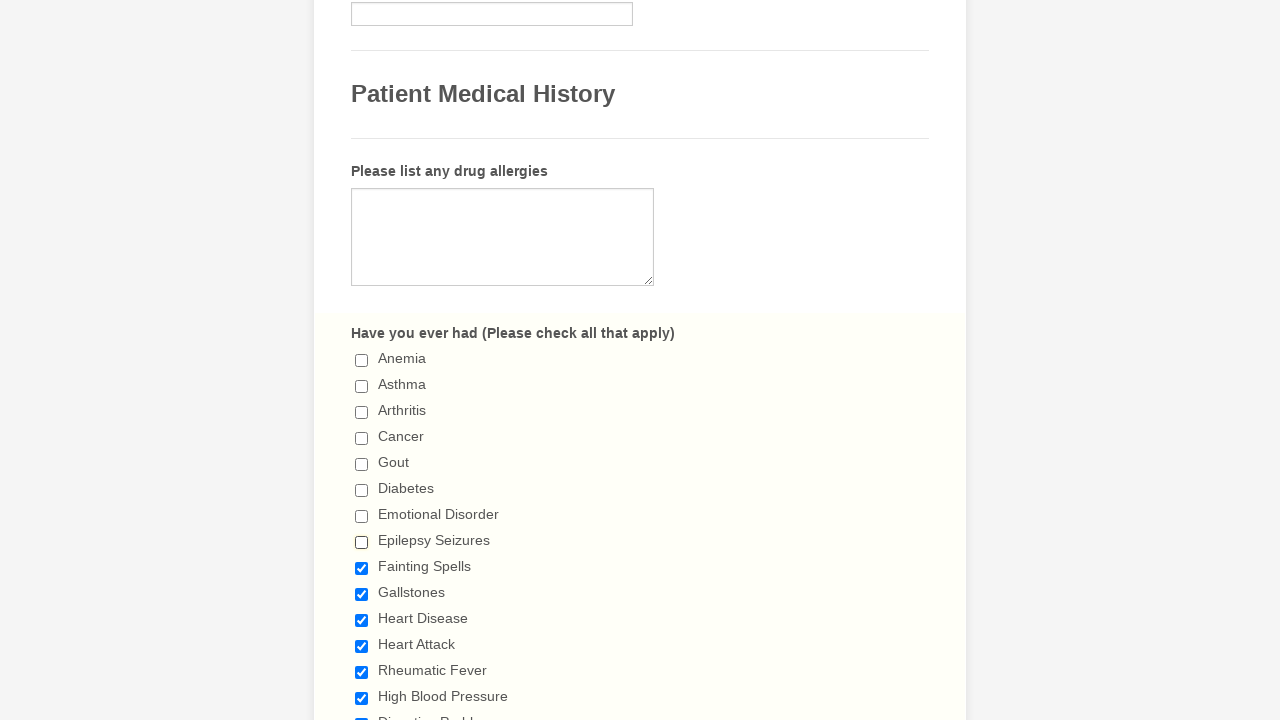

Verified checkbox 8 is deselected
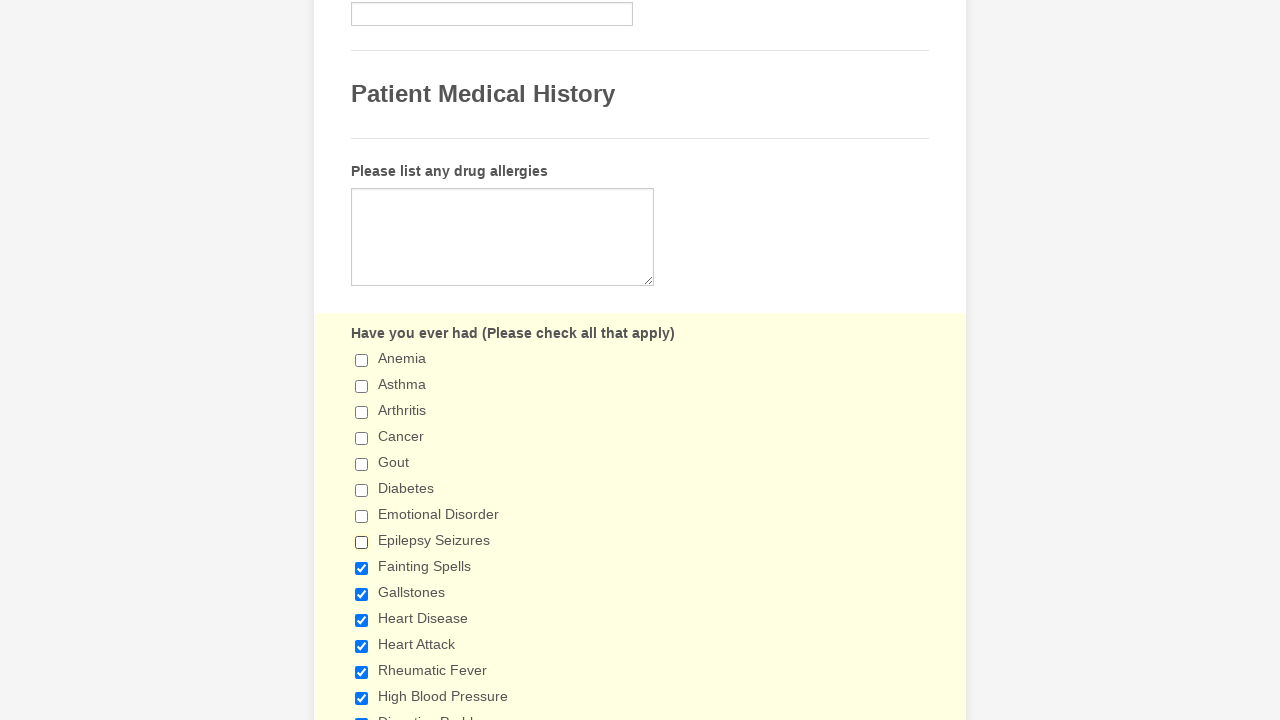

Clicked checkbox 9 to deselect it at (362, 568) on xpath=//input[@type='checkbox'] >> nth=8
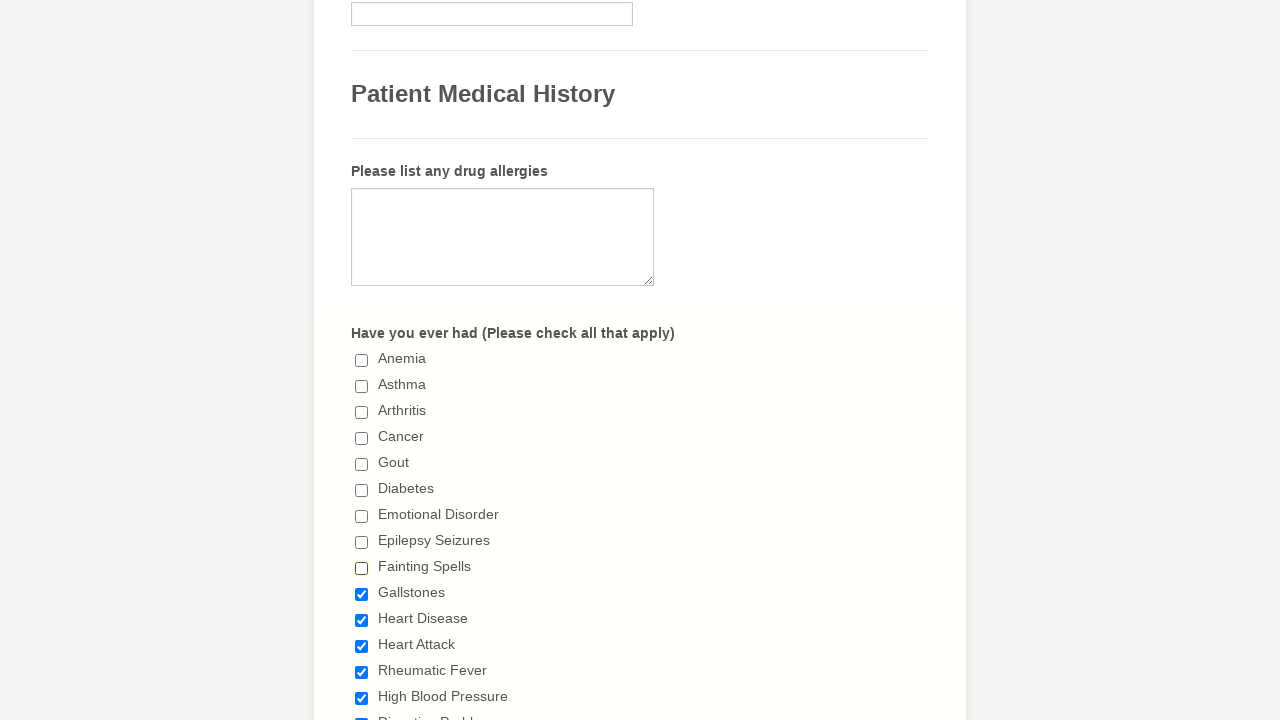

Verified checkbox 9 is deselected
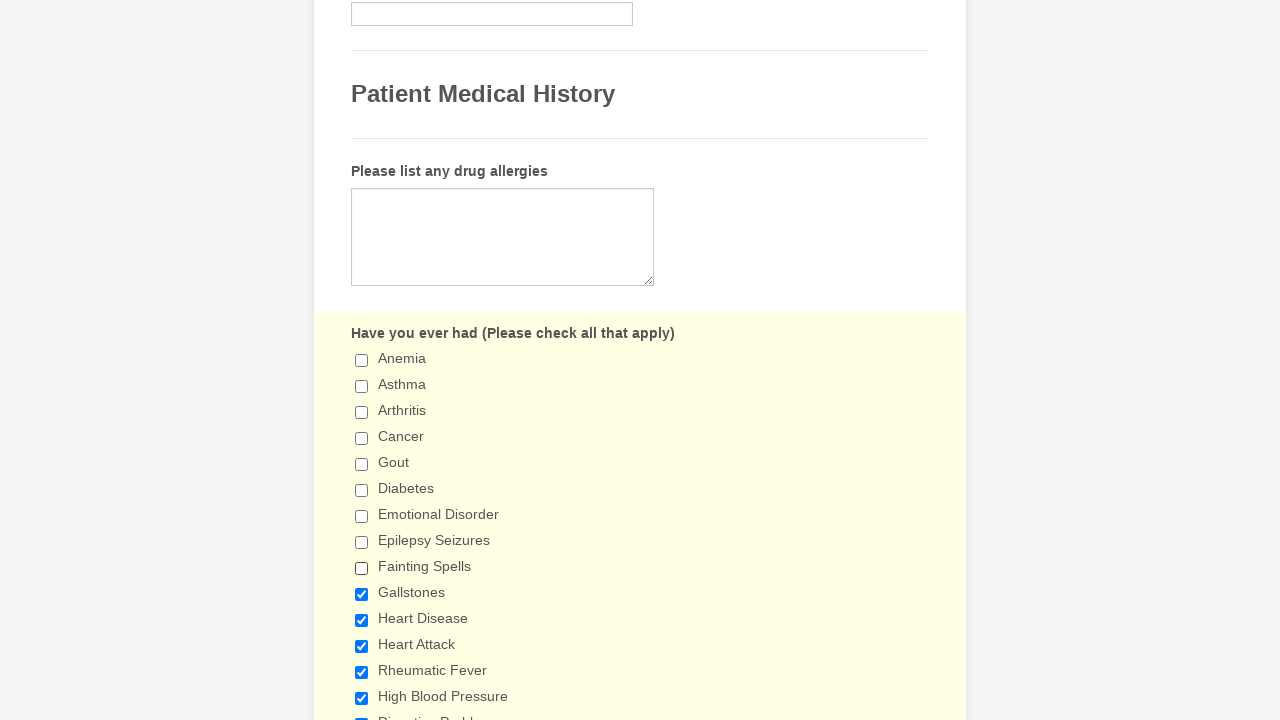

Clicked checkbox 10 to deselect it at (362, 594) on xpath=//input[@type='checkbox'] >> nth=9
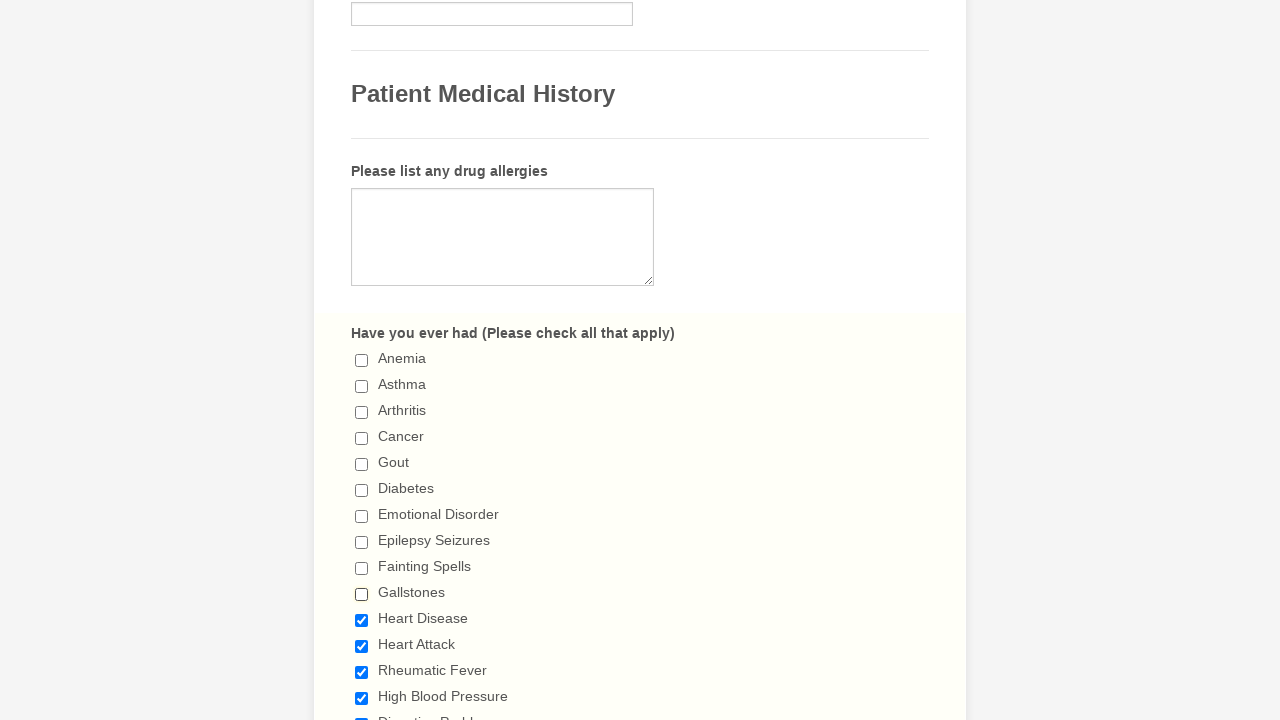

Verified checkbox 10 is deselected
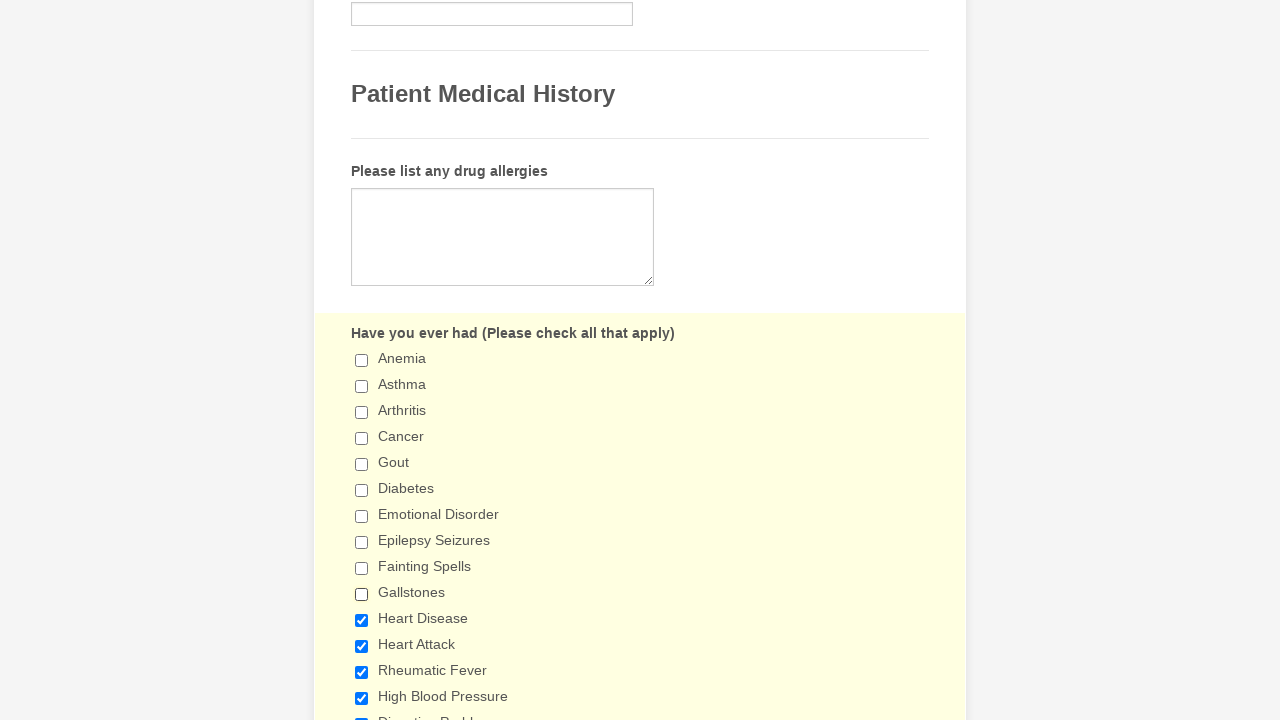

Clicked checkbox 11 to deselect it at (362, 620) on xpath=//input[@type='checkbox'] >> nth=10
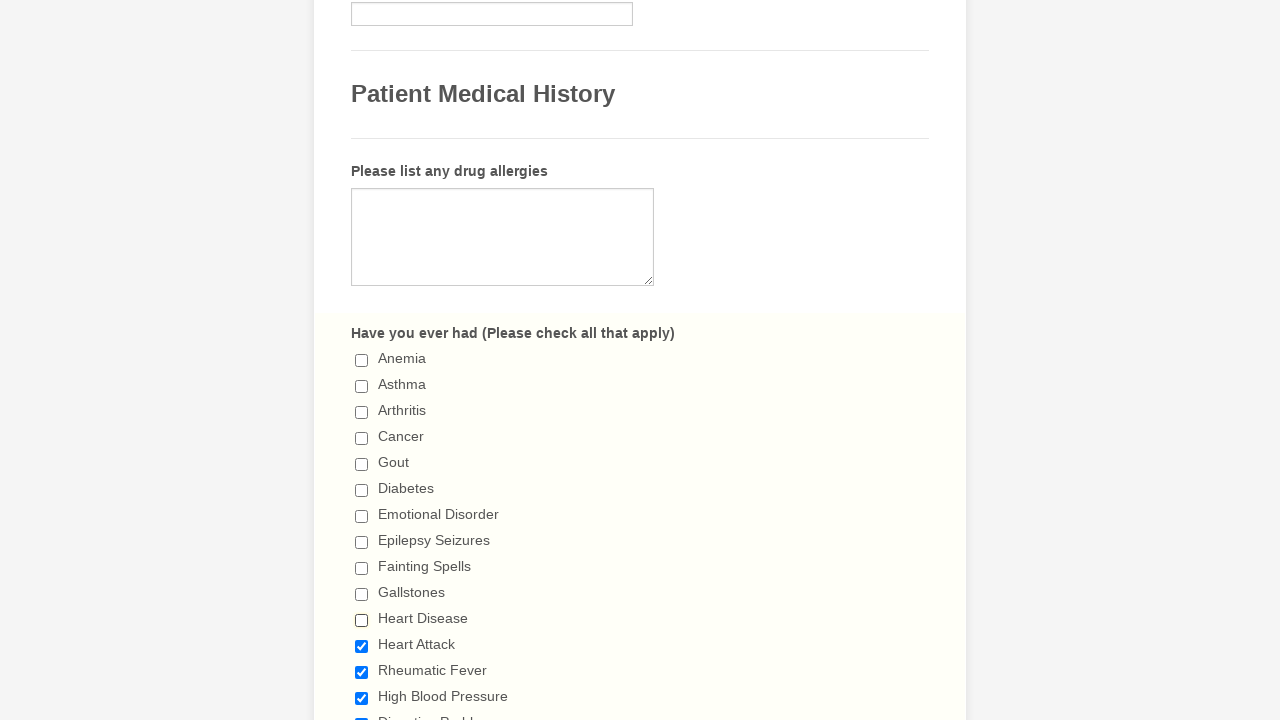

Verified checkbox 11 is deselected
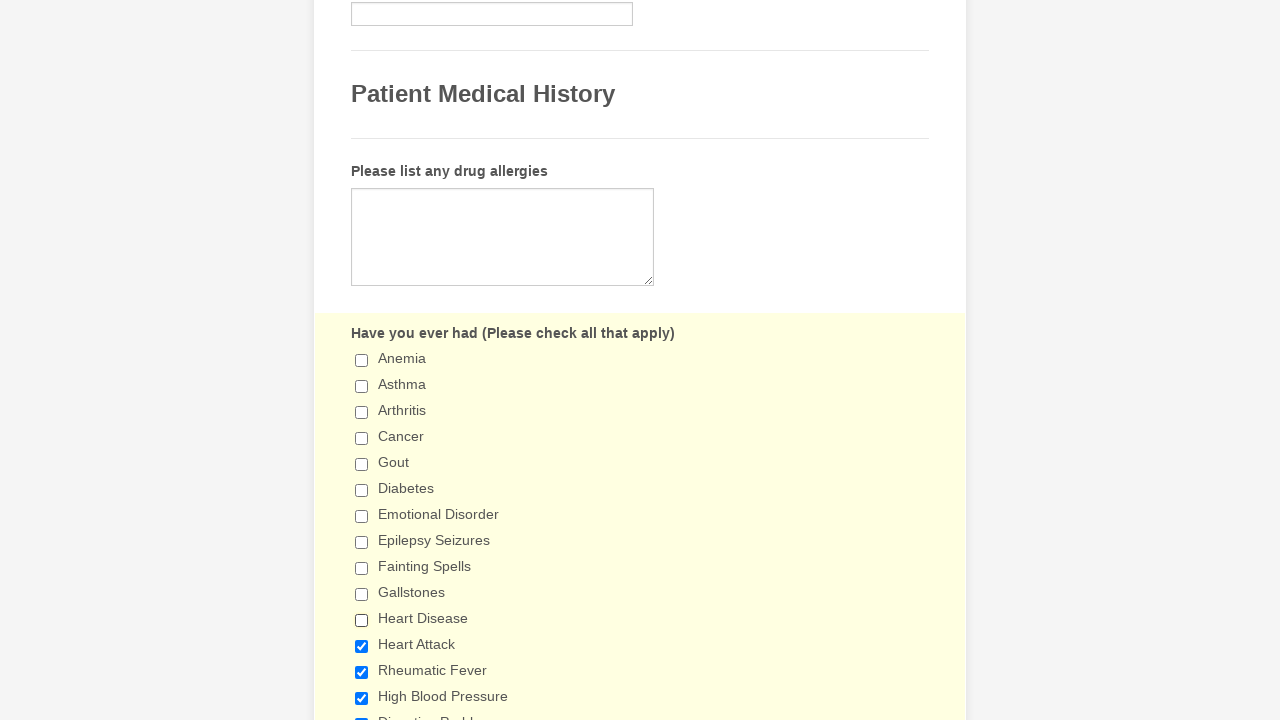

Clicked checkbox 12 to deselect it at (362, 646) on xpath=//input[@type='checkbox'] >> nth=11
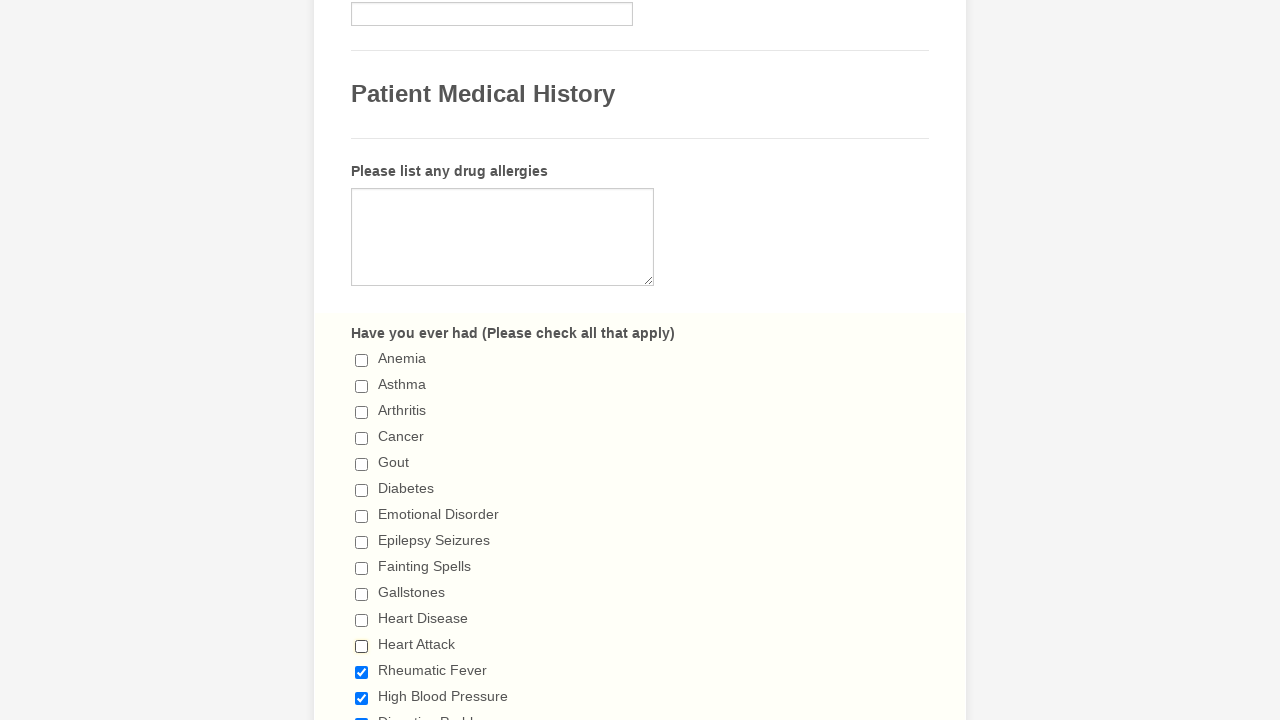

Verified checkbox 12 is deselected
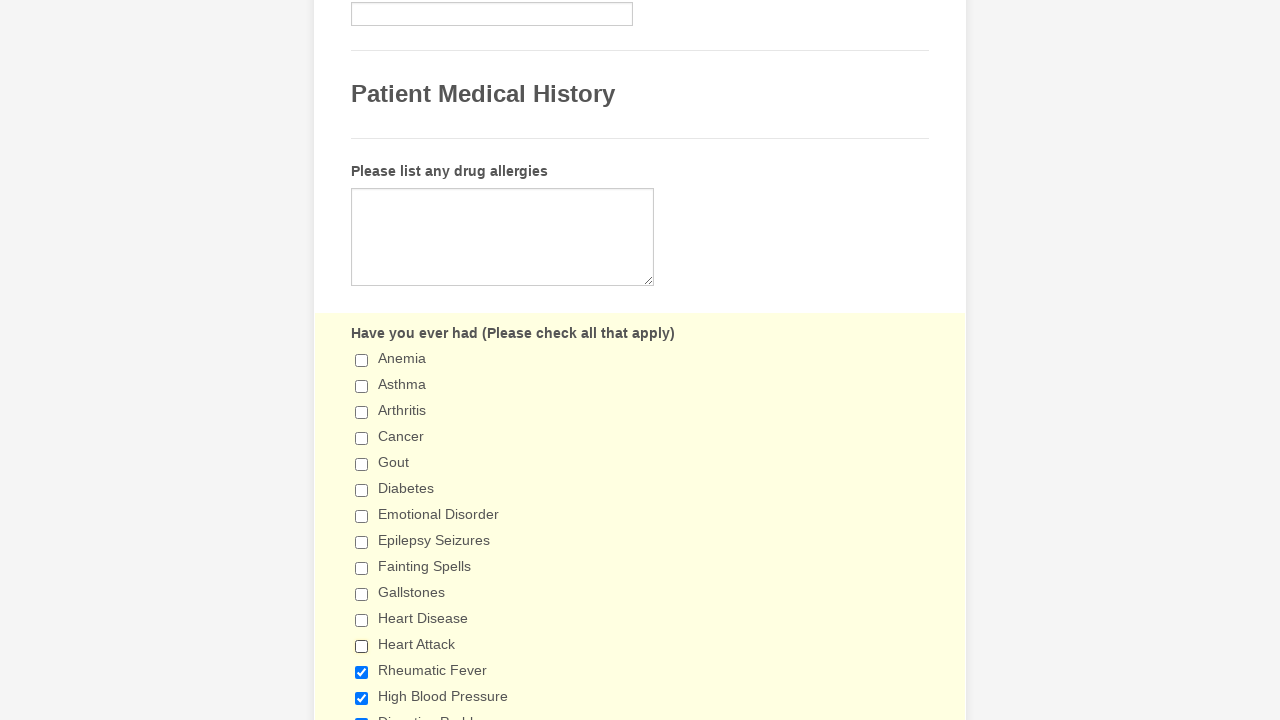

Clicked checkbox 13 to deselect it at (362, 672) on xpath=//input[@type='checkbox'] >> nth=12
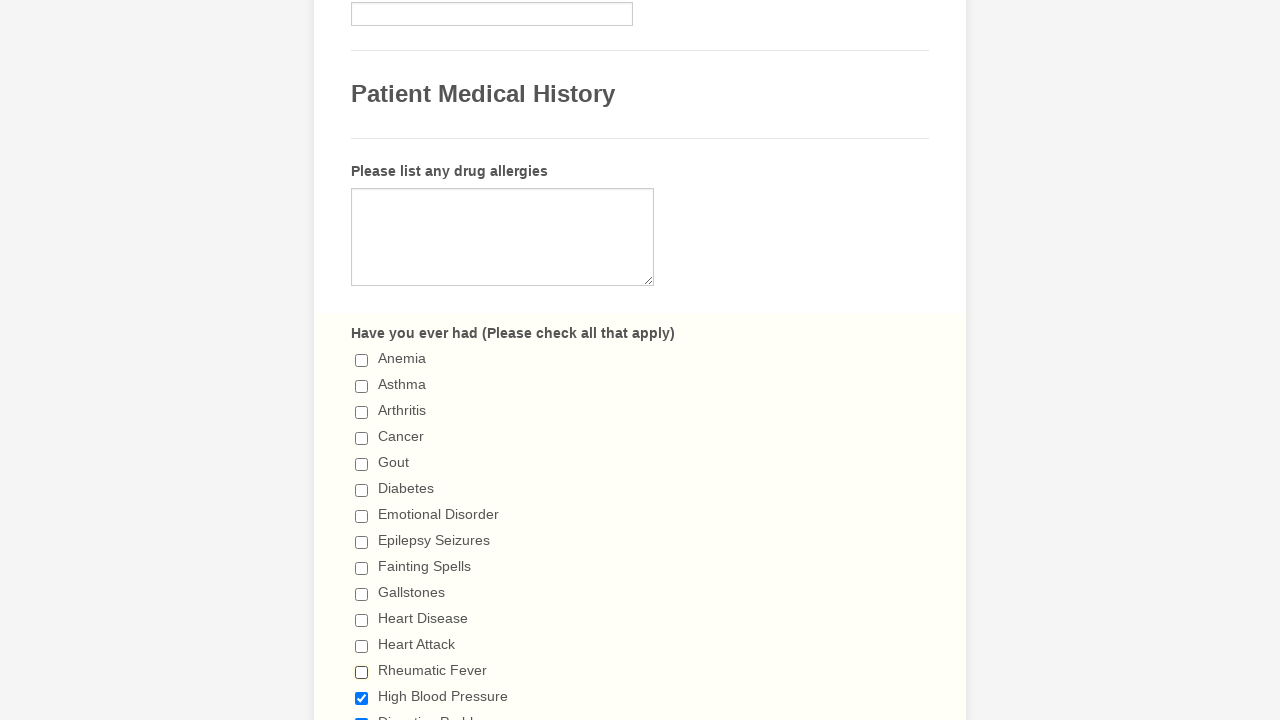

Verified checkbox 13 is deselected
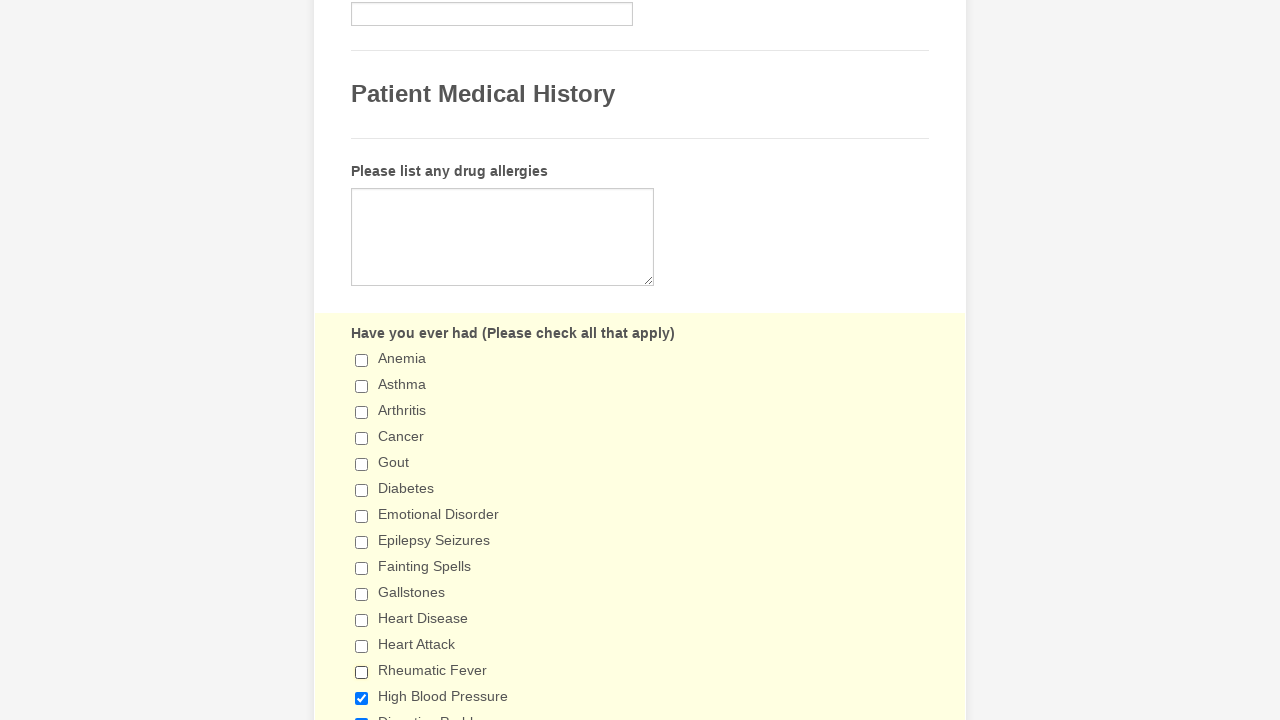

Clicked checkbox 14 to deselect it at (362, 698) on xpath=//input[@type='checkbox'] >> nth=13
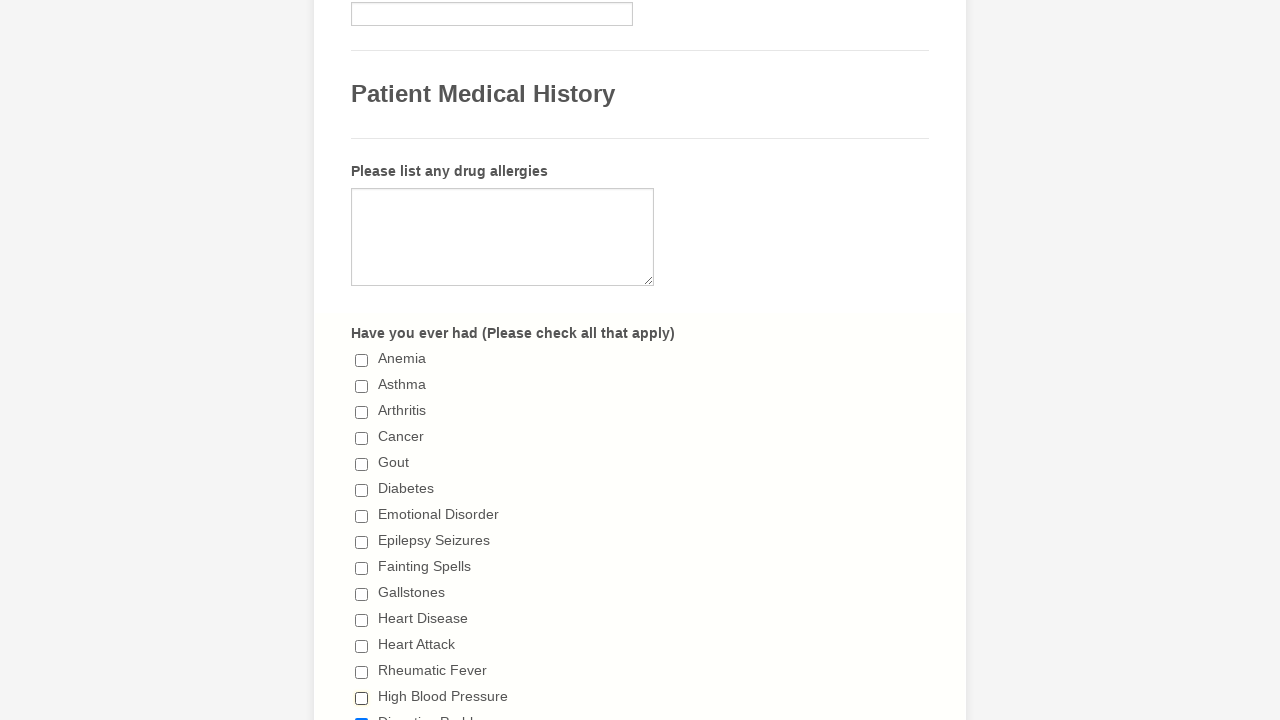

Verified checkbox 14 is deselected
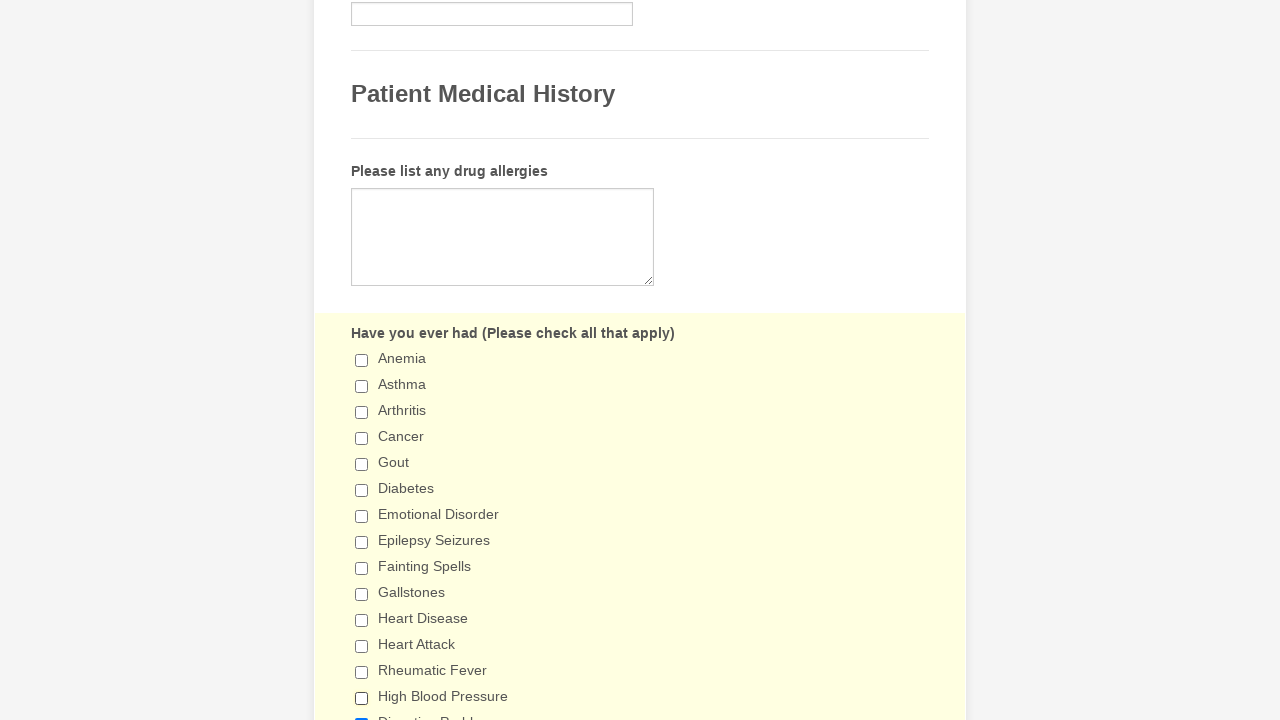

Clicked checkbox 15 to deselect it at (362, 714) on xpath=//input[@type='checkbox'] >> nth=14
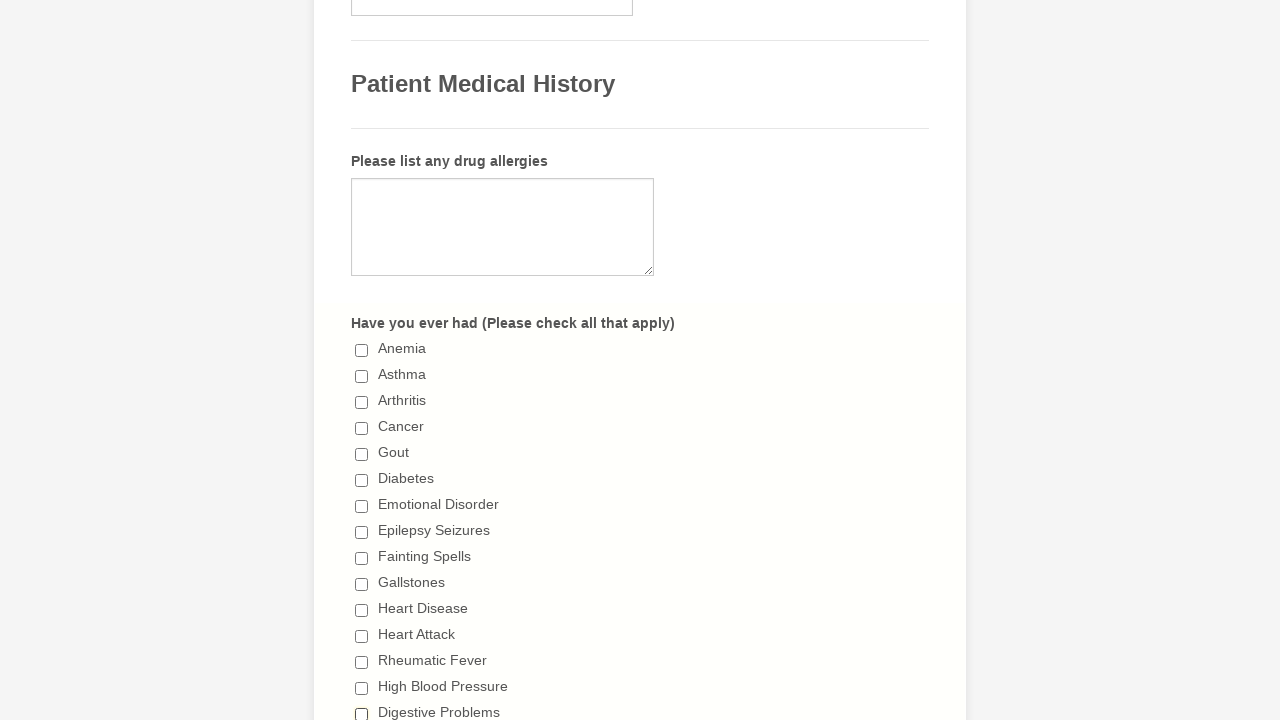

Verified checkbox 15 is deselected
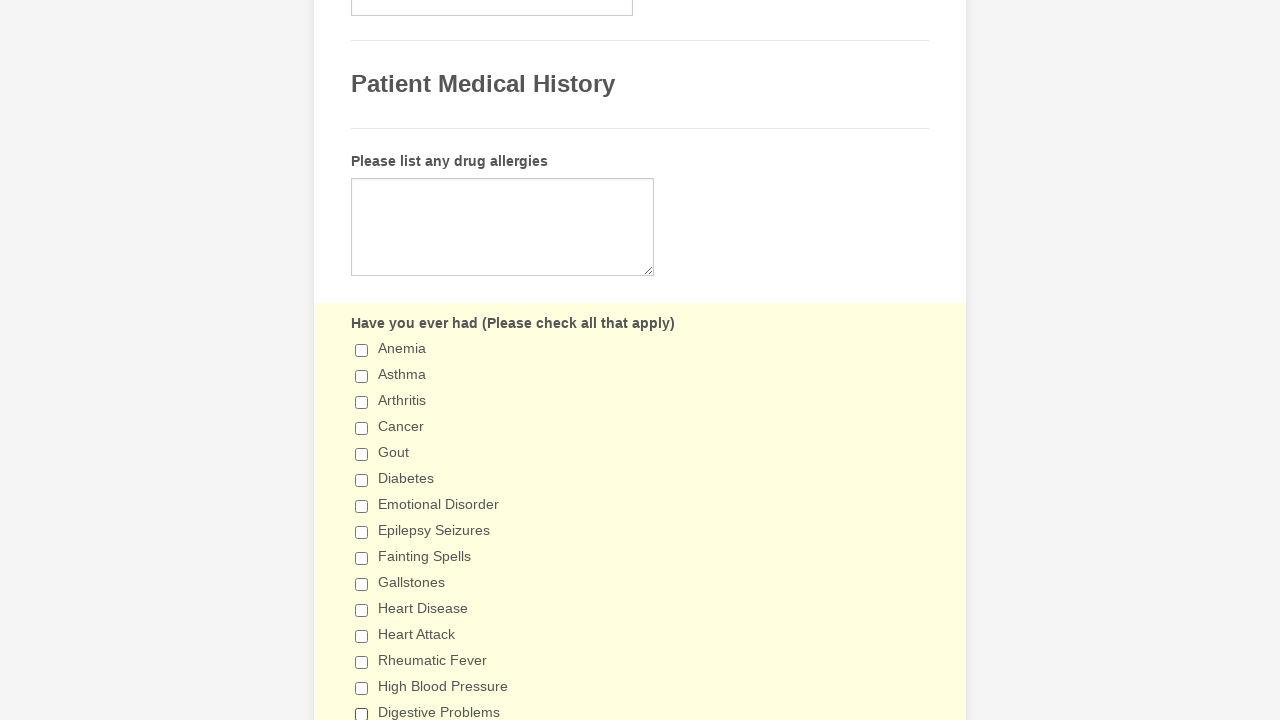

Clicked checkbox 16 to deselect it at (362, 360) on xpath=//input[@type='checkbox'] >> nth=15
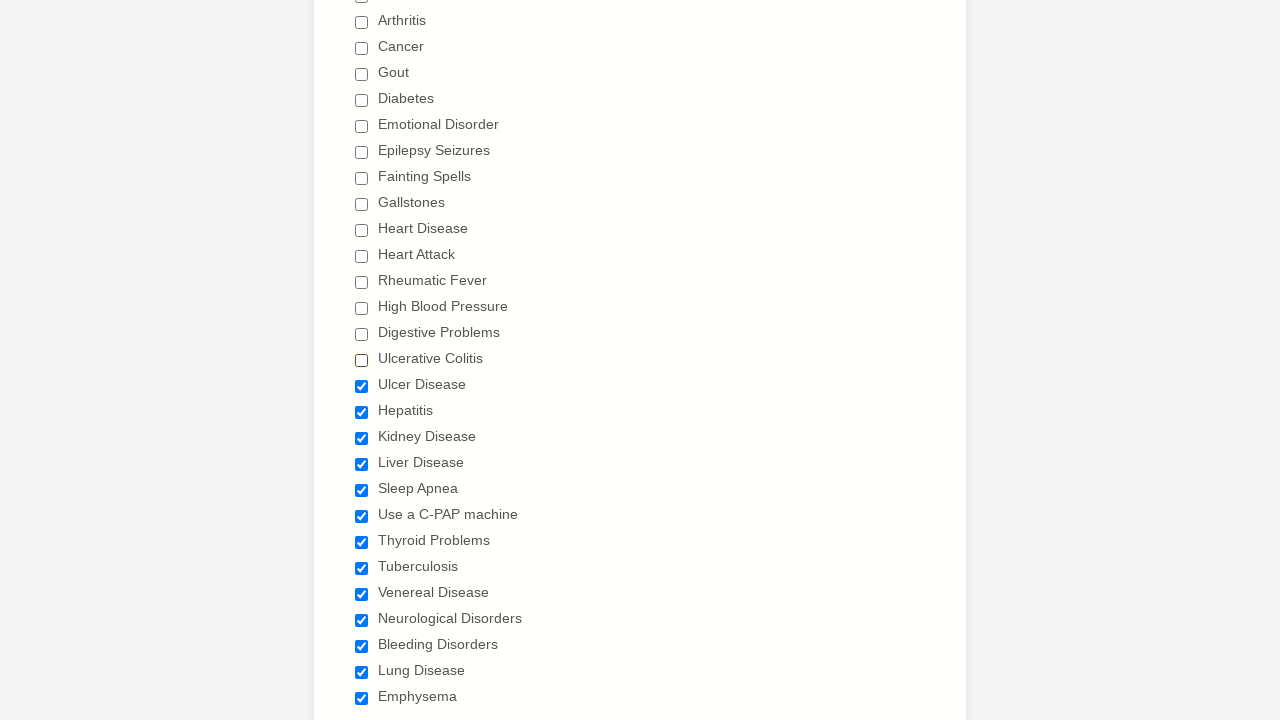

Verified checkbox 16 is deselected
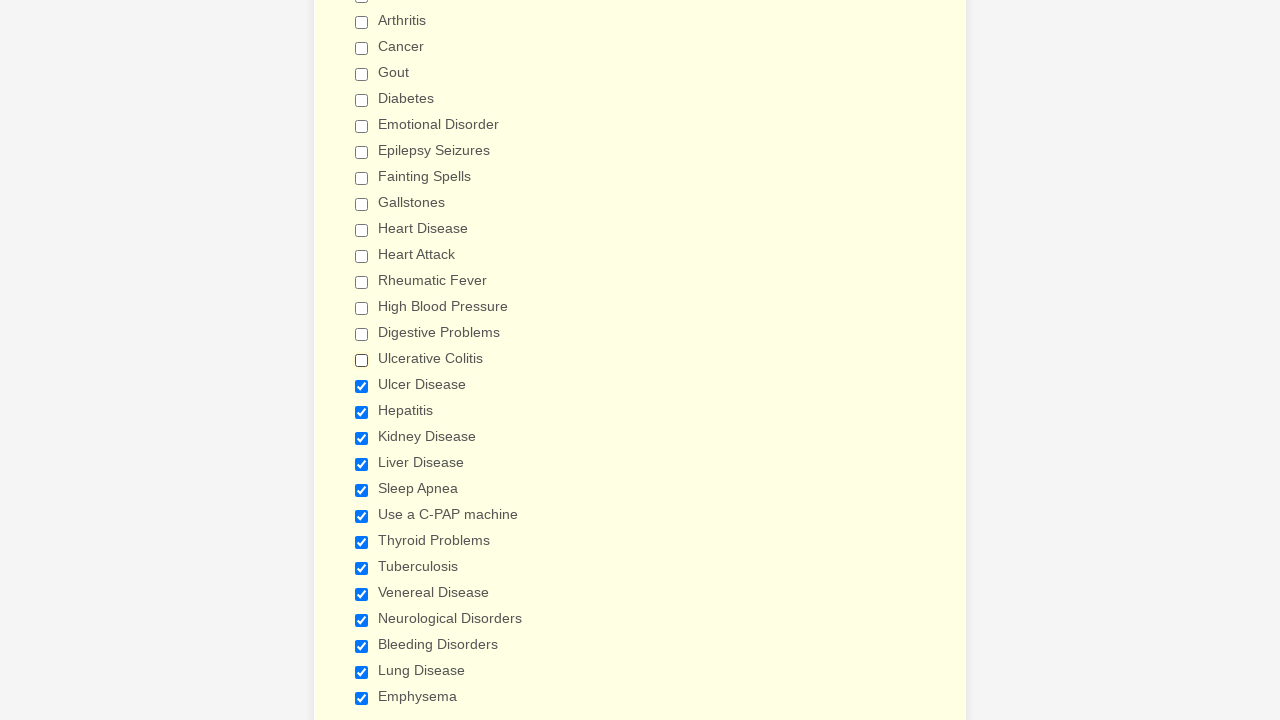

Clicked checkbox 17 to deselect it at (362, 386) on xpath=//input[@type='checkbox'] >> nth=16
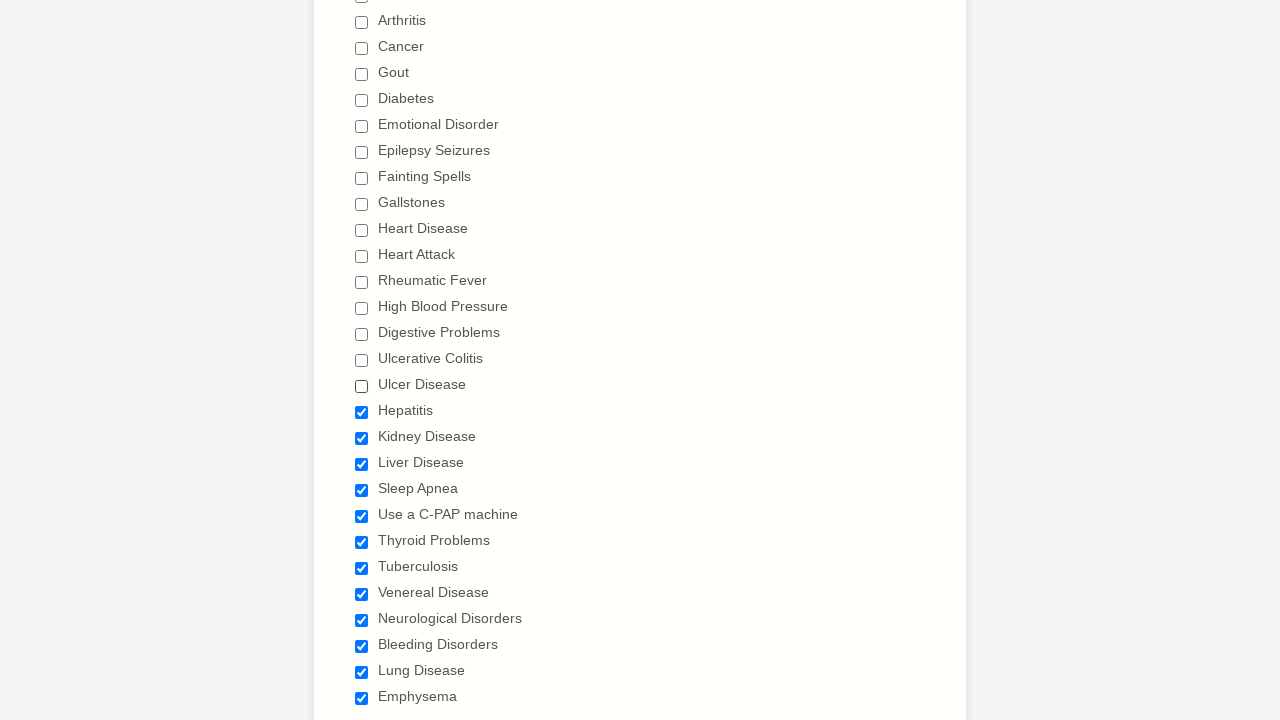

Verified checkbox 17 is deselected
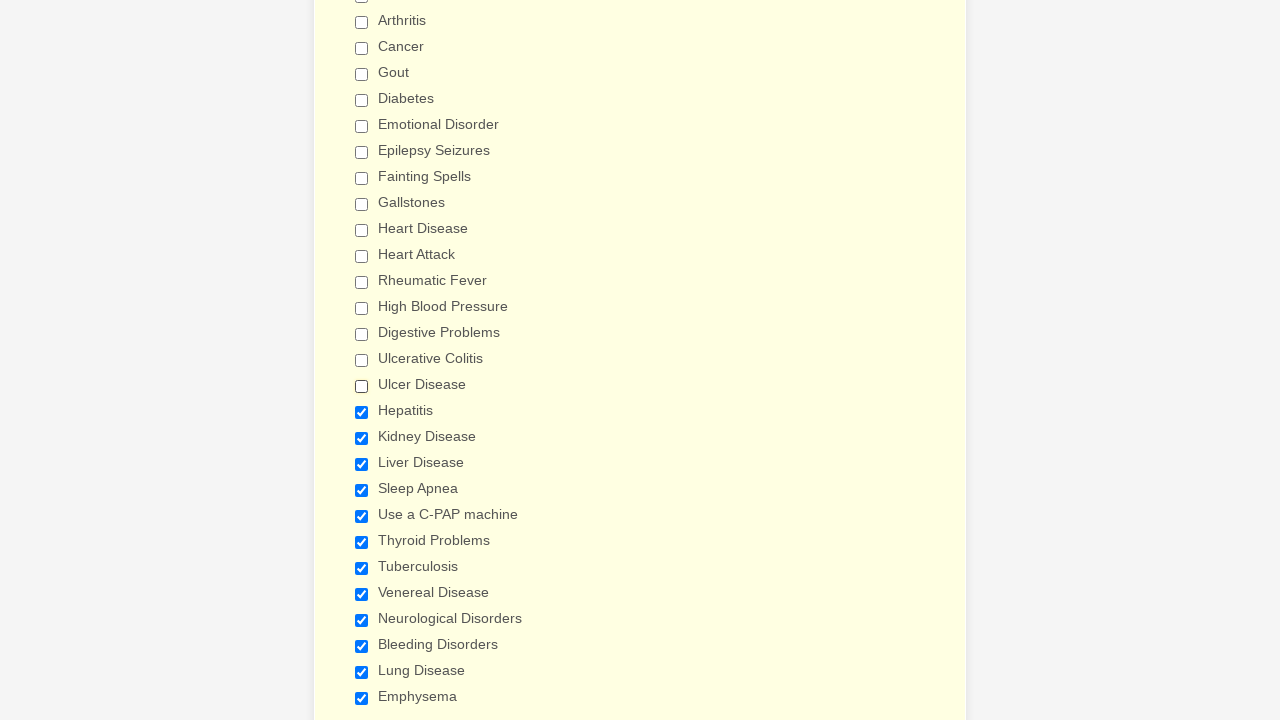

Clicked checkbox 18 to deselect it at (362, 412) on xpath=//input[@type='checkbox'] >> nth=17
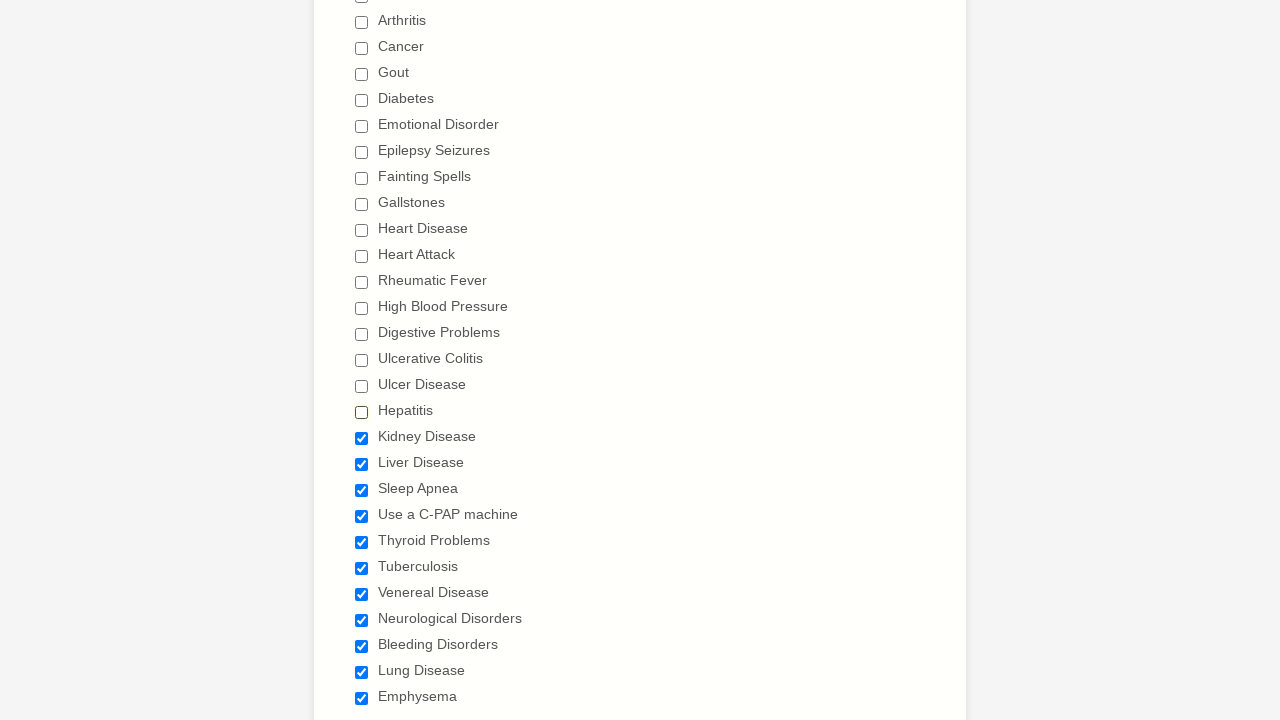

Verified checkbox 18 is deselected
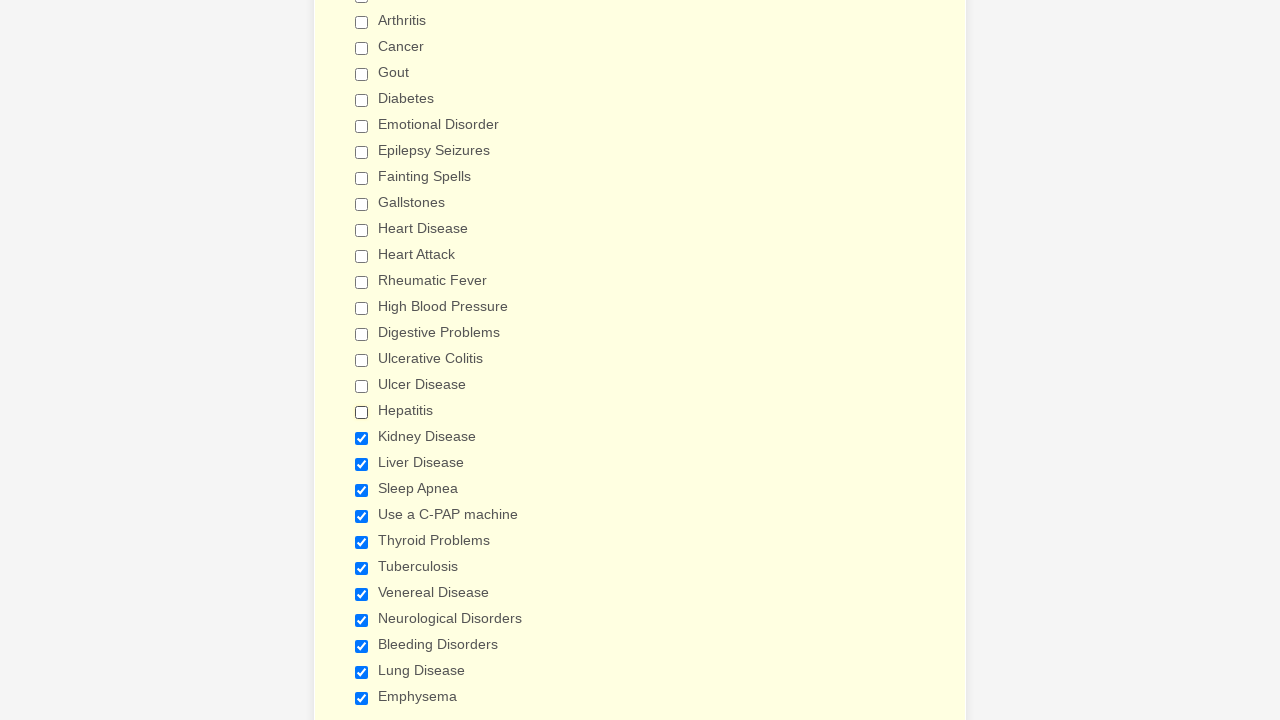

Clicked checkbox 19 to deselect it at (362, 438) on xpath=//input[@type='checkbox'] >> nth=18
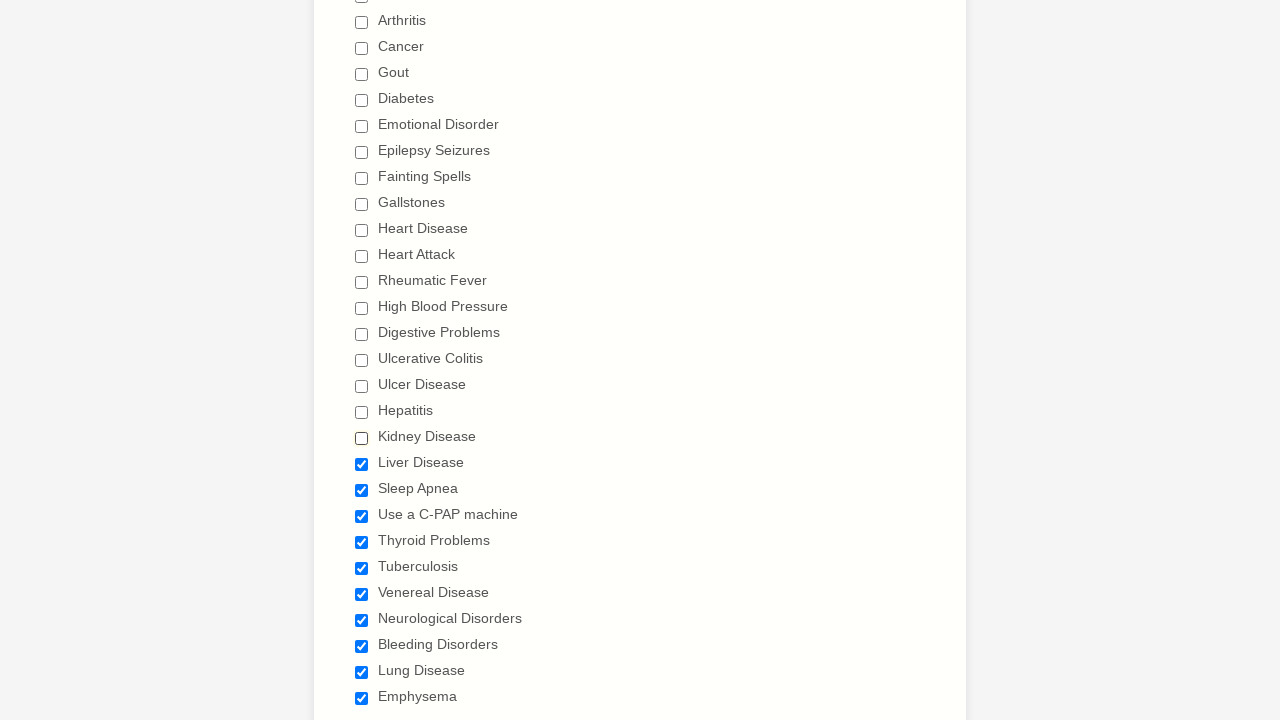

Verified checkbox 19 is deselected
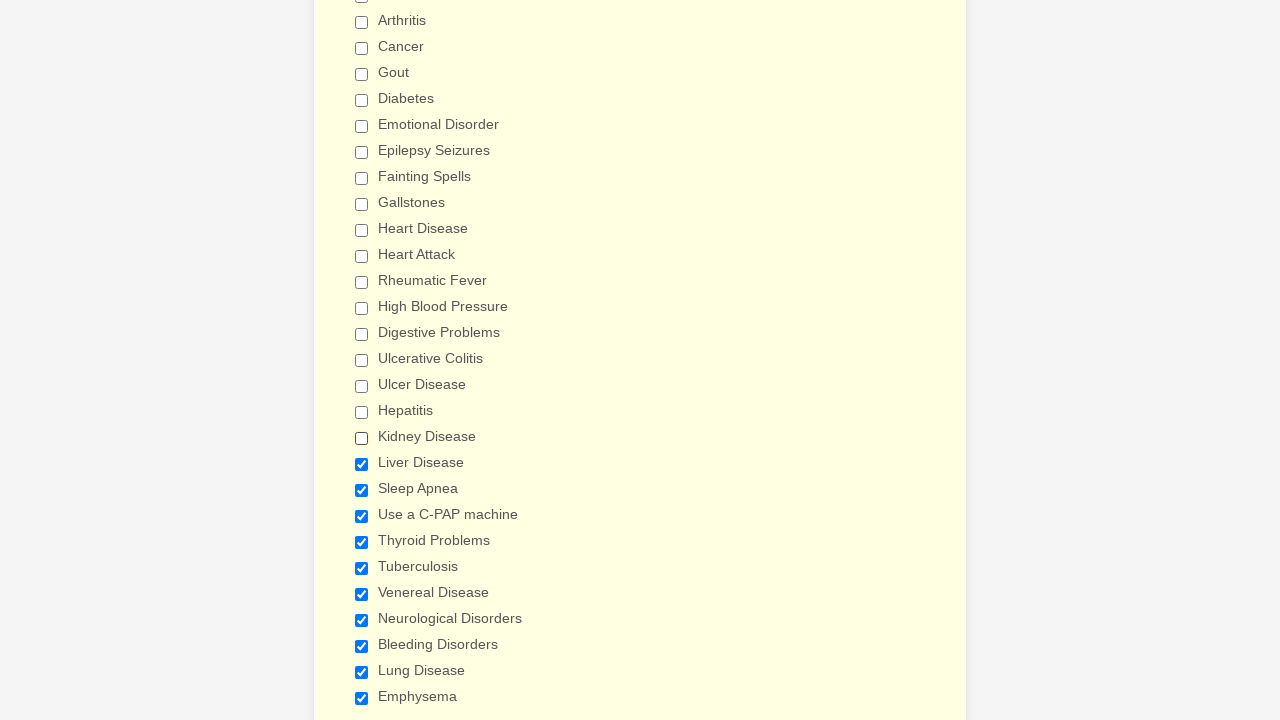

Clicked checkbox 20 to deselect it at (362, 464) on xpath=//input[@type='checkbox'] >> nth=19
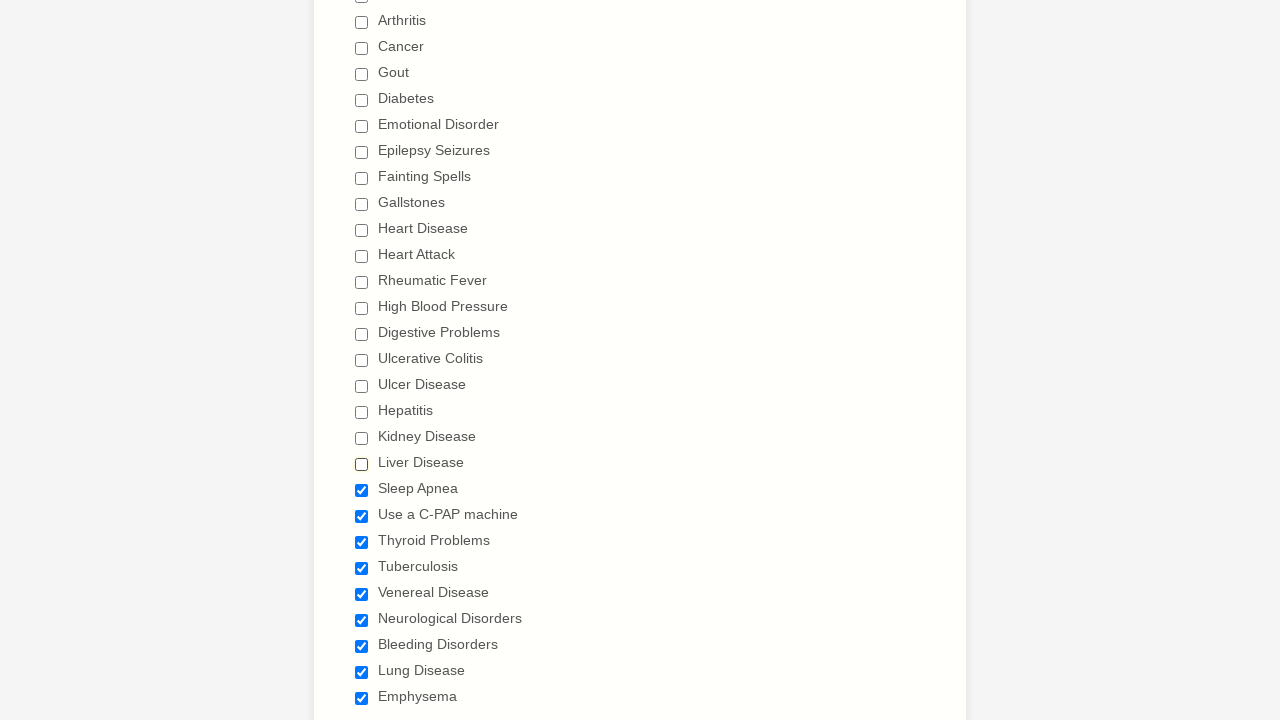

Verified checkbox 20 is deselected
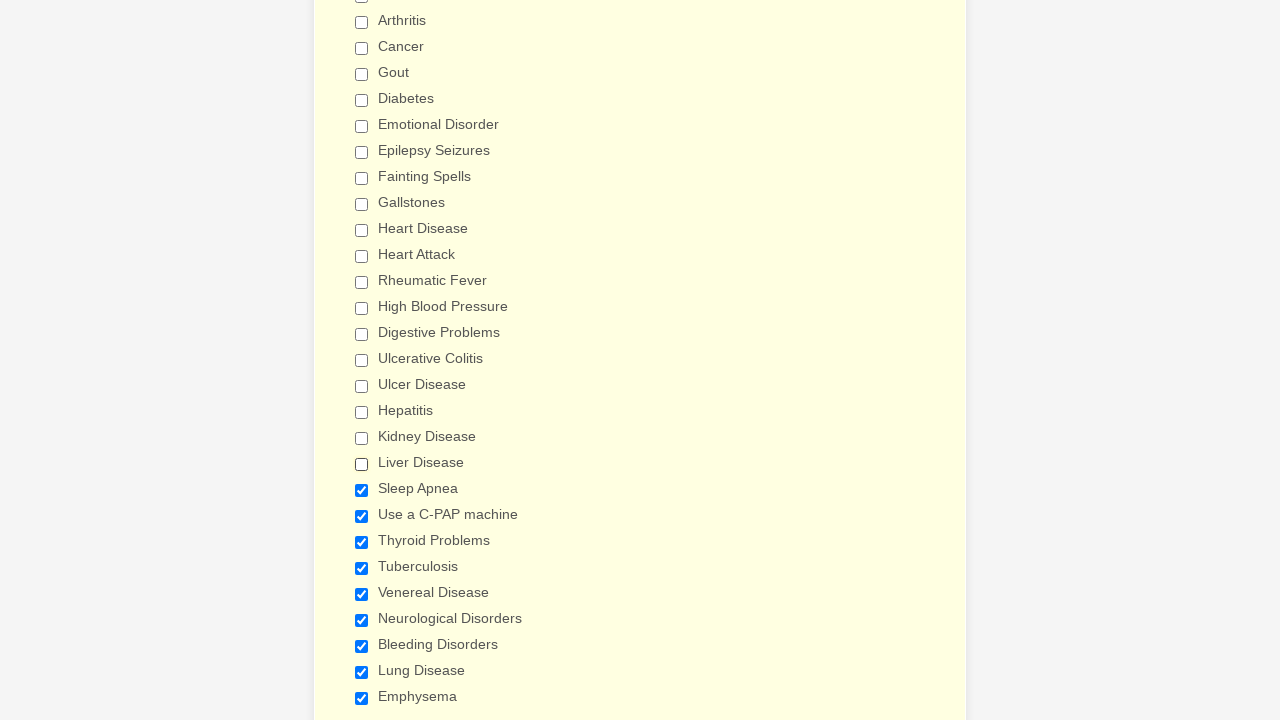

Clicked checkbox 21 to deselect it at (362, 490) on xpath=//input[@type='checkbox'] >> nth=20
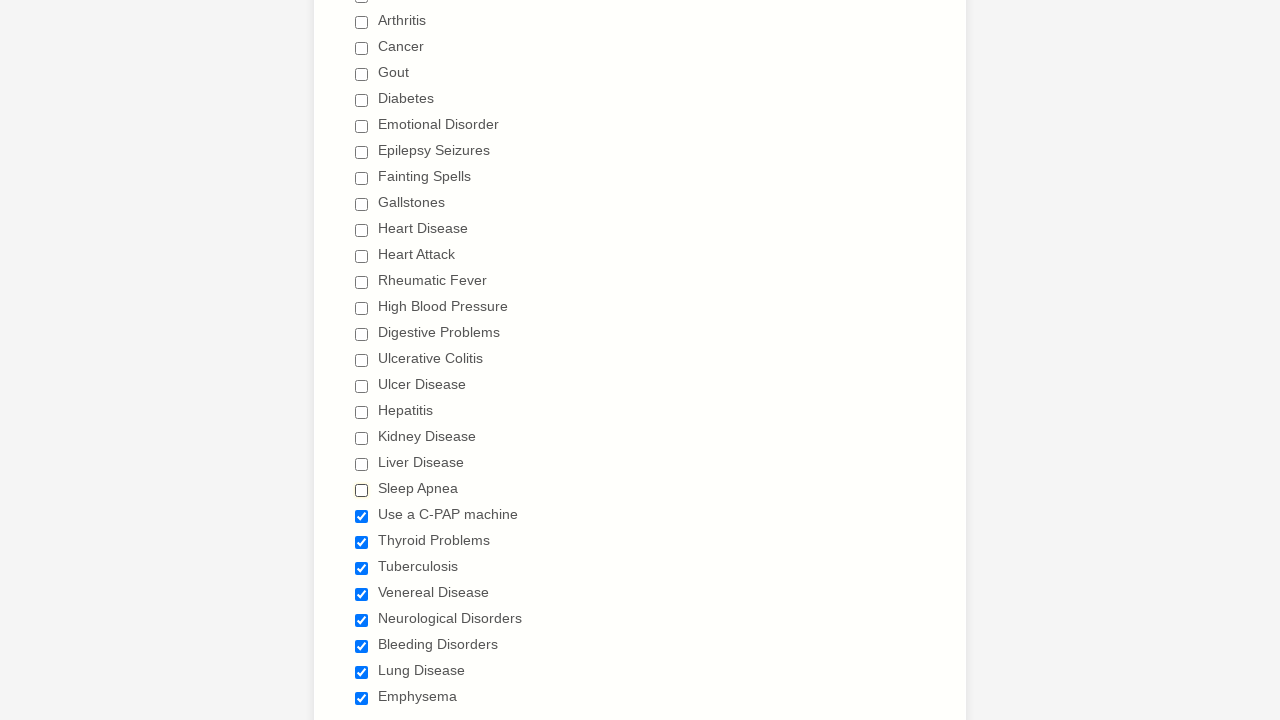

Verified checkbox 21 is deselected
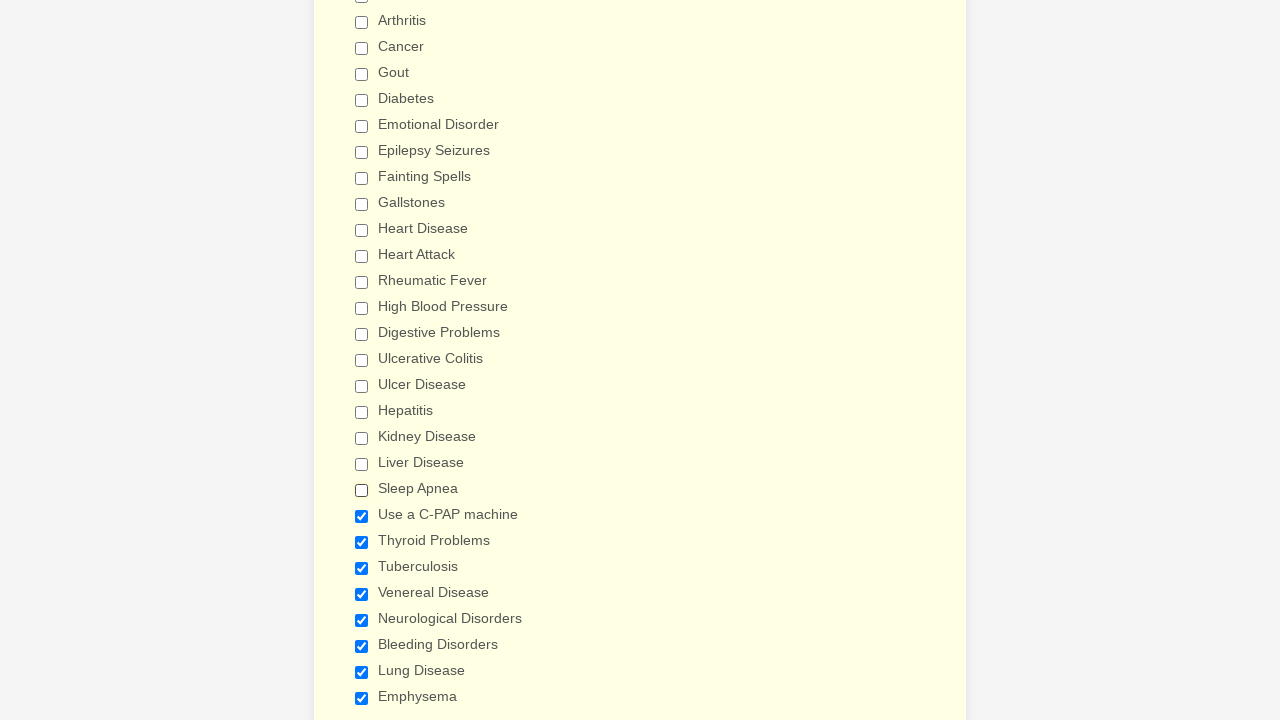

Clicked checkbox 22 to deselect it at (362, 516) on xpath=//input[@type='checkbox'] >> nth=21
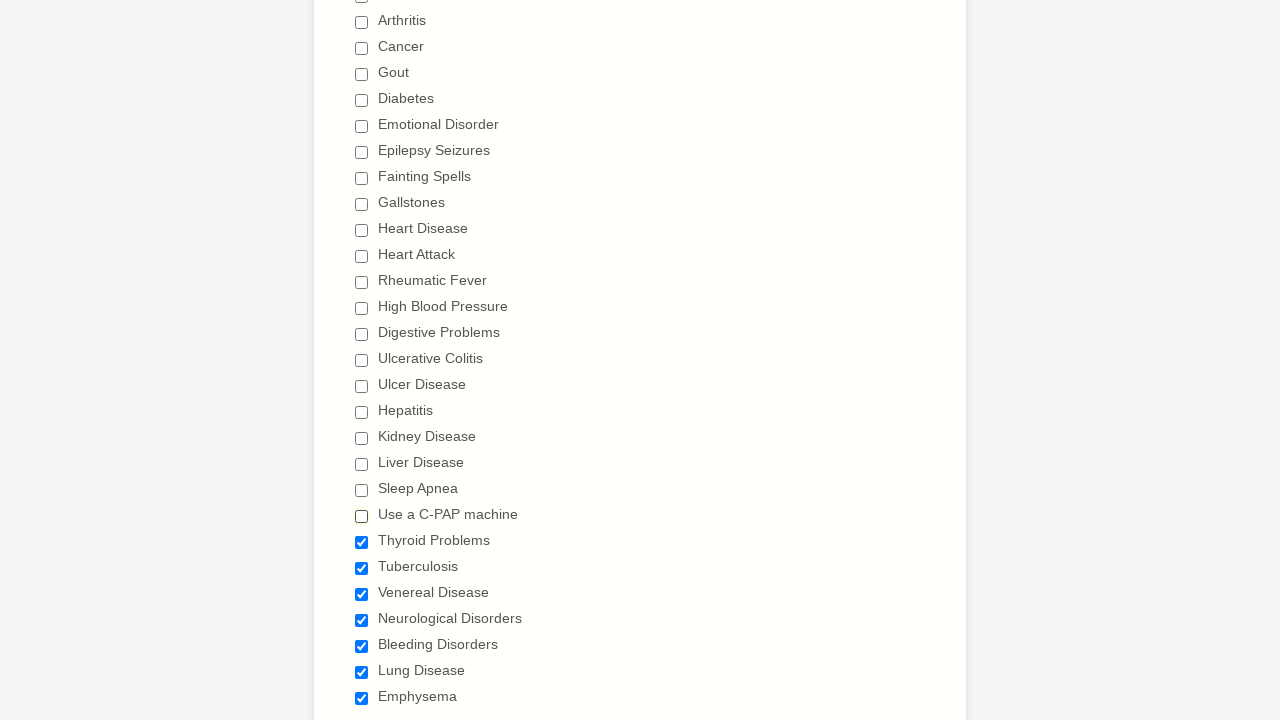

Verified checkbox 22 is deselected
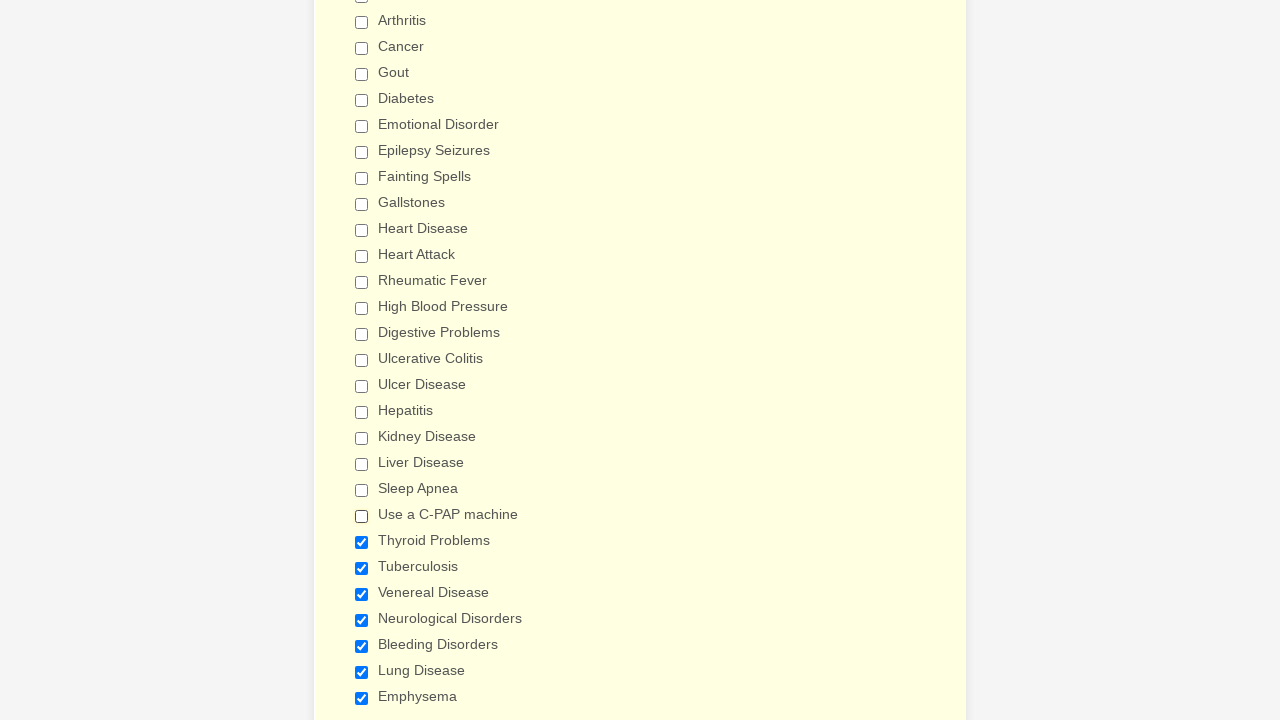

Clicked checkbox 23 to deselect it at (362, 542) on xpath=//input[@type='checkbox'] >> nth=22
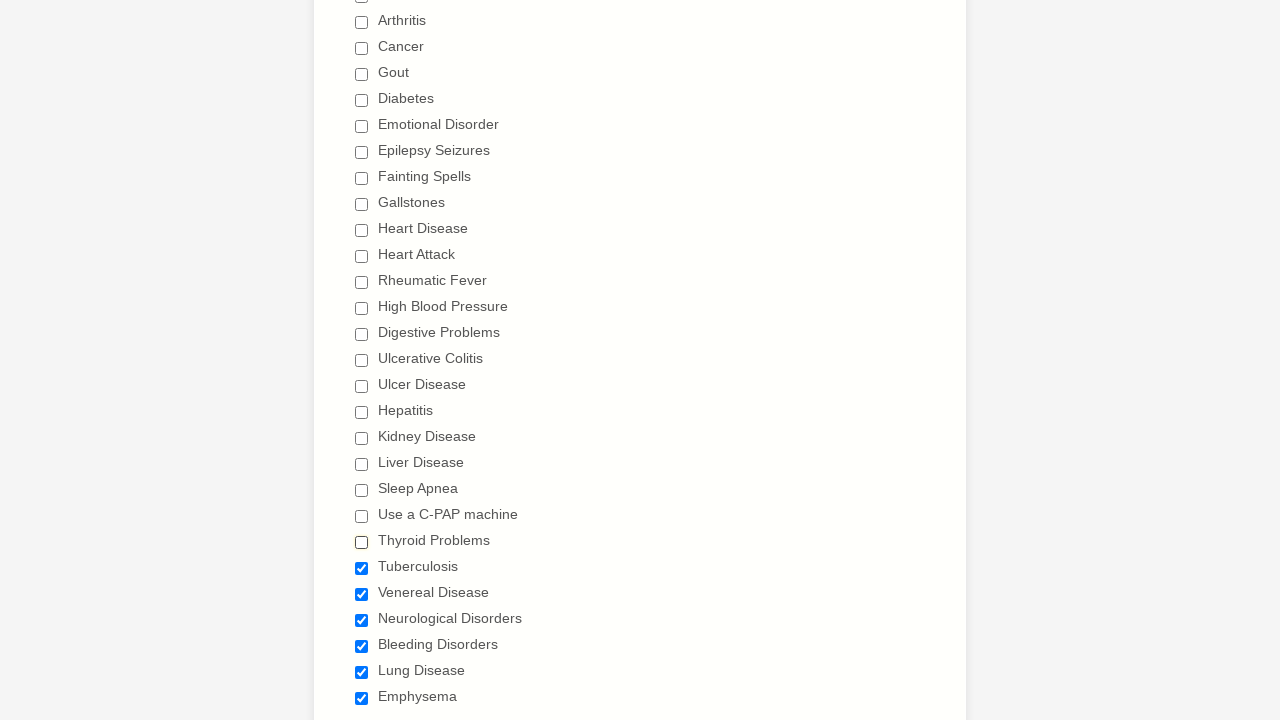

Verified checkbox 23 is deselected
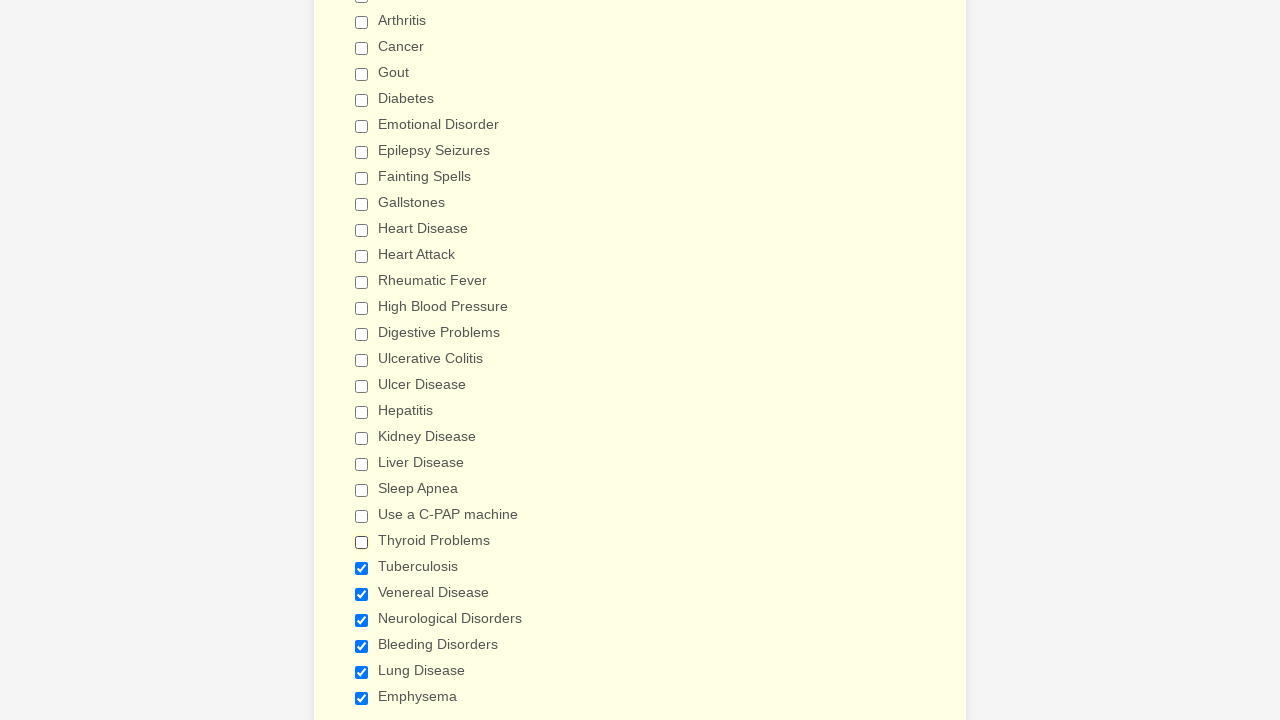

Clicked checkbox 24 to deselect it at (362, 568) on xpath=//input[@type='checkbox'] >> nth=23
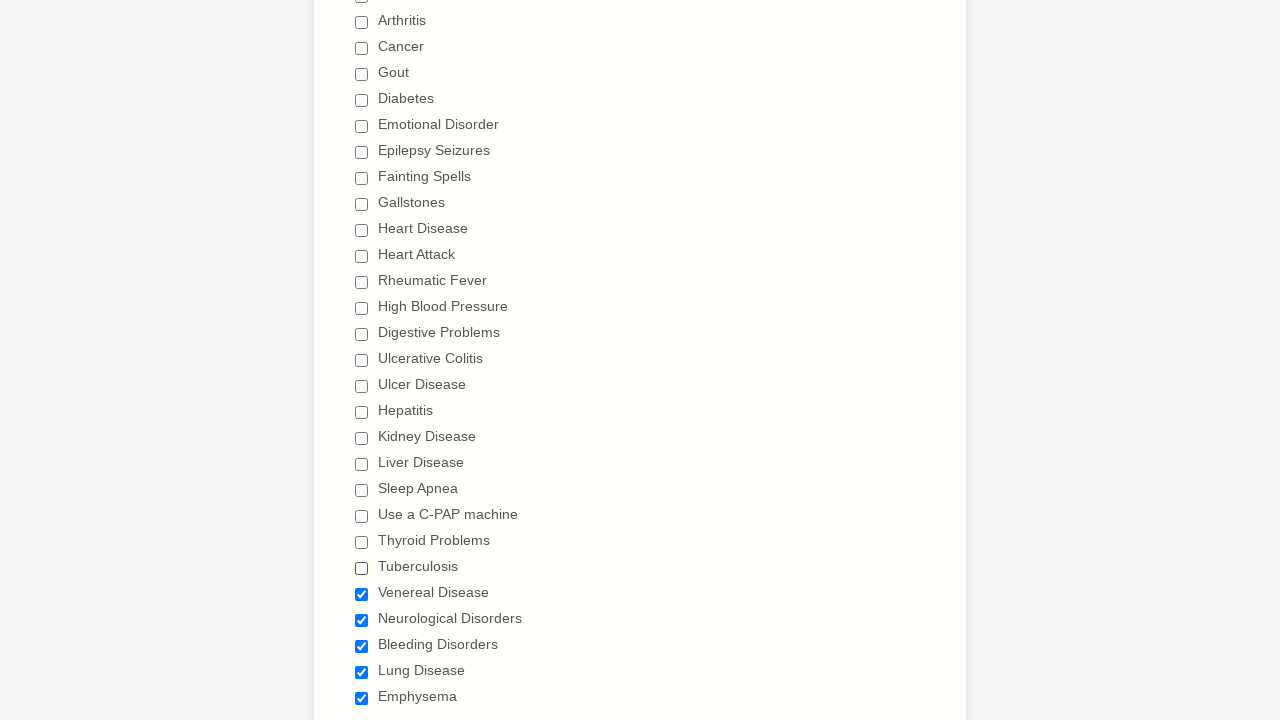

Verified checkbox 24 is deselected
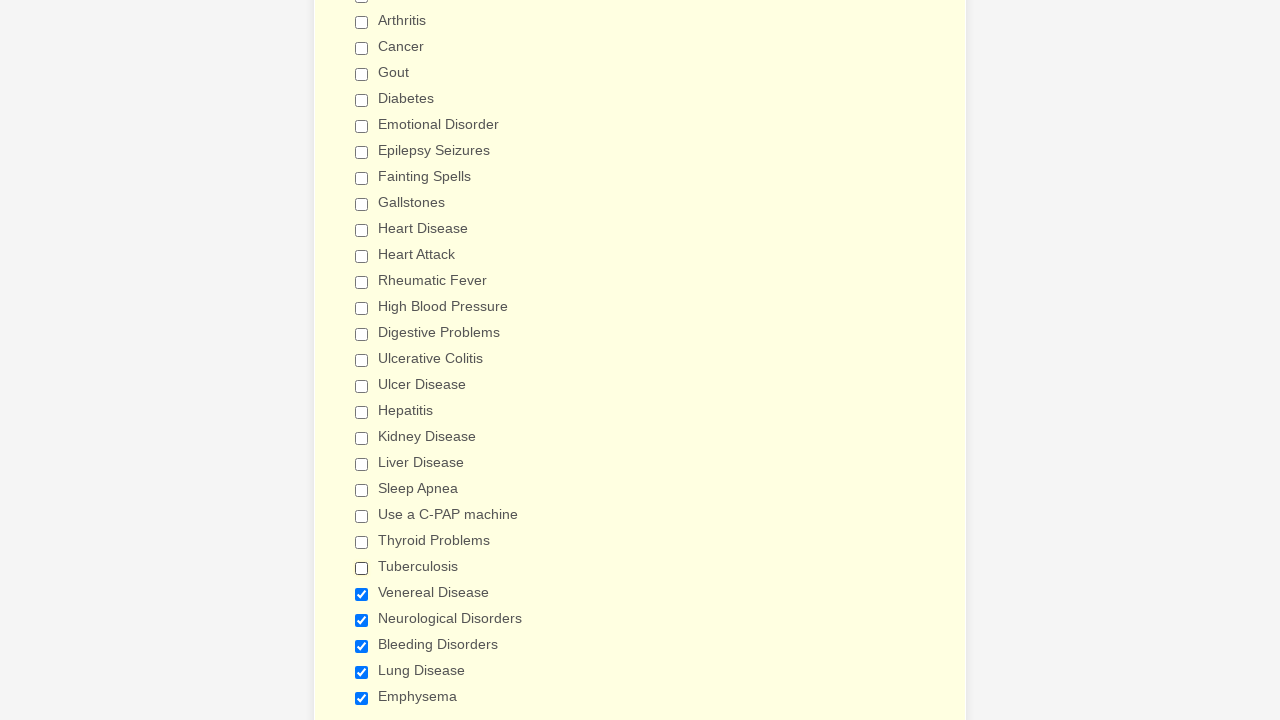

Clicked checkbox 25 to deselect it at (362, 594) on xpath=//input[@type='checkbox'] >> nth=24
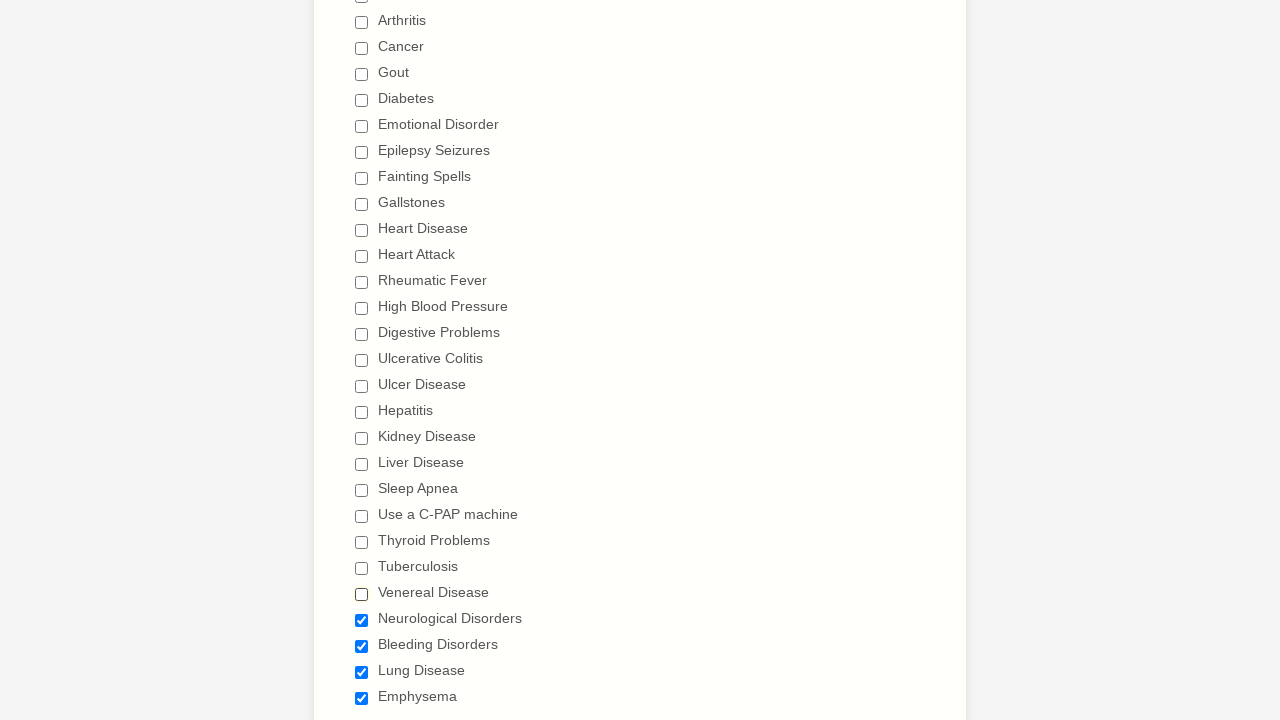

Verified checkbox 25 is deselected
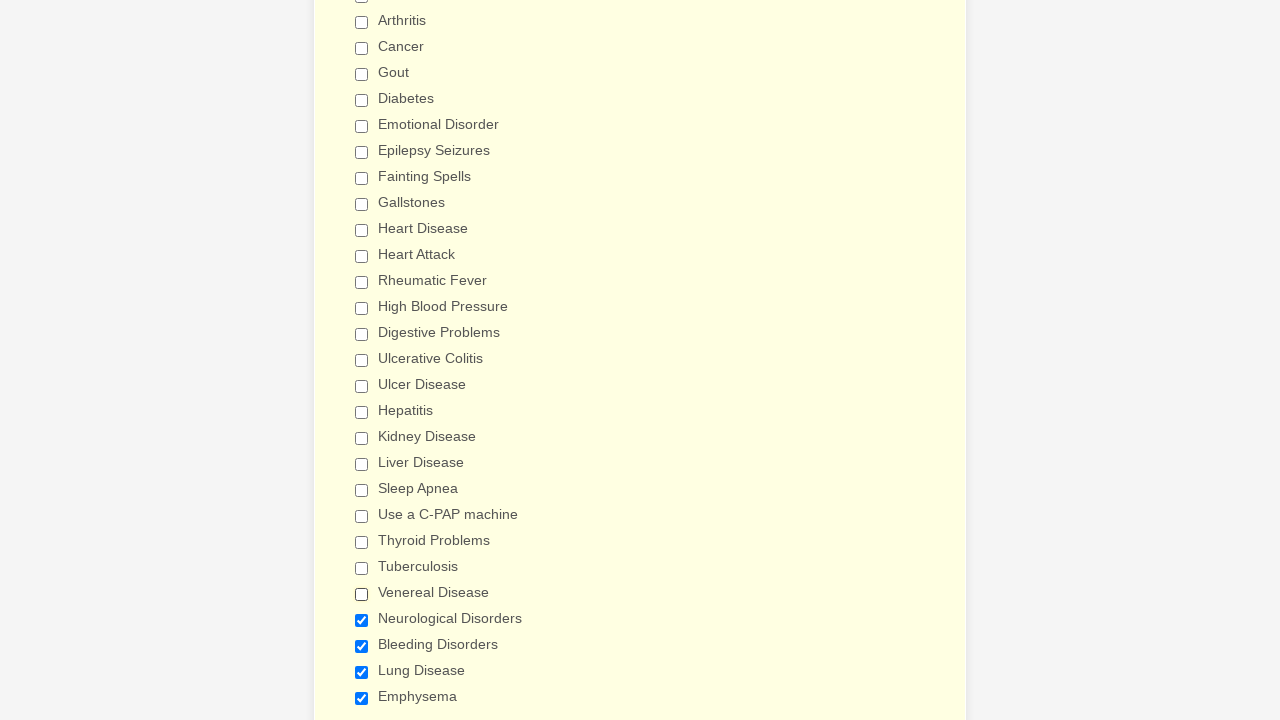

Clicked checkbox 26 to deselect it at (362, 620) on xpath=//input[@type='checkbox'] >> nth=25
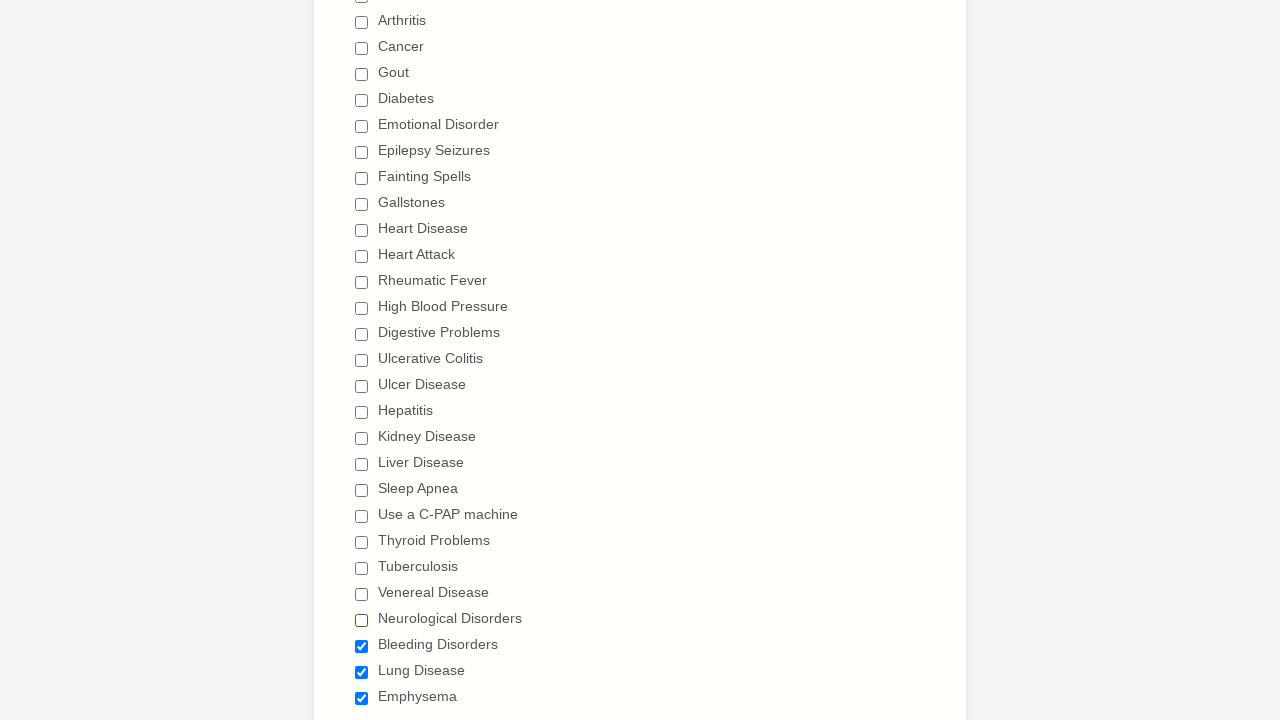

Verified checkbox 26 is deselected
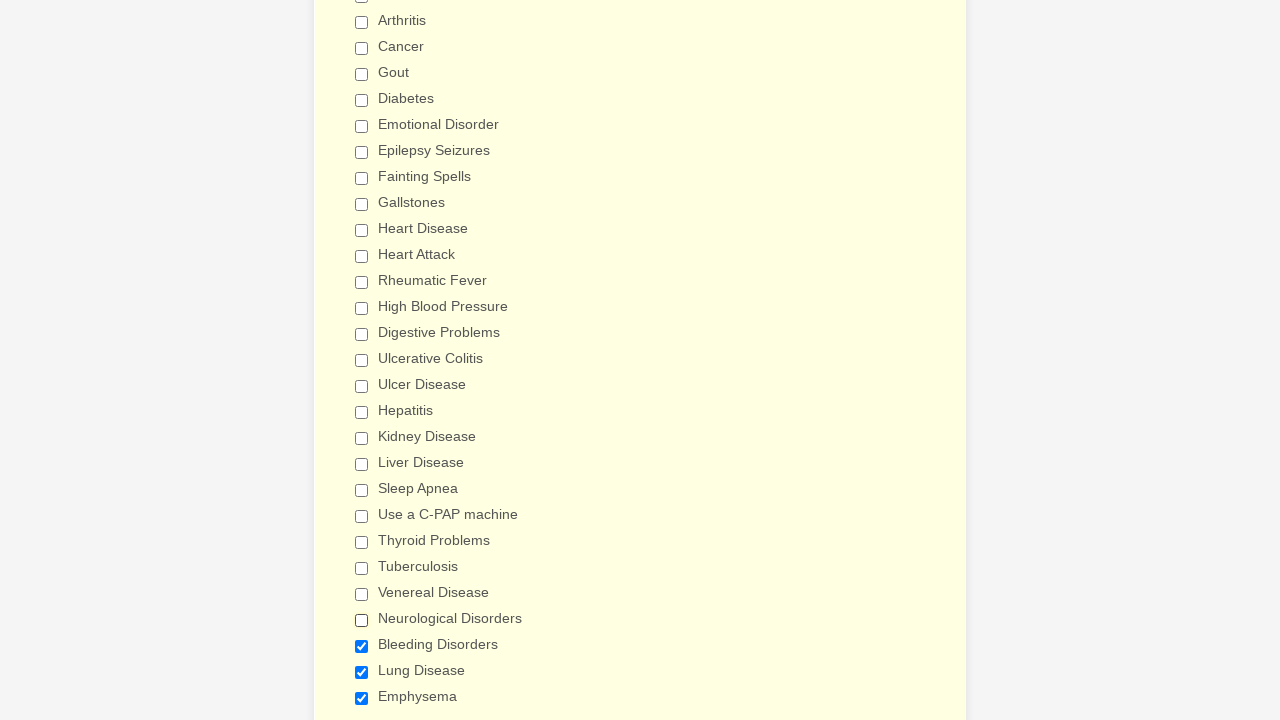

Clicked checkbox 27 to deselect it at (362, 646) on xpath=//input[@type='checkbox'] >> nth=26
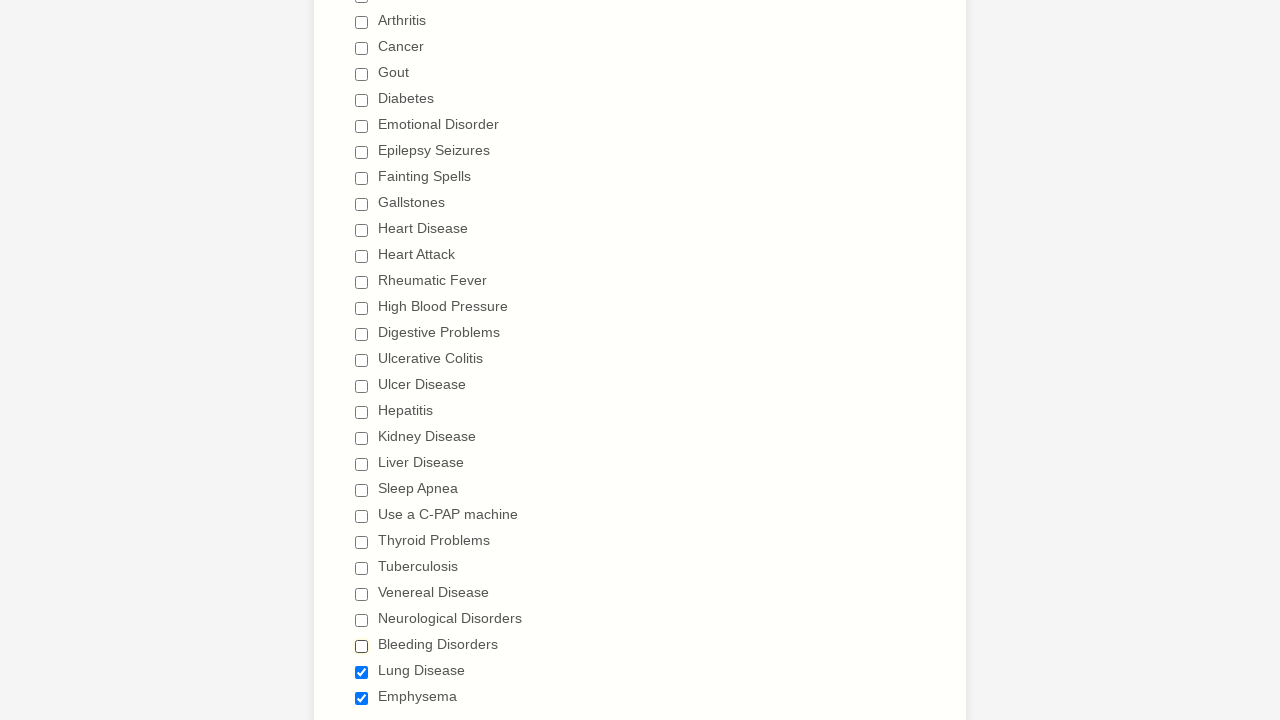

Verified checkbox 27 is deselected
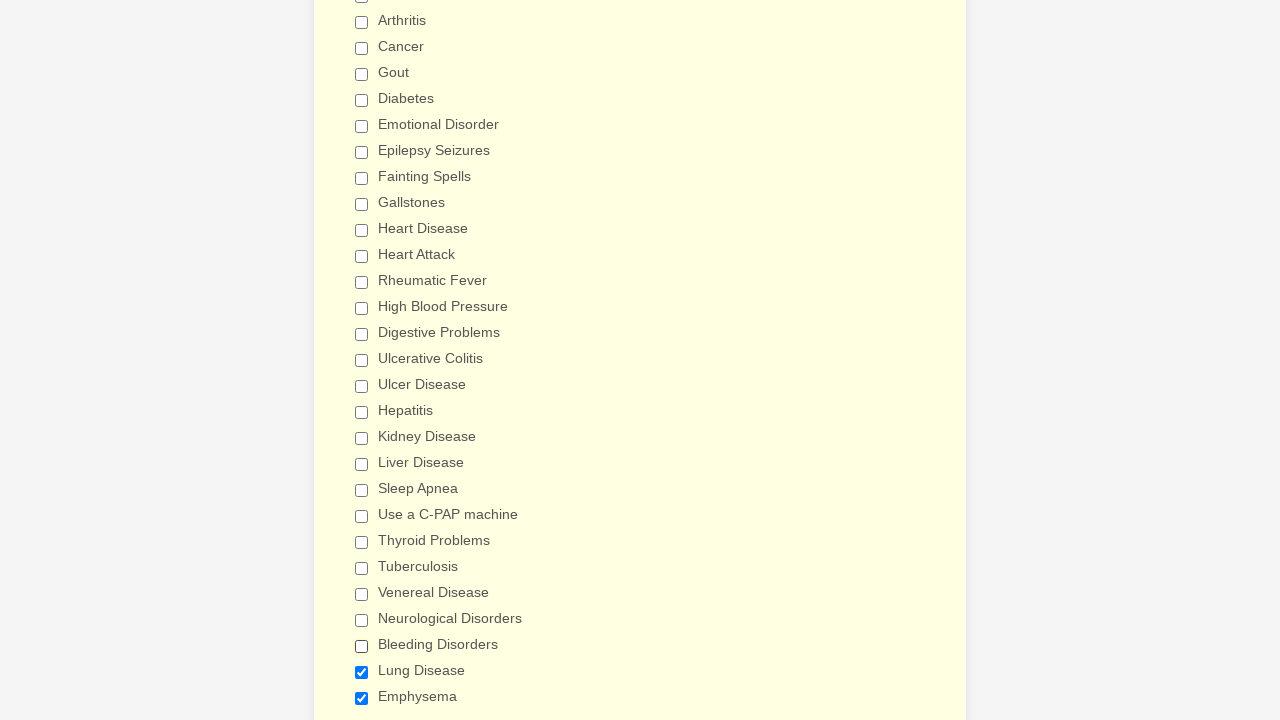

Clicked checkbox 28 to deselect it at (362, 672) on xpath=//input[@type='checkbox'] >> nth=27
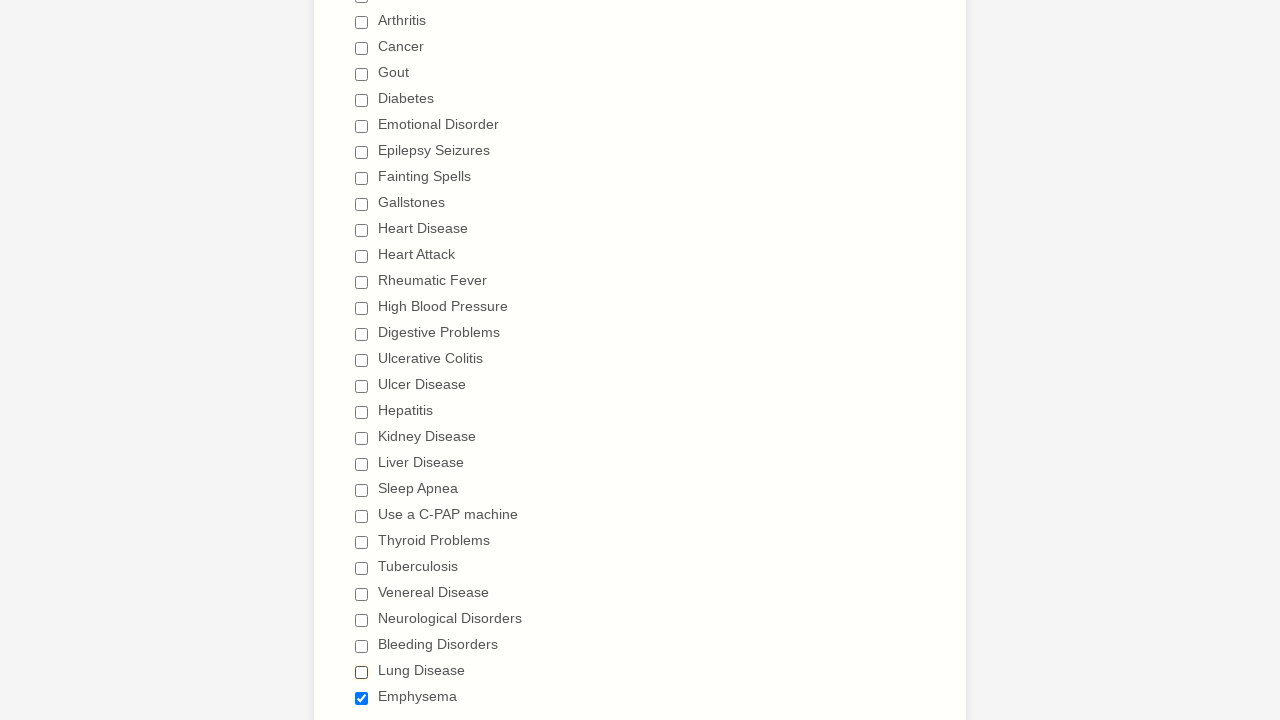

Verified checkbox 28 is deselected
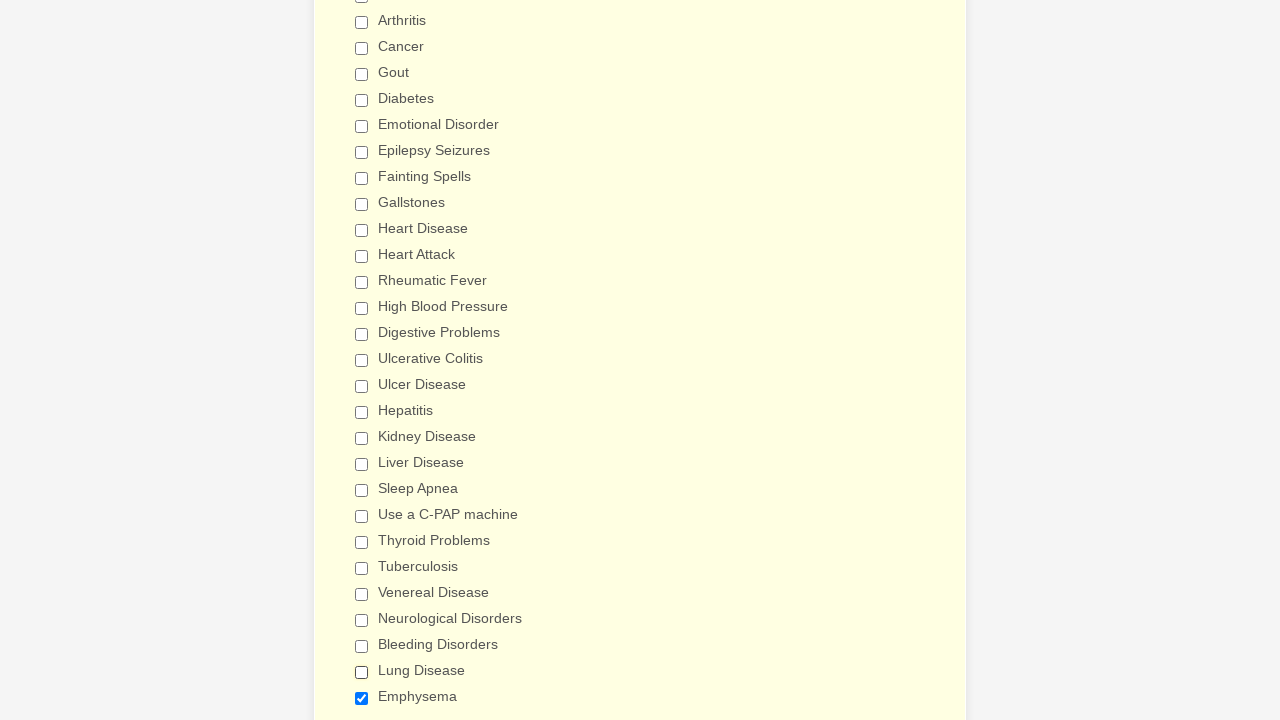

Clicked checkbox 29 to deselect it at (362, 698) on xpath=//input[@type='checkbox'] >> nth=28
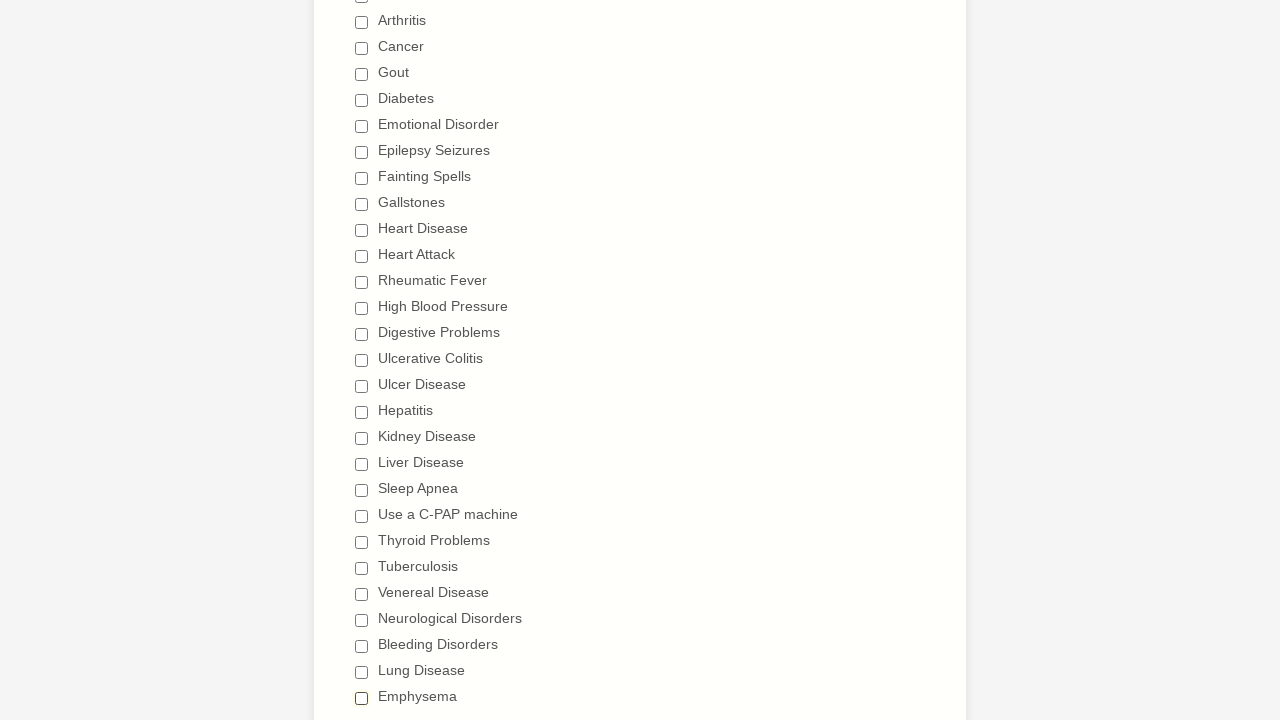

Verified checkbox 29 is deselected
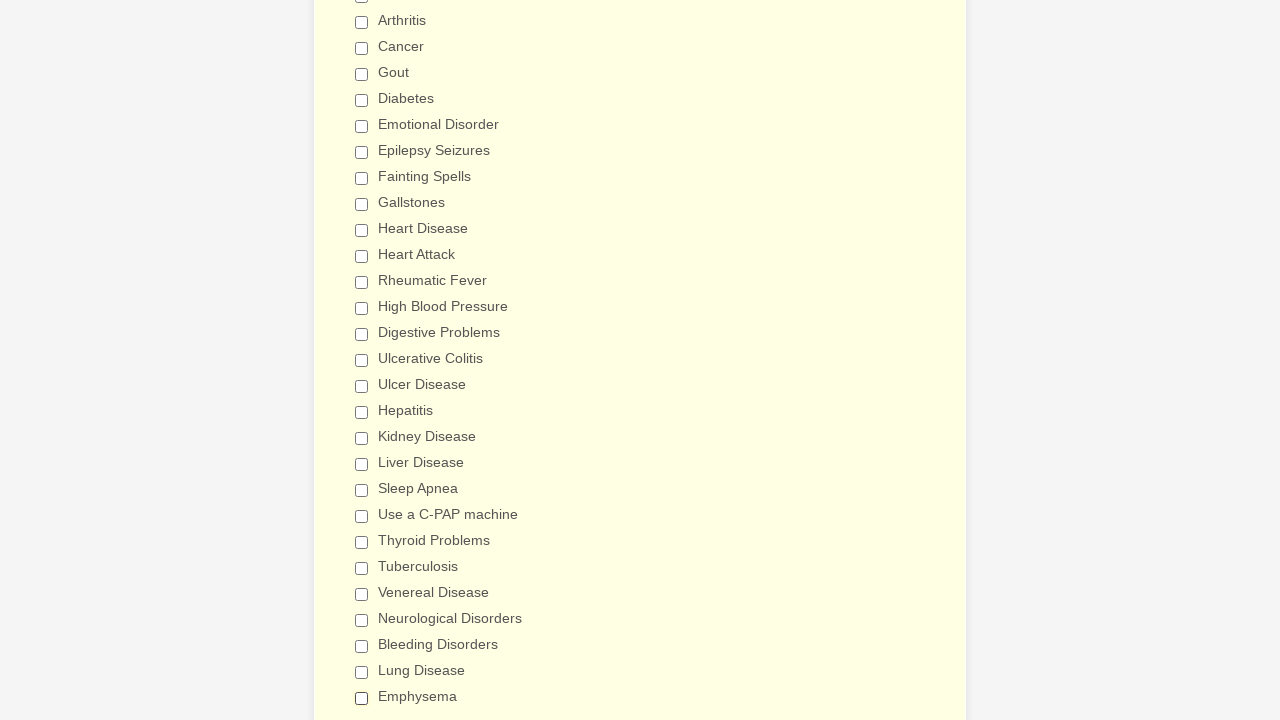

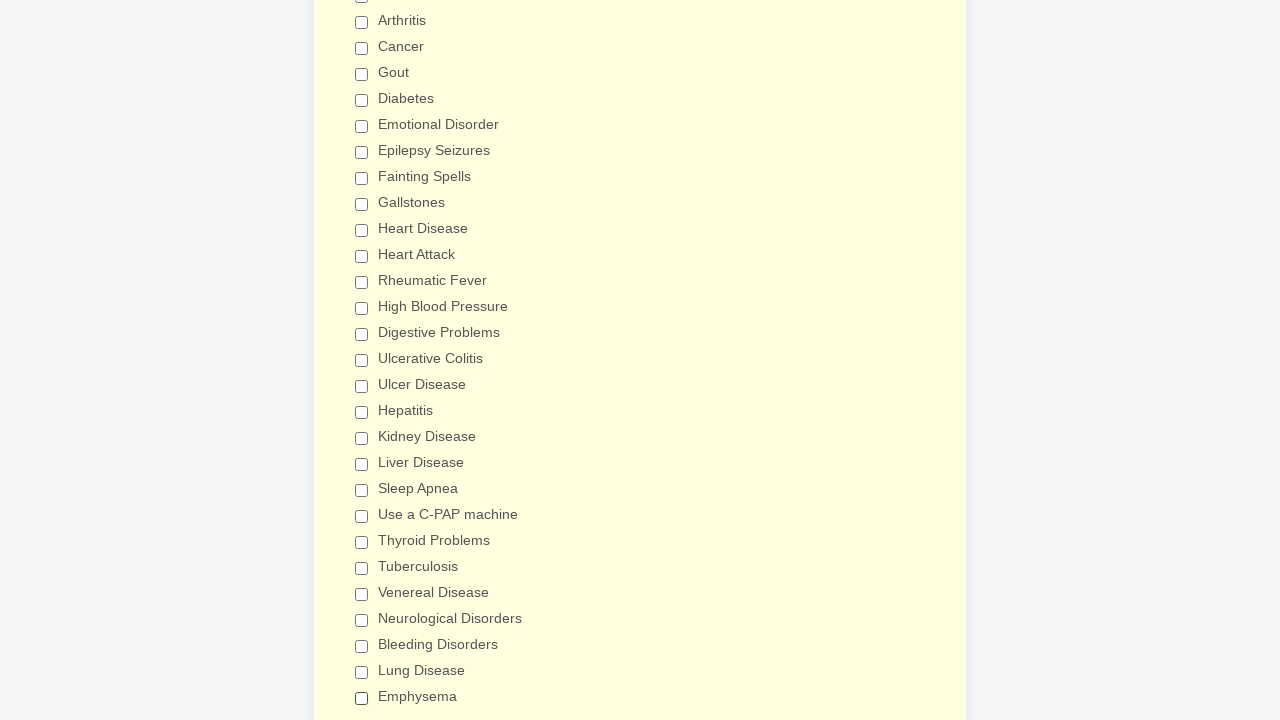